Tests filling a large form by entering text into all input fields and clicking the submit button

Starting URL: http://suninjuly.github.io/huge_form.html

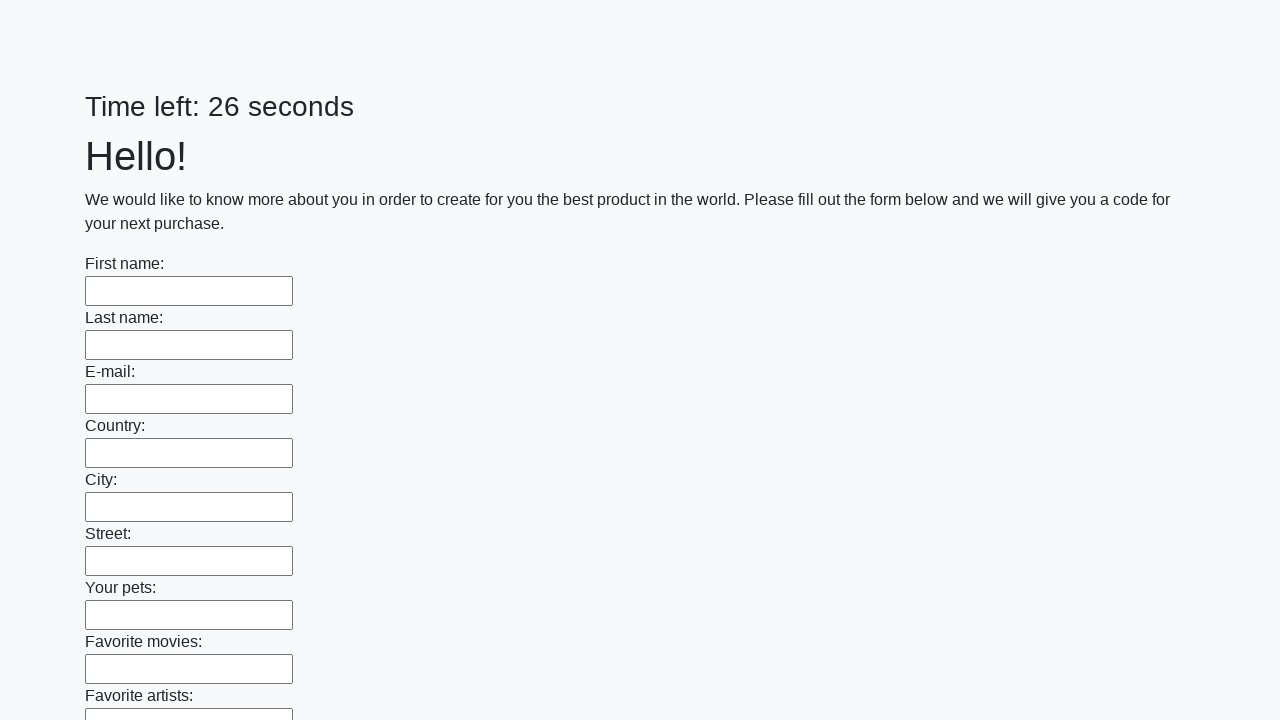

Filled input field with 'Test Answer 123' on input >> nth=0
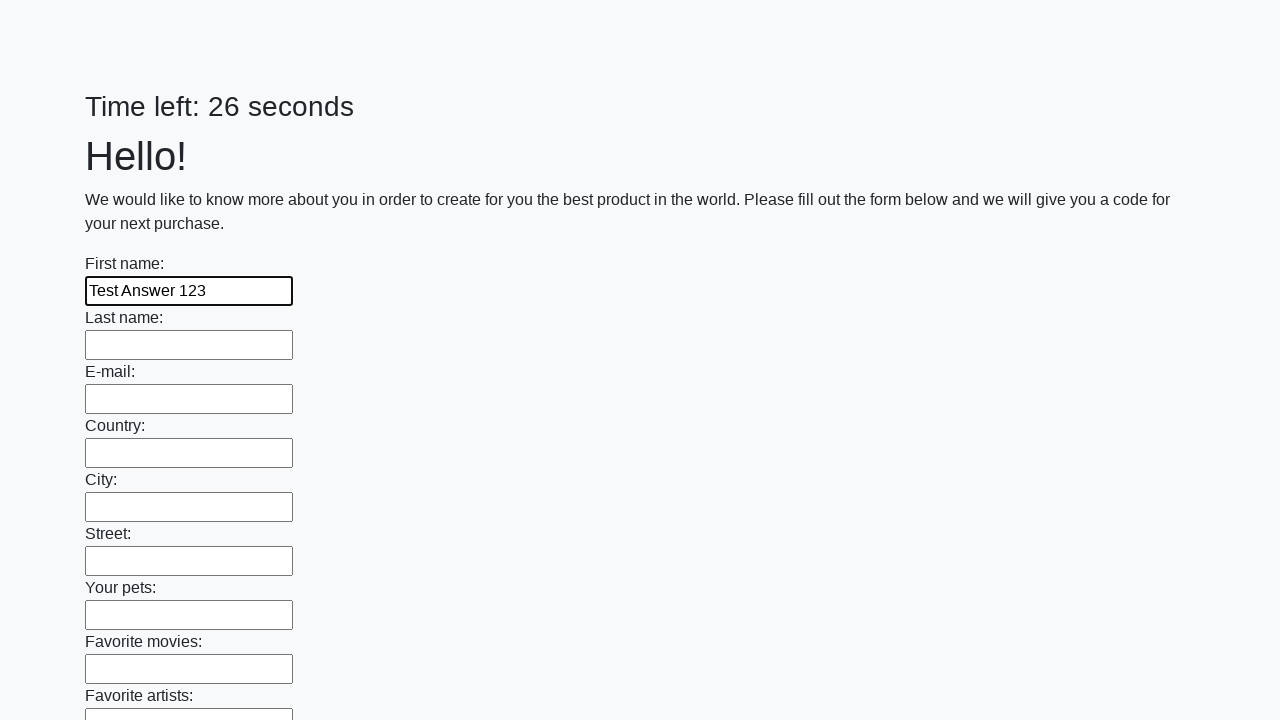

Filled input field with 'Test Answer 123' on input >> nth=1
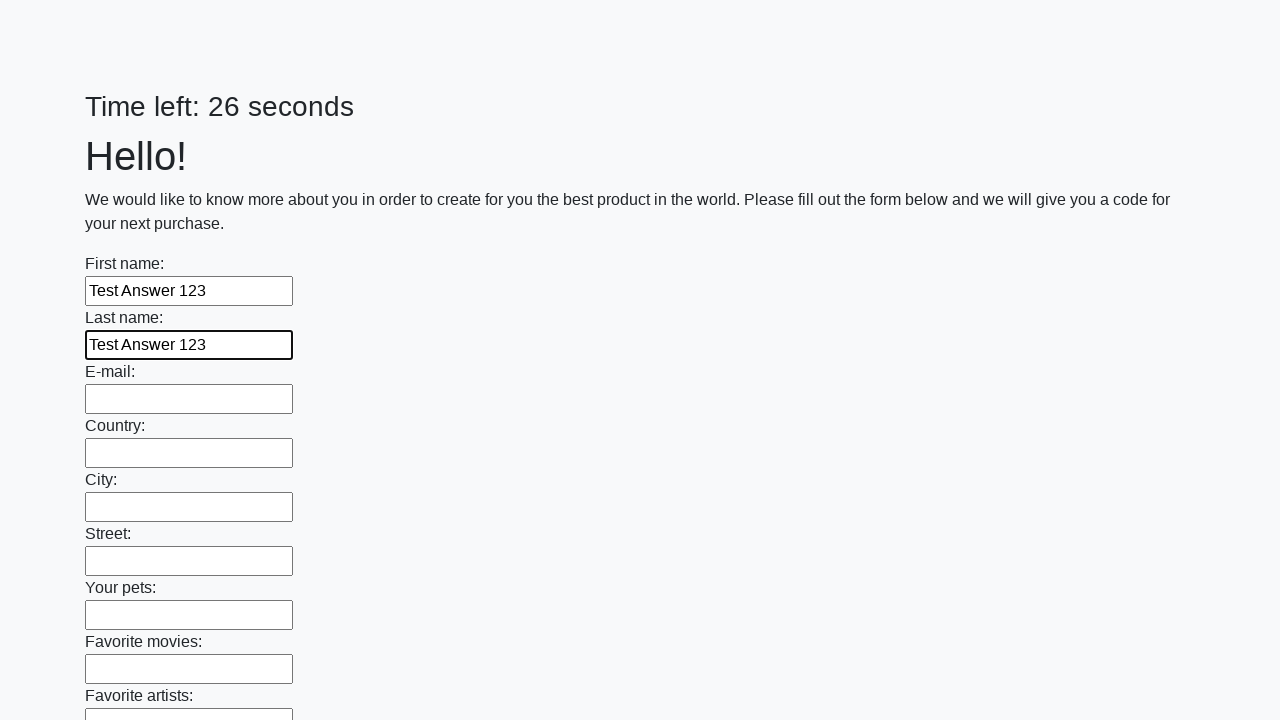

Filled input field with 'Test Answer 123' on input >> nth=2
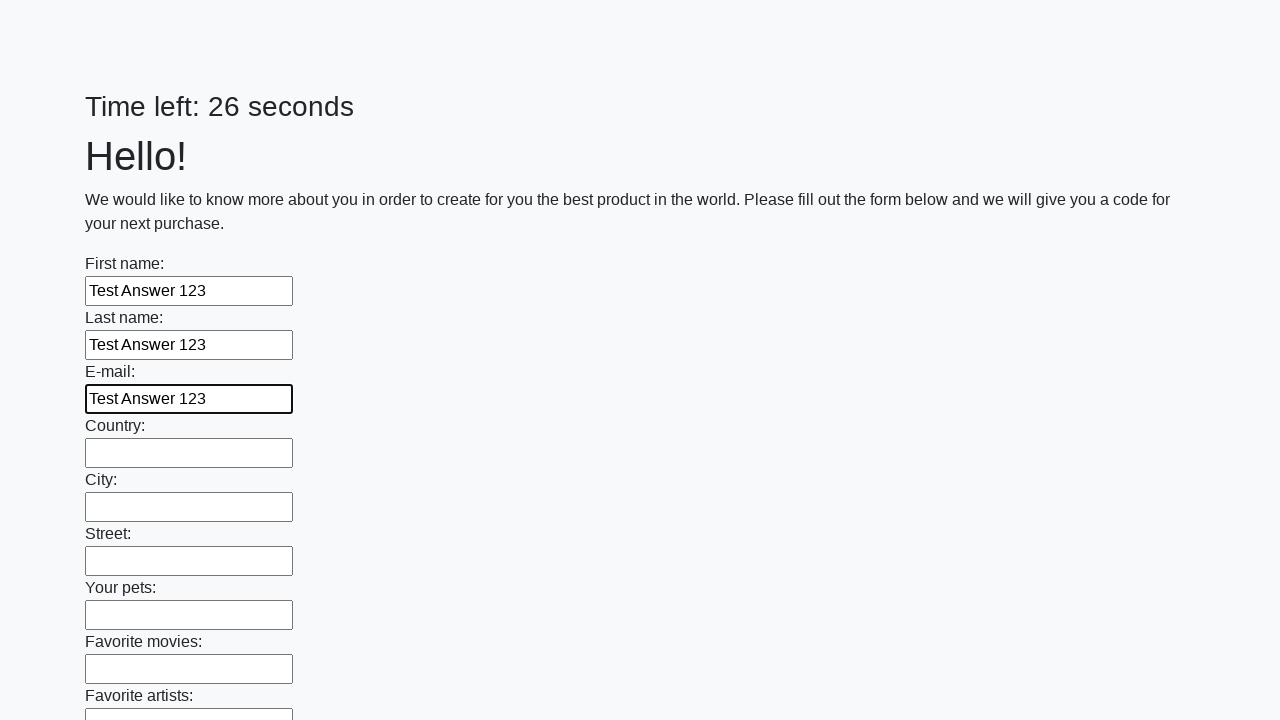

Filled input field with 'Test Answer 123' on input >> nth=3
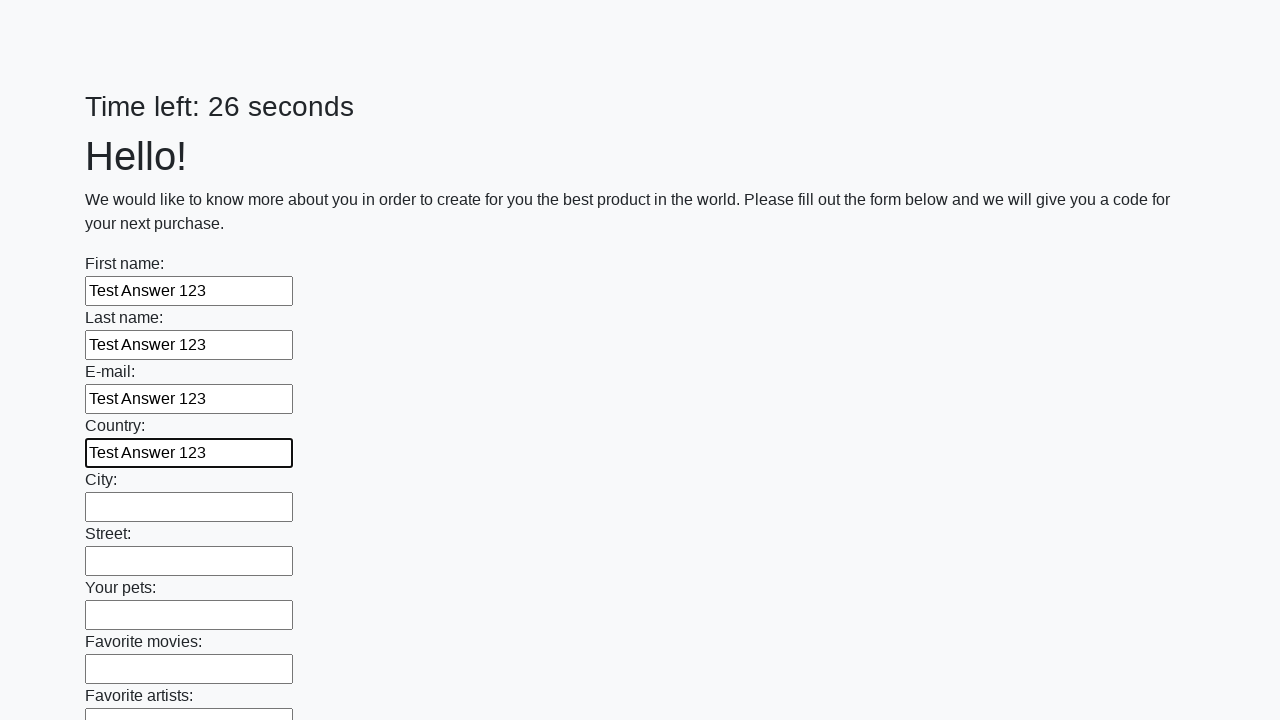

Filled input field with 'Test Answer 123' on input >> nth=4
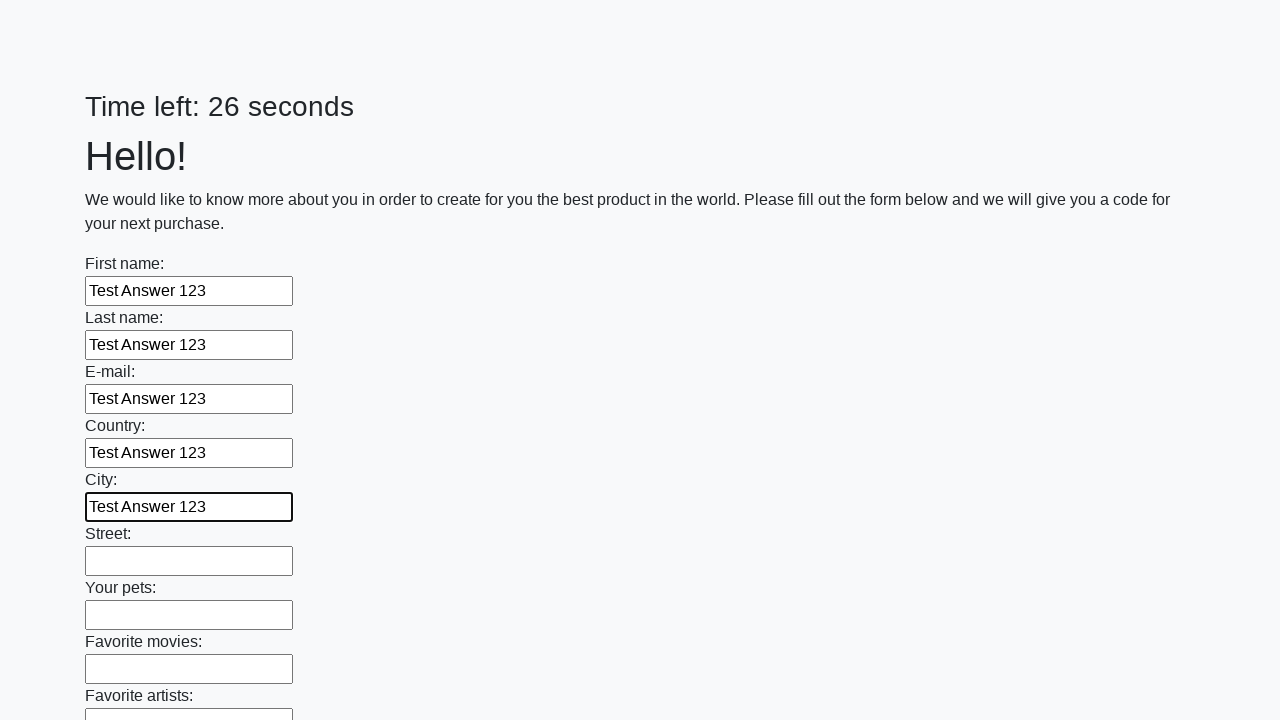

Filled input field with 'Test Answer 123' on input >> nth=5
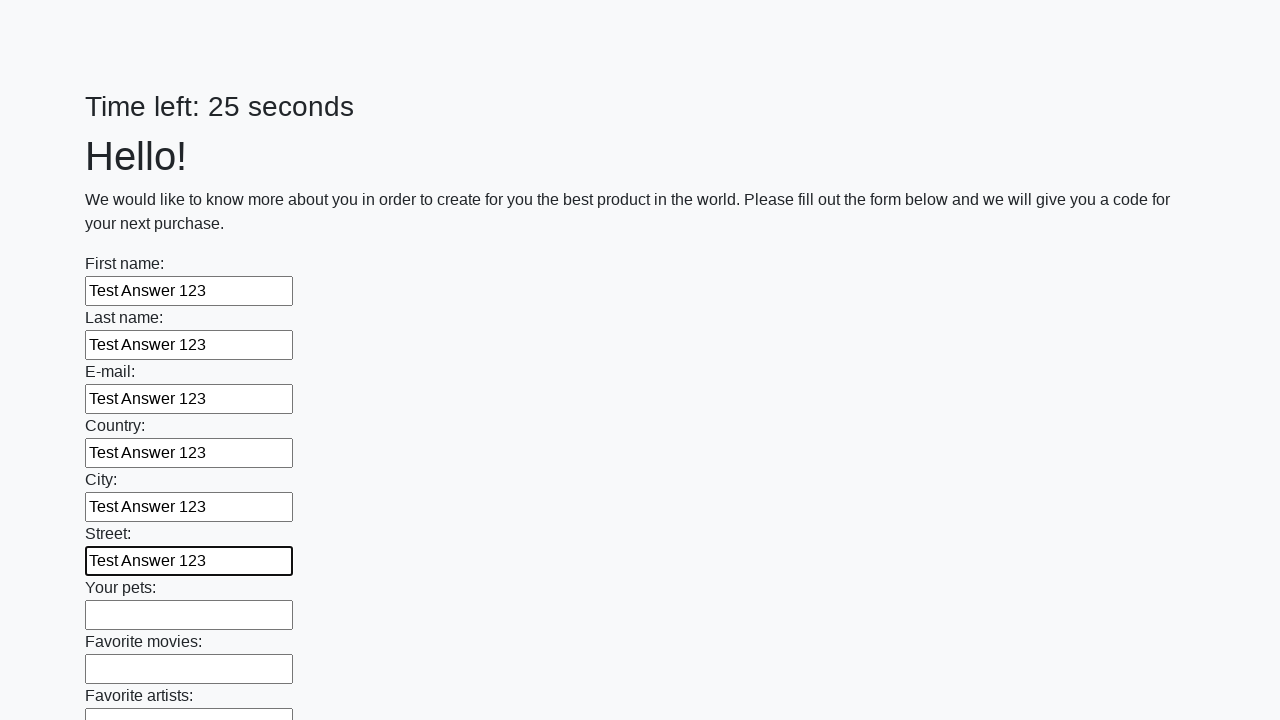

Filled input field with 'Test Answer 123' on input >> nth=6
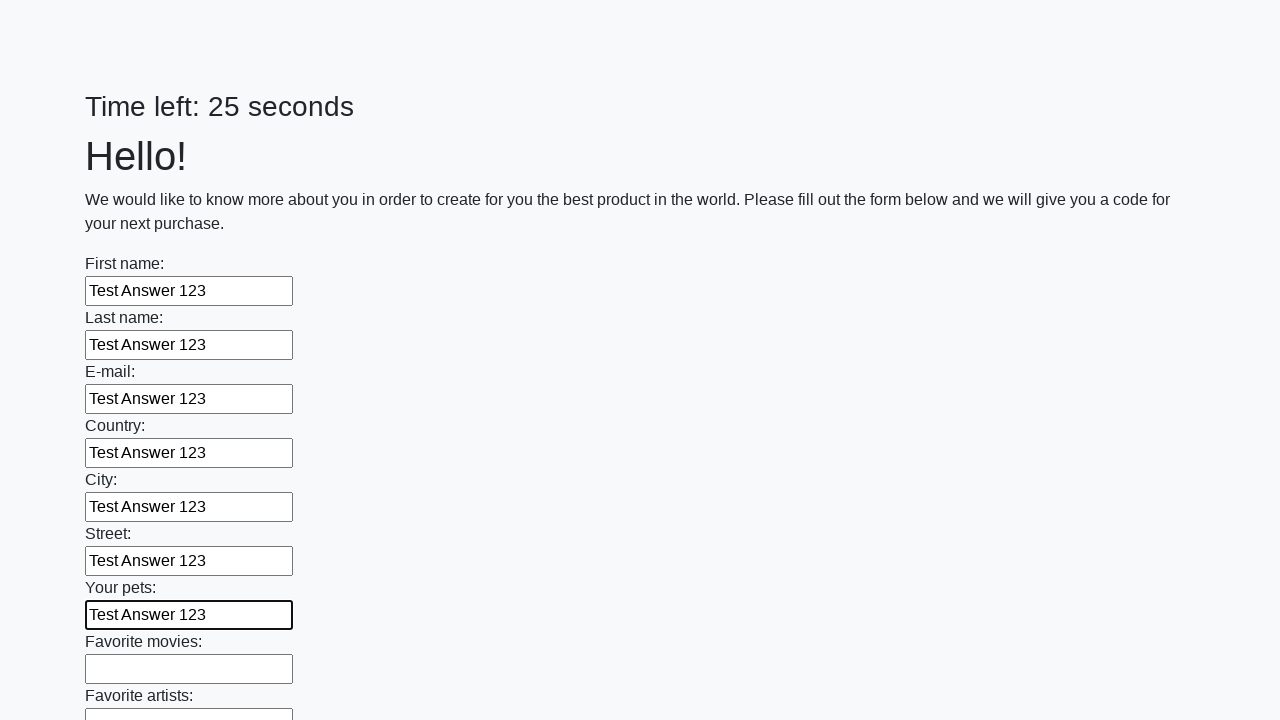

Filled input field with 'Test Answer 123' on input >> nth=7
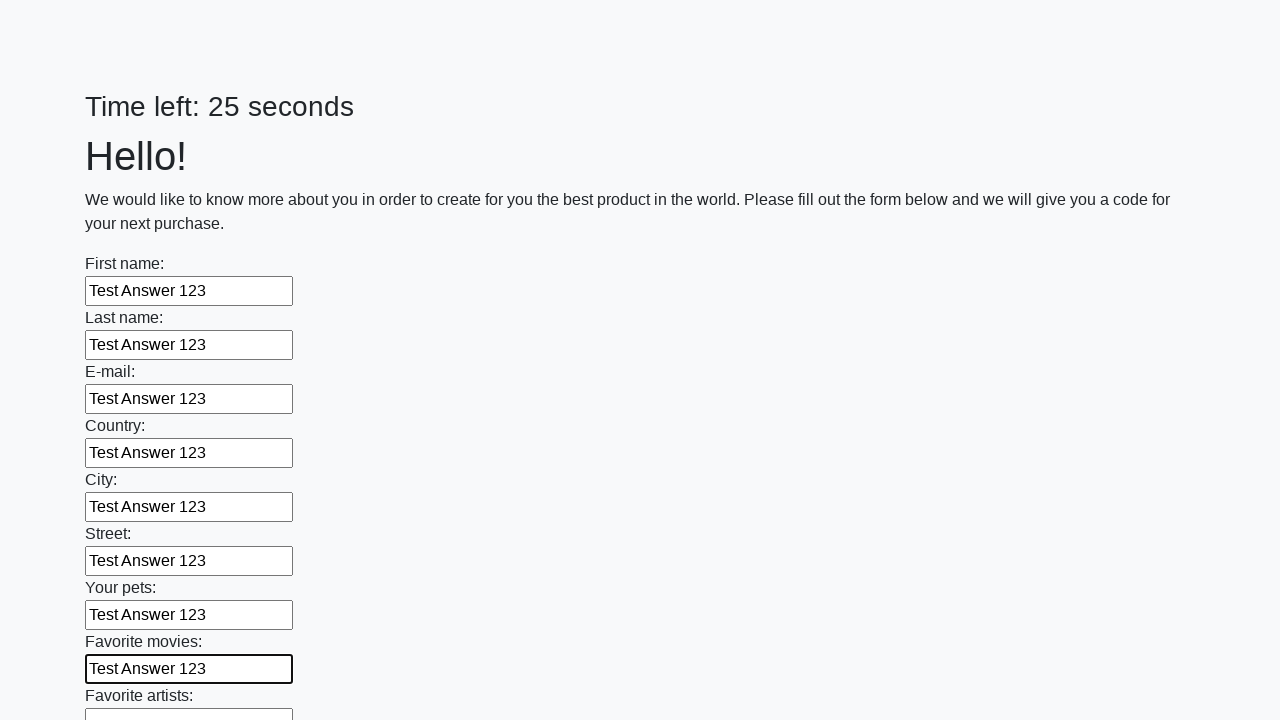

Filled input field with 'Test Answer 123' on input >> nth=8
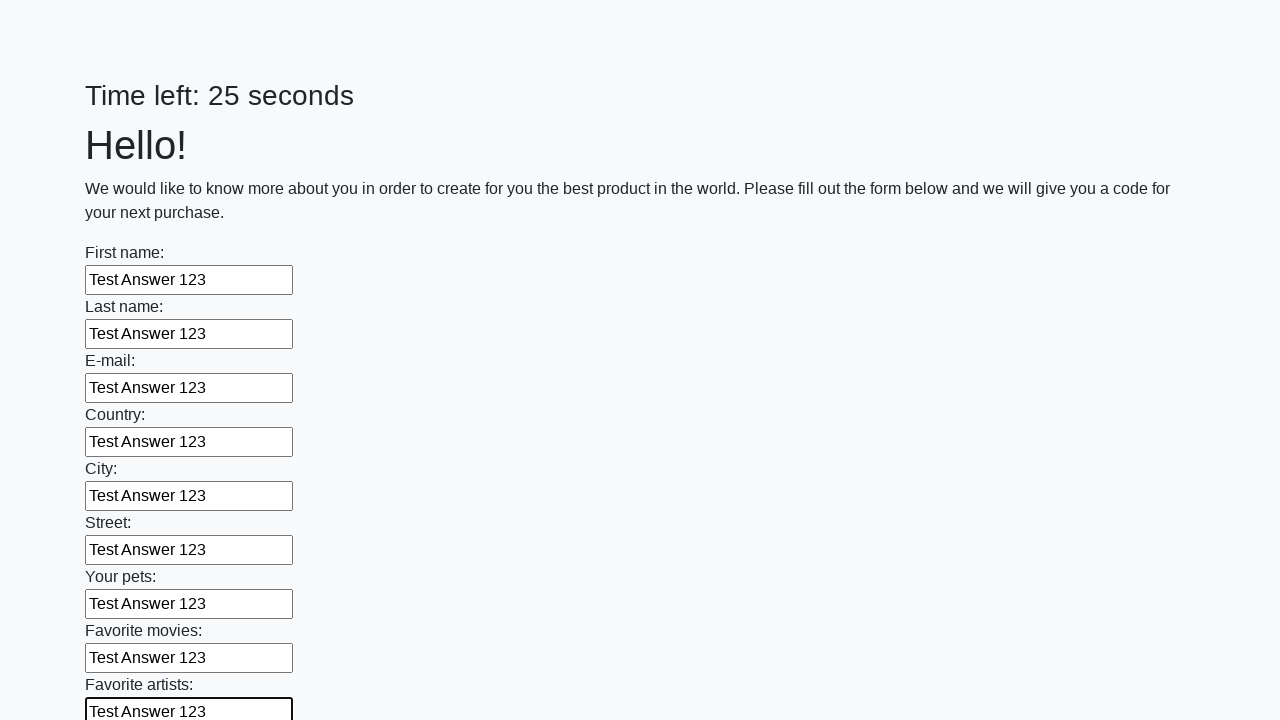

Filled input field with 'Test Answer 123' on input >> nth=9
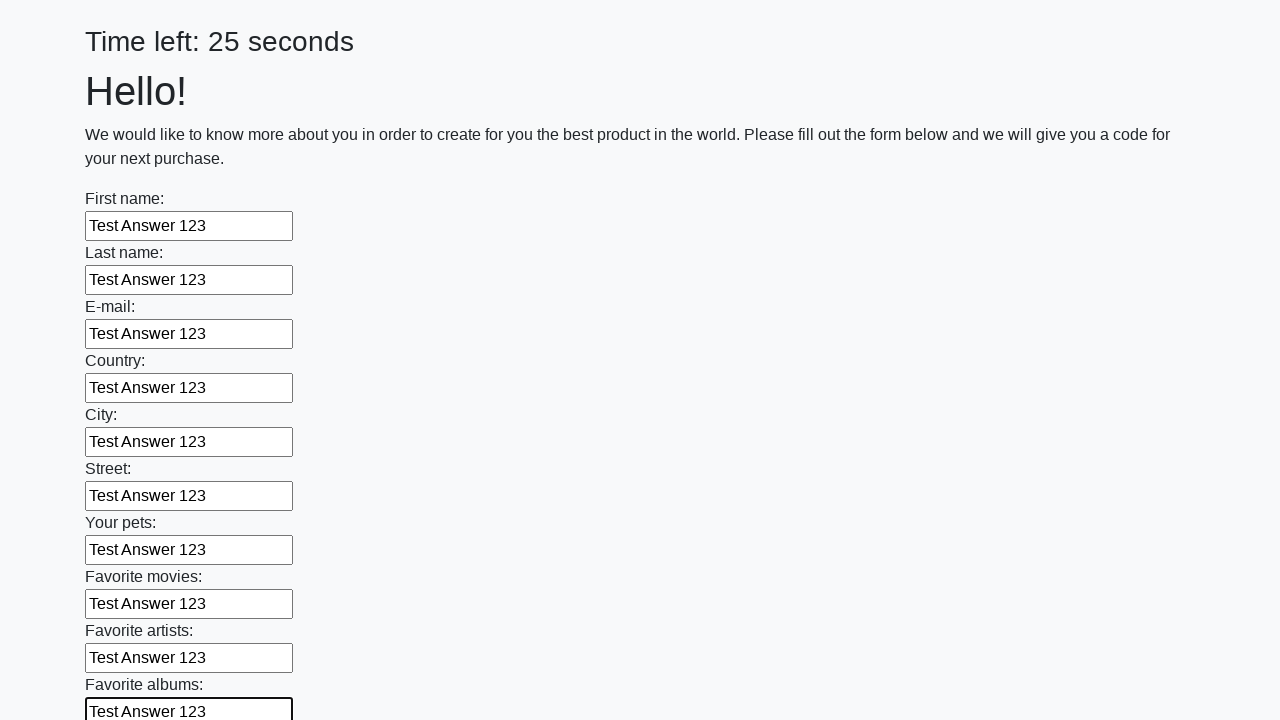

Filled input field with 'Test Answer 123' on input >> nth=10
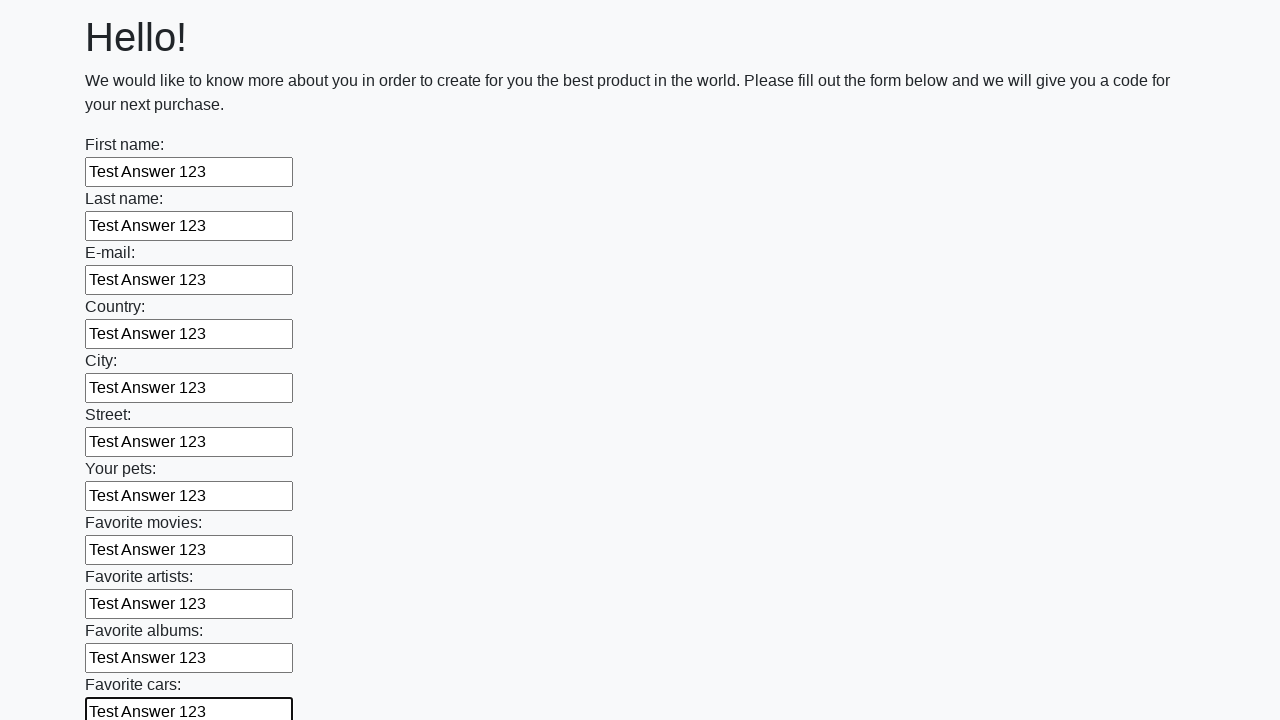

Filled input field with 'Test Answer 123' on input >> nth=11
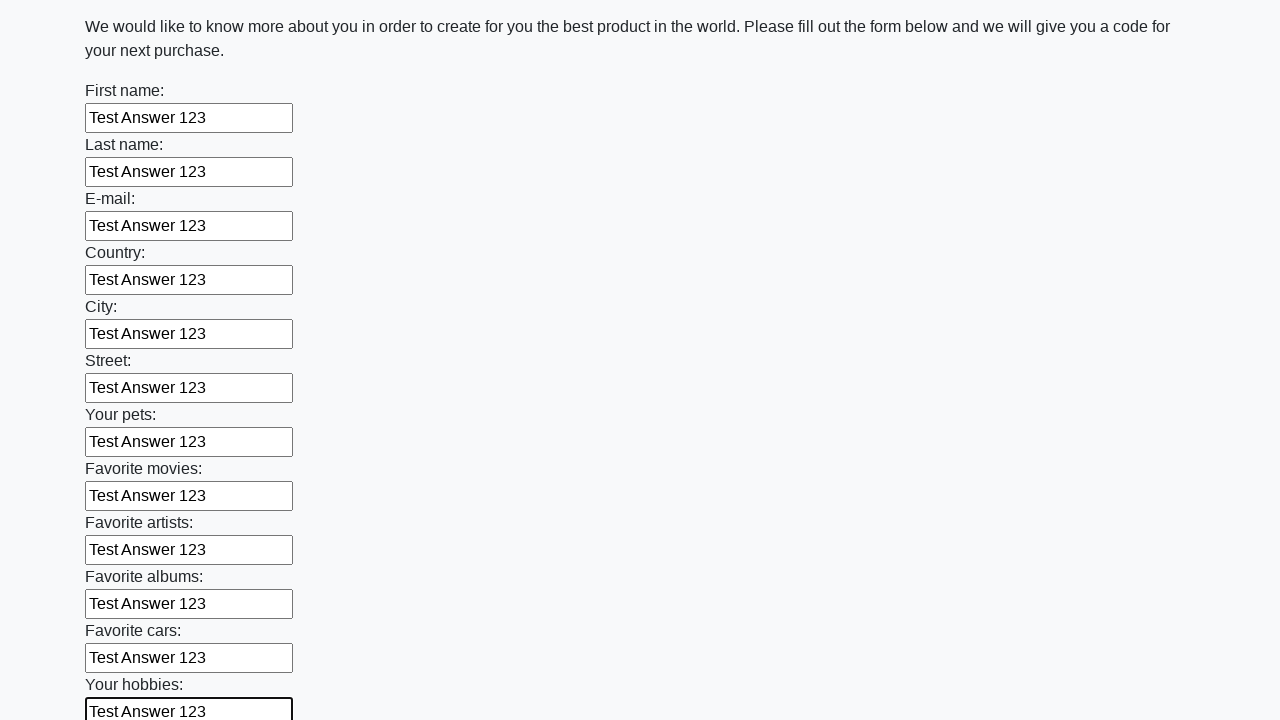

Filled input field with 'Test Answer 123' on input >> nth=12
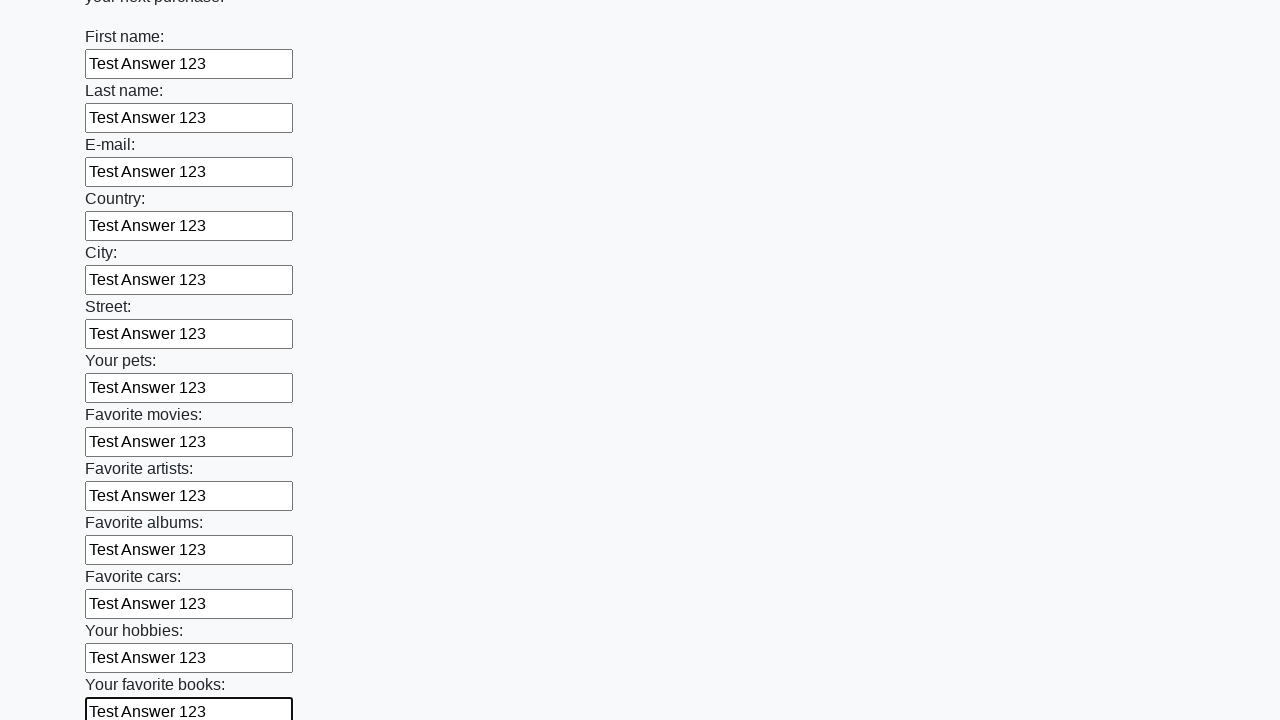

Filled input field with 'Test Answer 123' on input >> nth=13
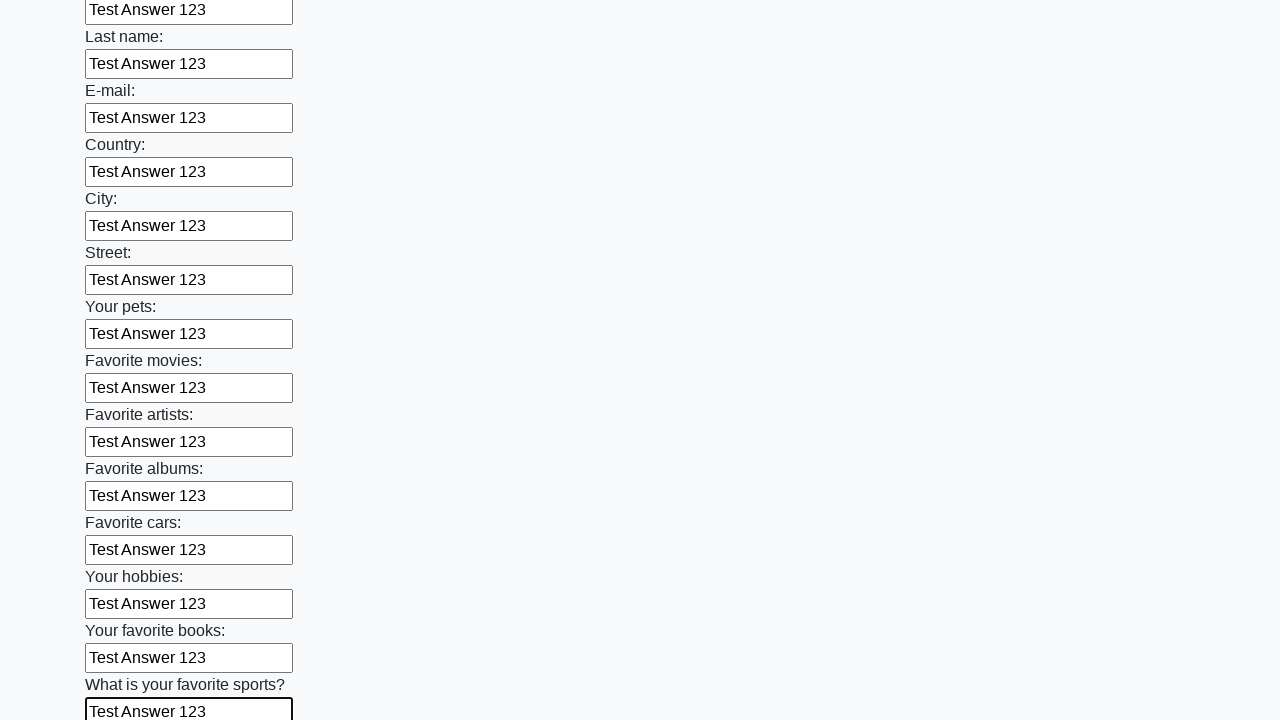

Filled input field with 'Test Answer 123' on input >> nth=14
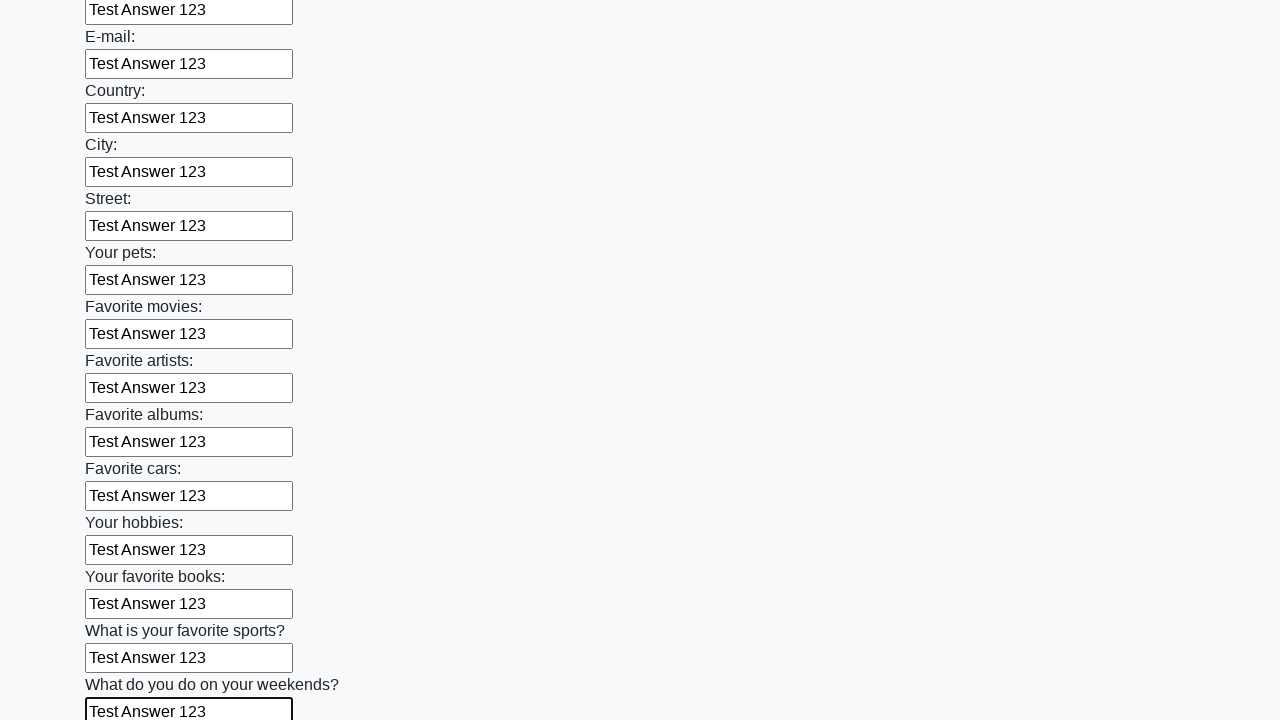

Filled input field with 'Test Answer 123' on input >> nth=15
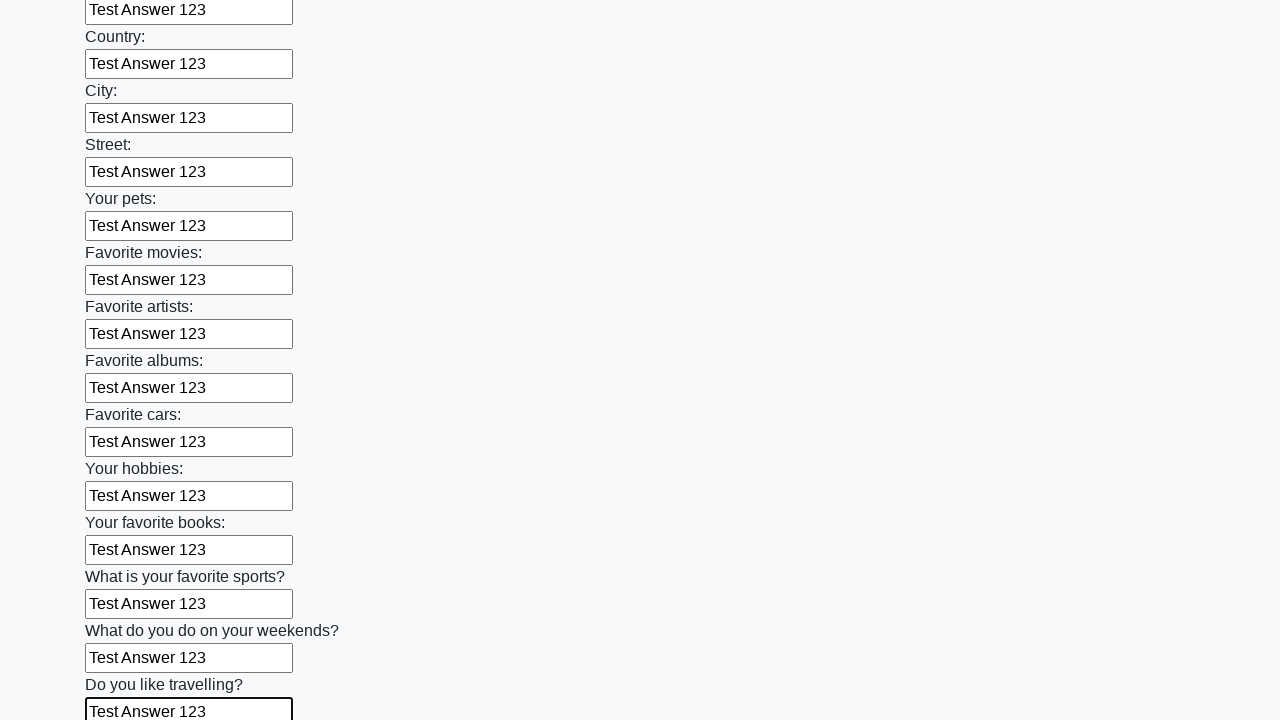

Filled input field with 'Test Answer 123' on input >> nth=16
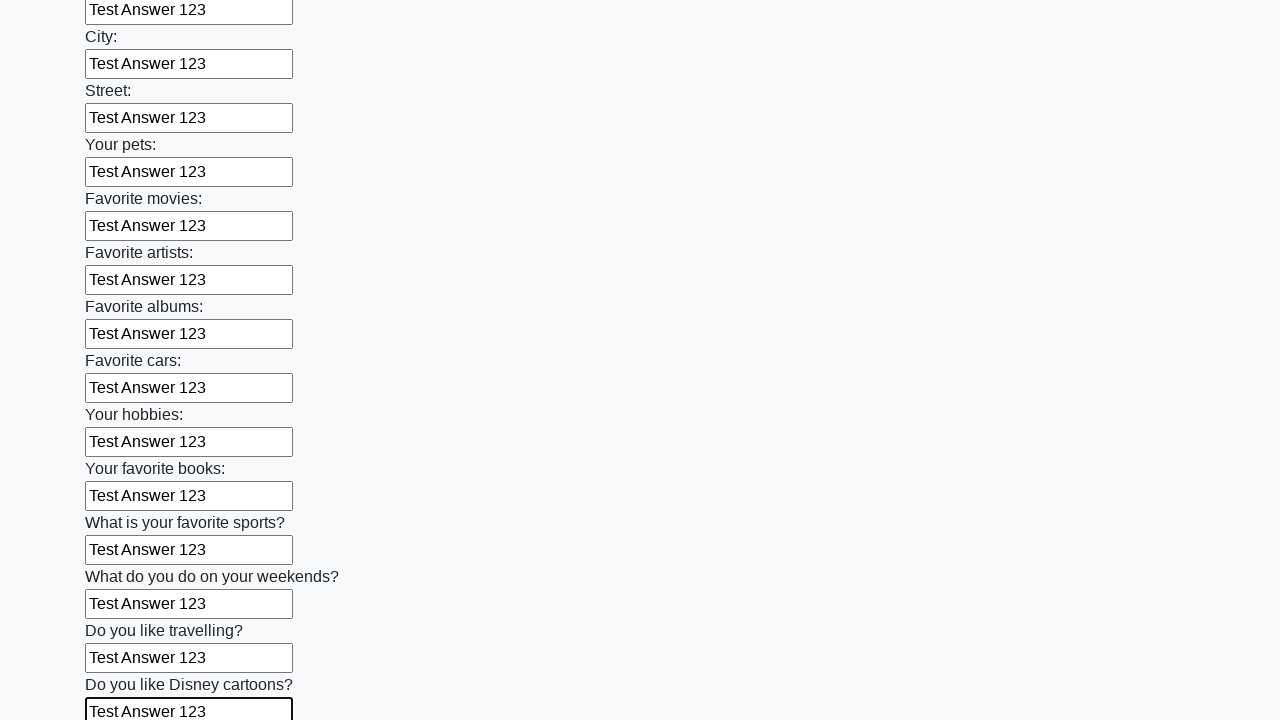

Filled input field with 'Test Answer 123' on input >> nth=17
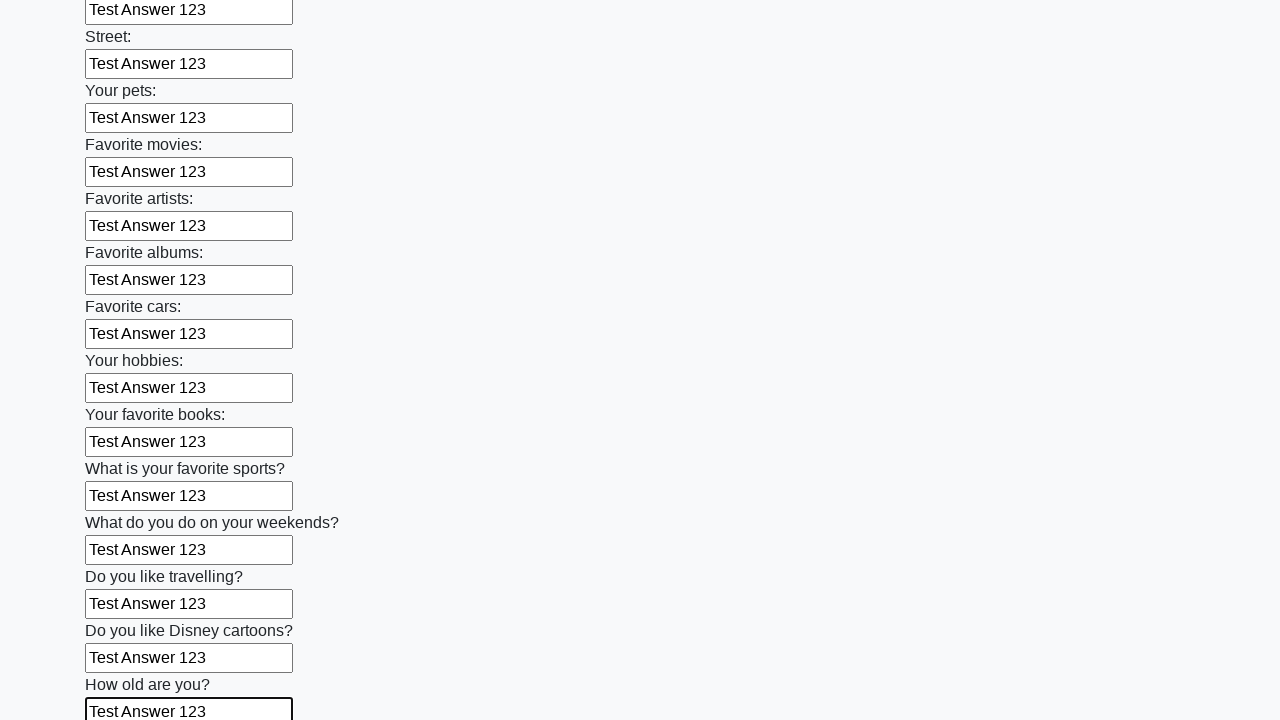

Filled input field with 'Test Answer 123' on input >> nth=18
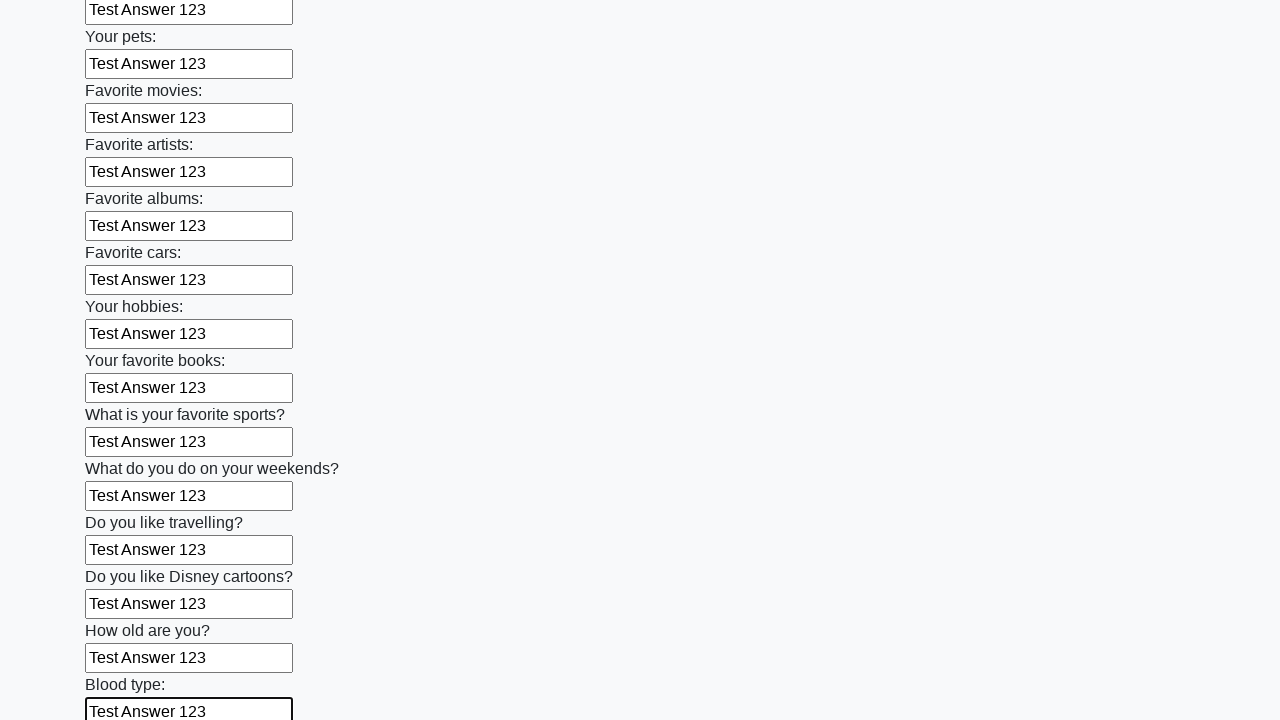

Filled input field with 'Test Answer 123' on input >> nth=19
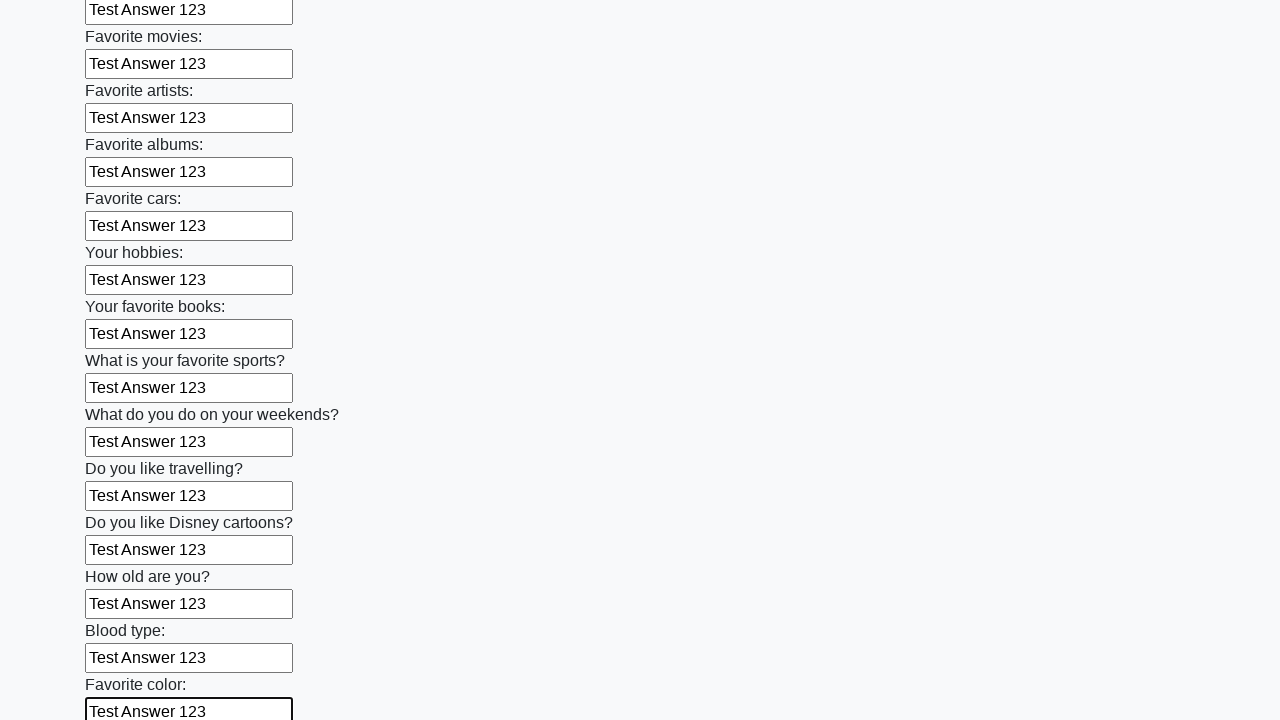

Filled input field with 'Test Answer 123' on input >> nth=20
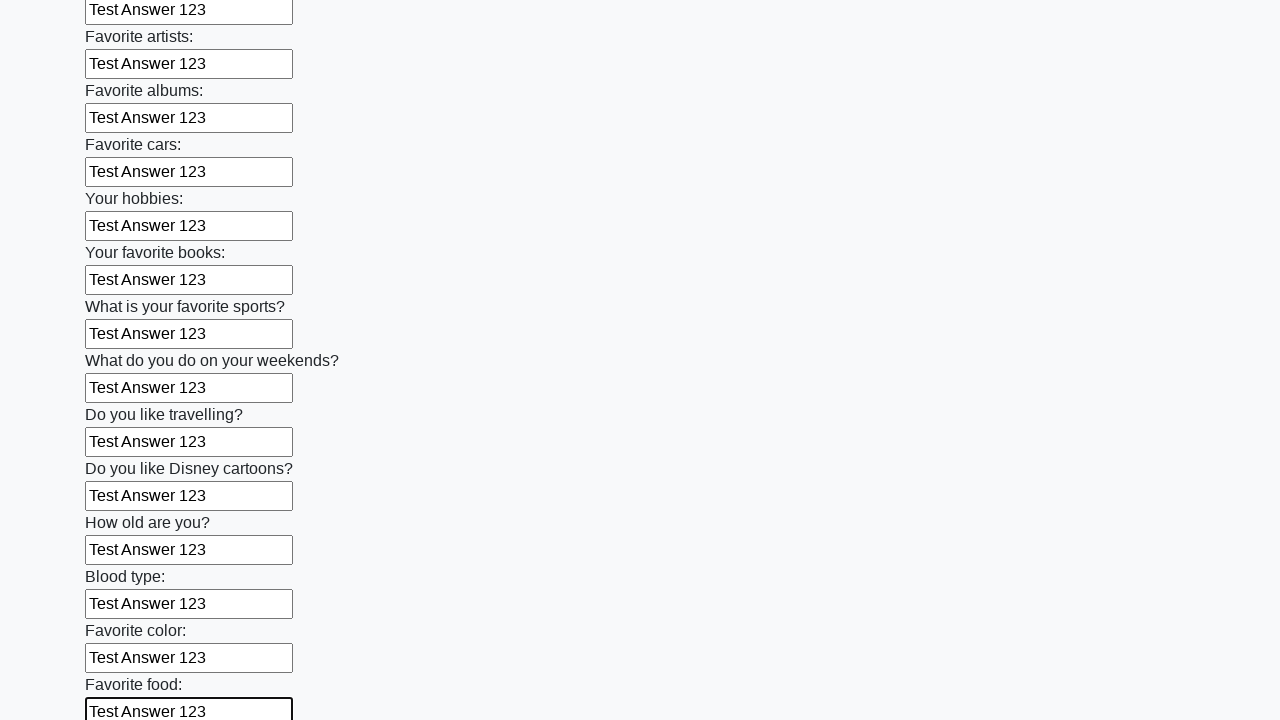

Filled input field with 'Test Answer 123' on input >> nth=21
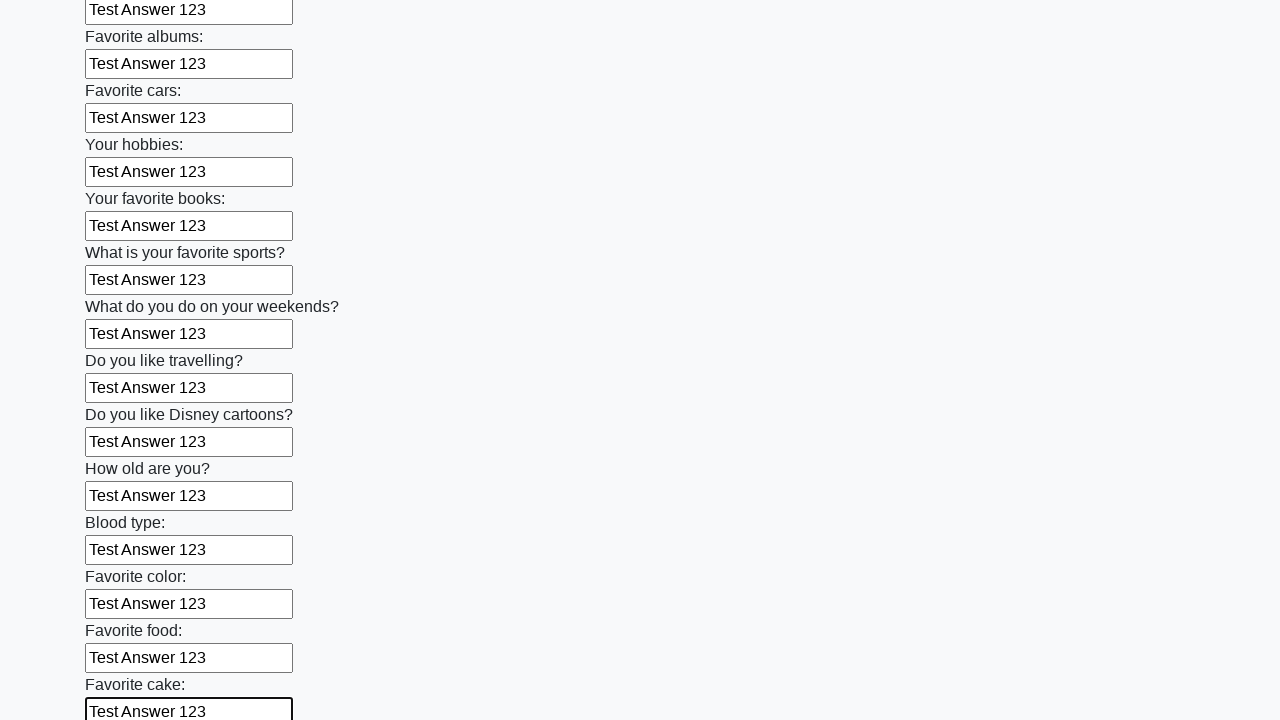

Filled input field with 'Test Answer 123' on input >> nth=22
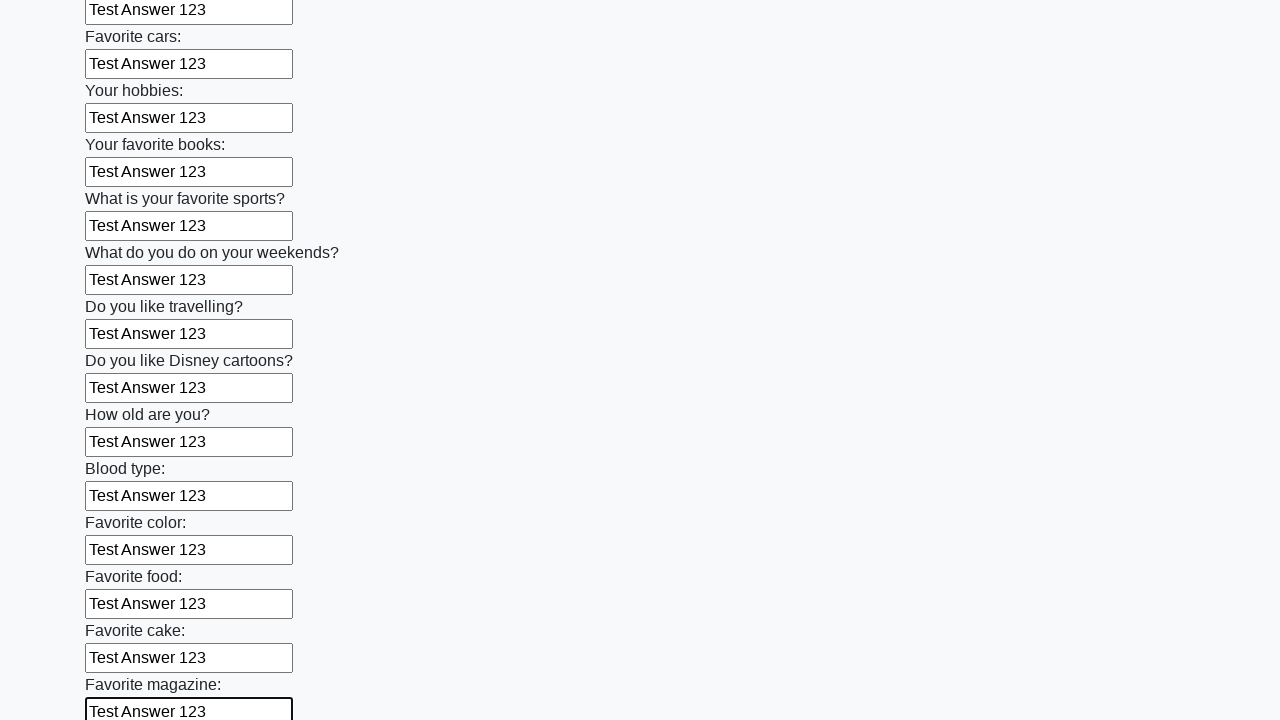

Filled input field with 'Test Answer 123' on input >> nth=23
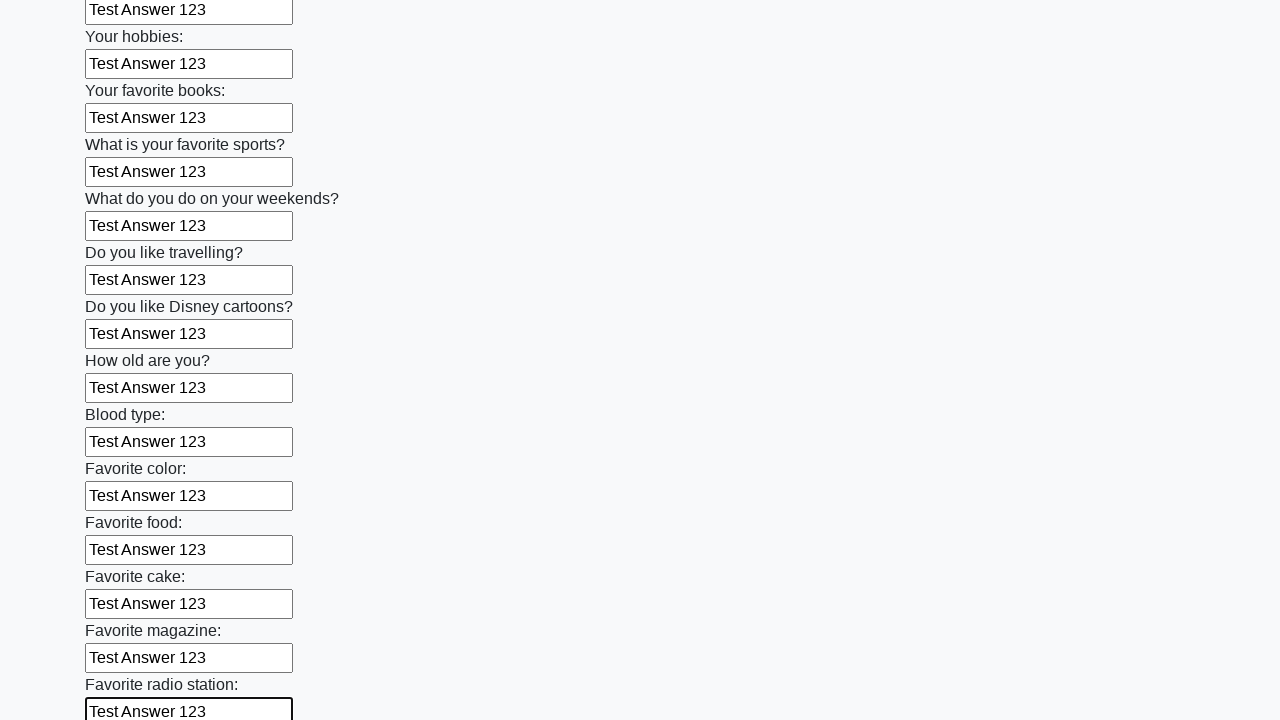

Filled input field with 'Test Answer 123' on input >> nth=24
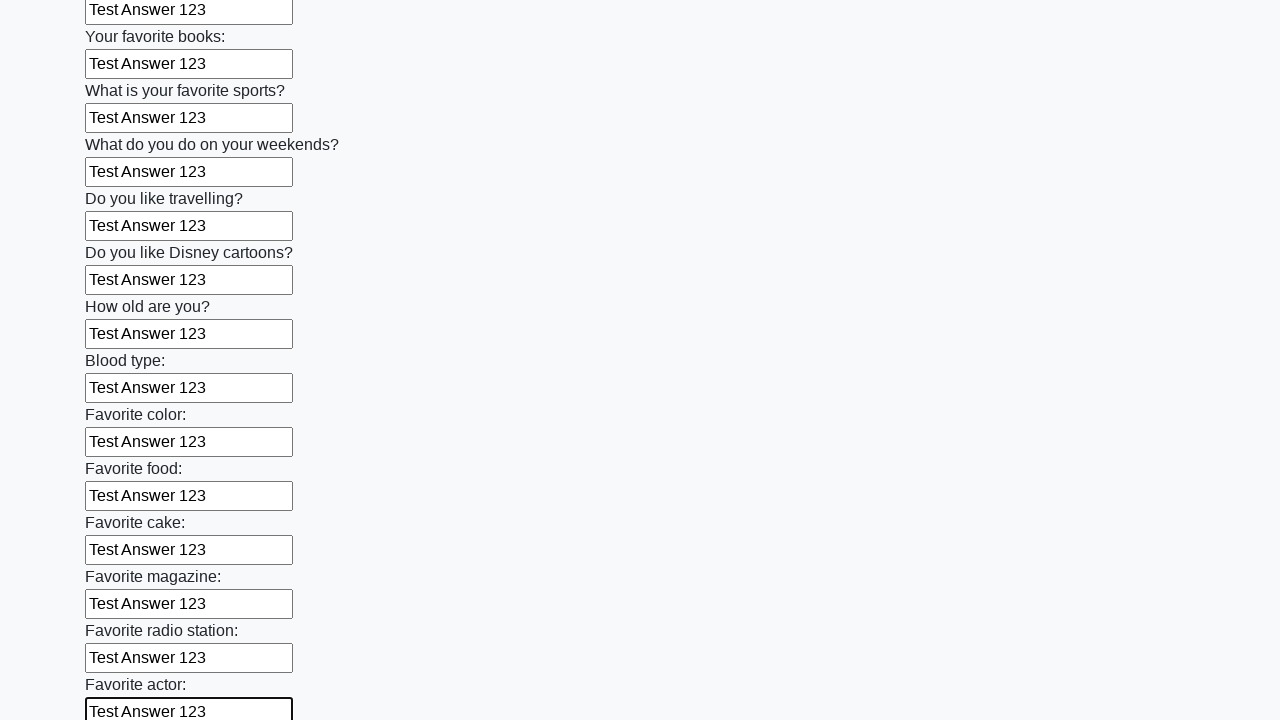

Filled input field with 'Test Answer 123' on input >> nth=25
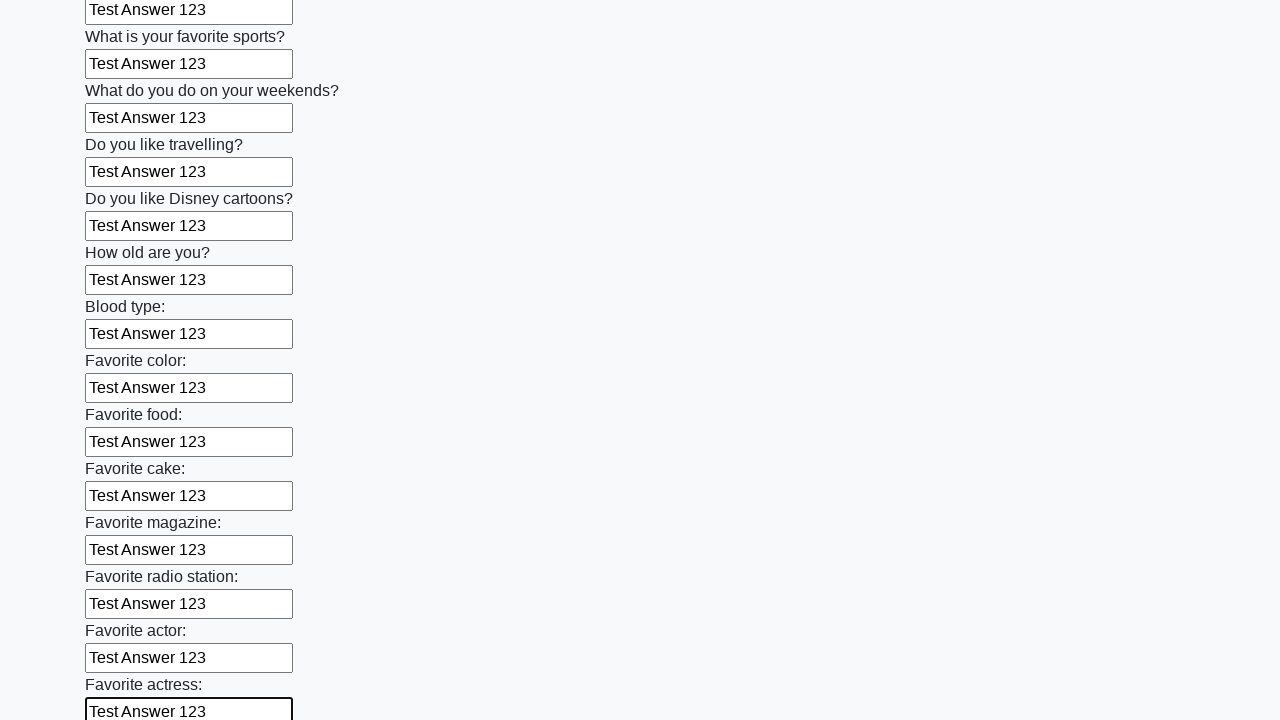

Filled input field with 'Test Answer 123' on input >> nth=26
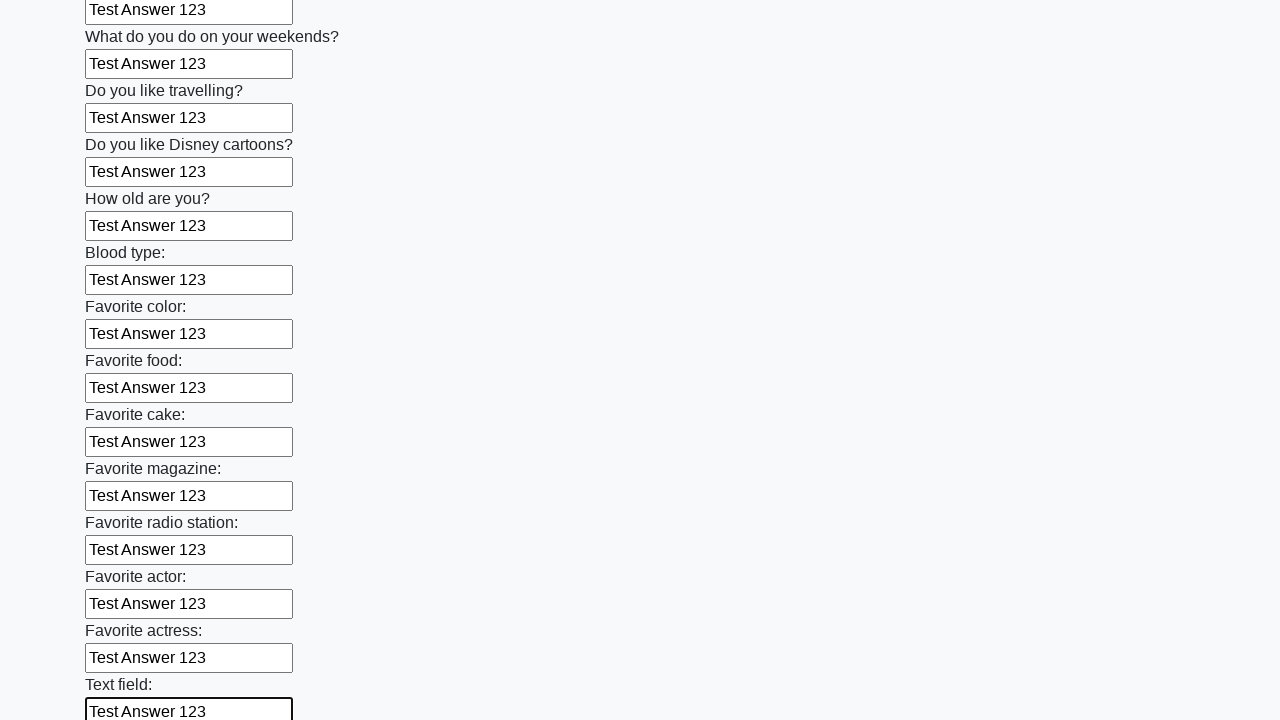

Filled input field with 'Test Answer 123' on input >> nth=27
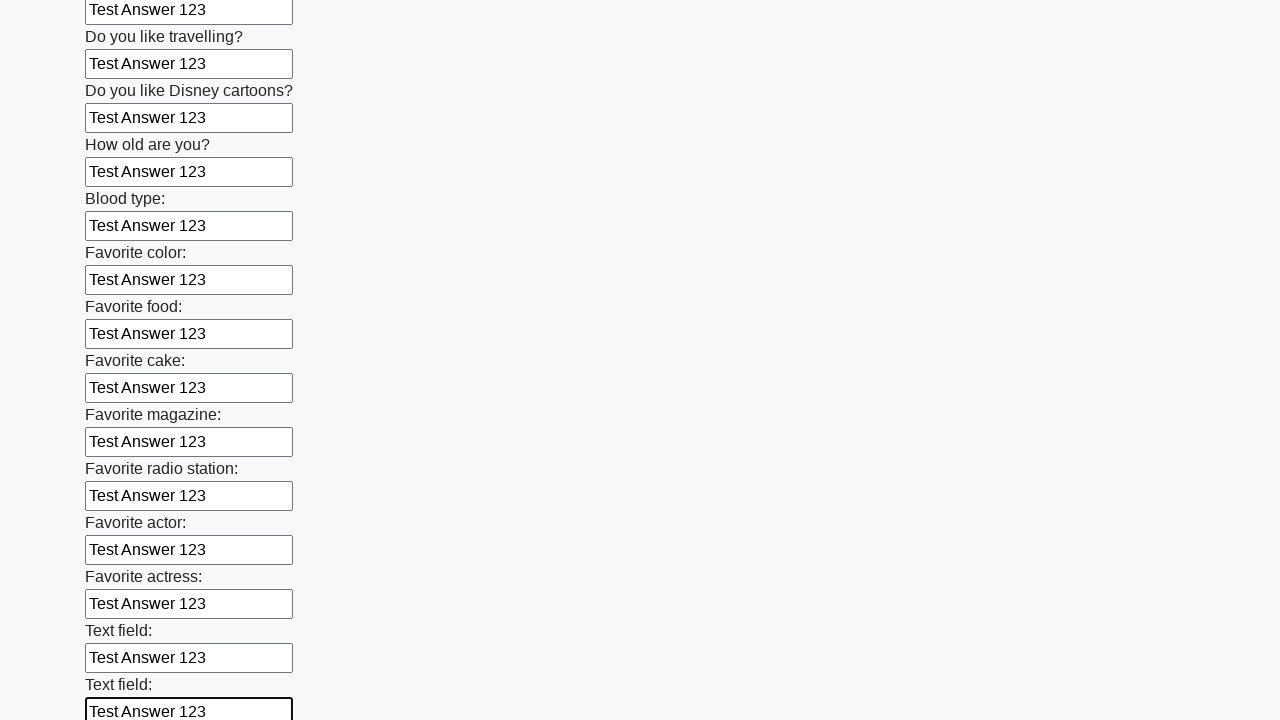

Filled input field with 'Test Answer 123' on input >> nth=28
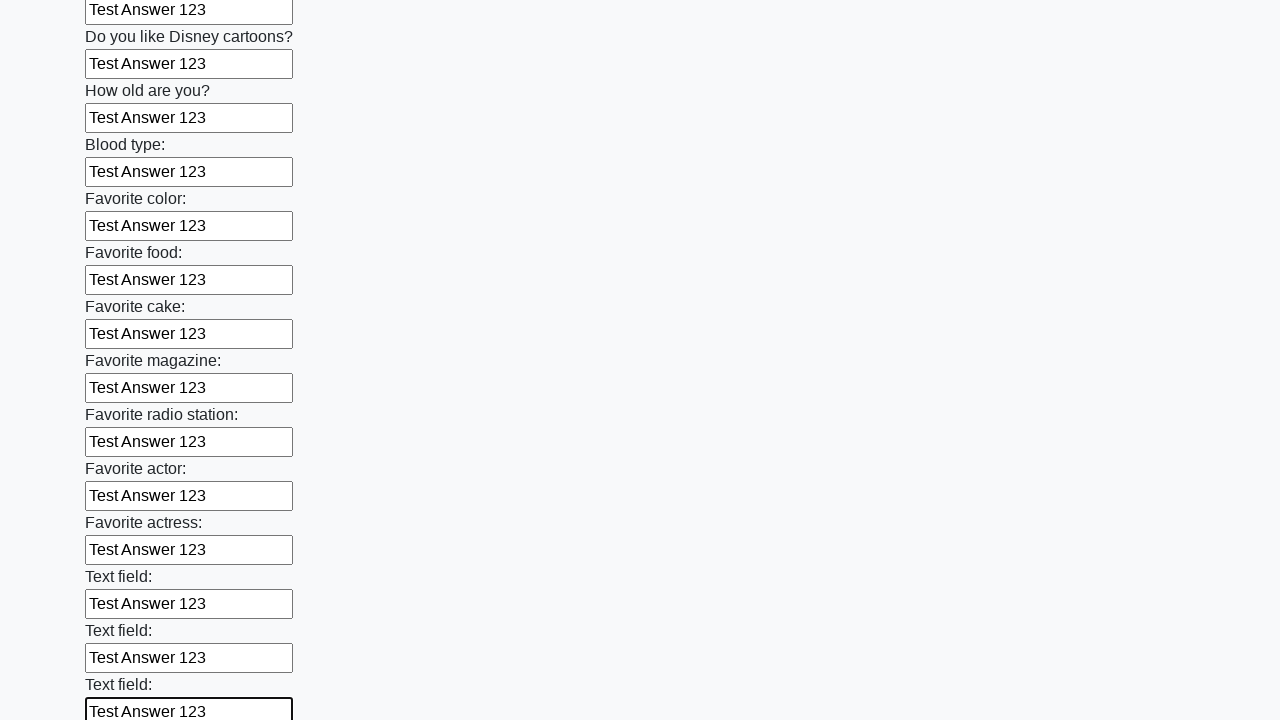

Filled input field with 'Test Answer 123' on input >> nth=29
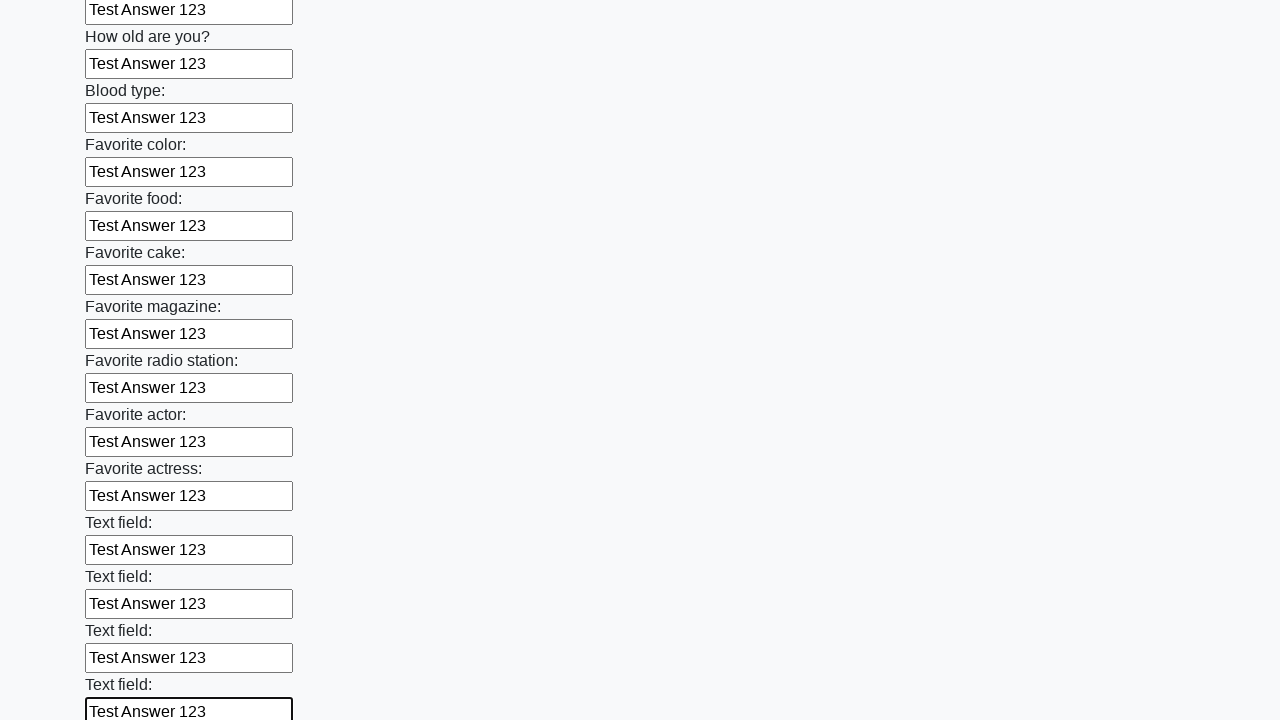

Filled input field with 'Test Answer 123' on input >> nth=30
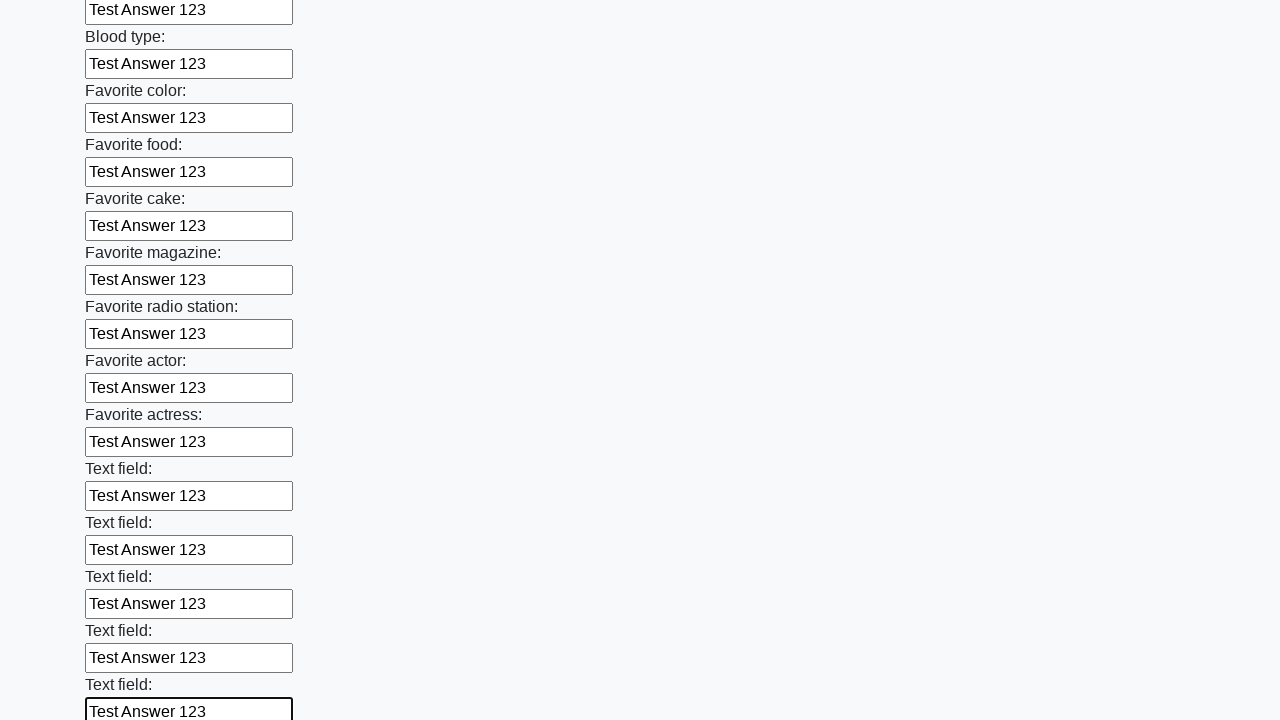

Filled input field with 'Test Answer 123' on input >> nth=31
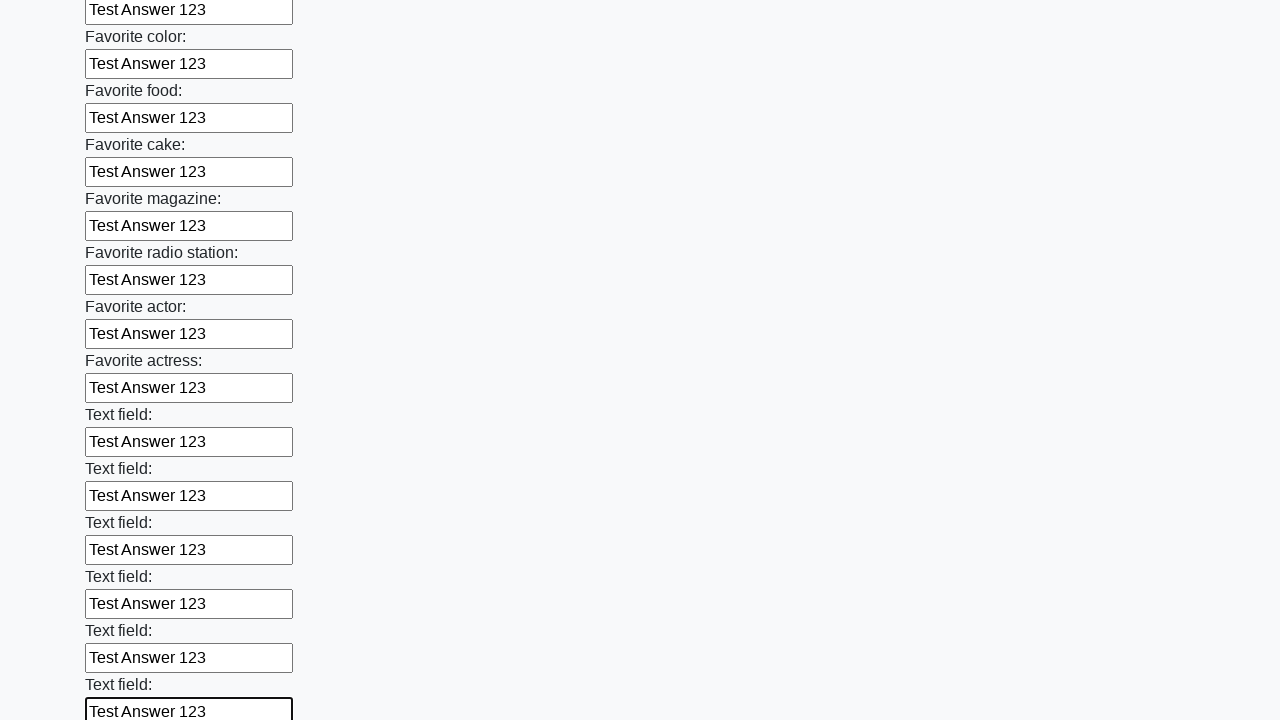

Filled input field with 'Test Answer 123' on input >> nth=32
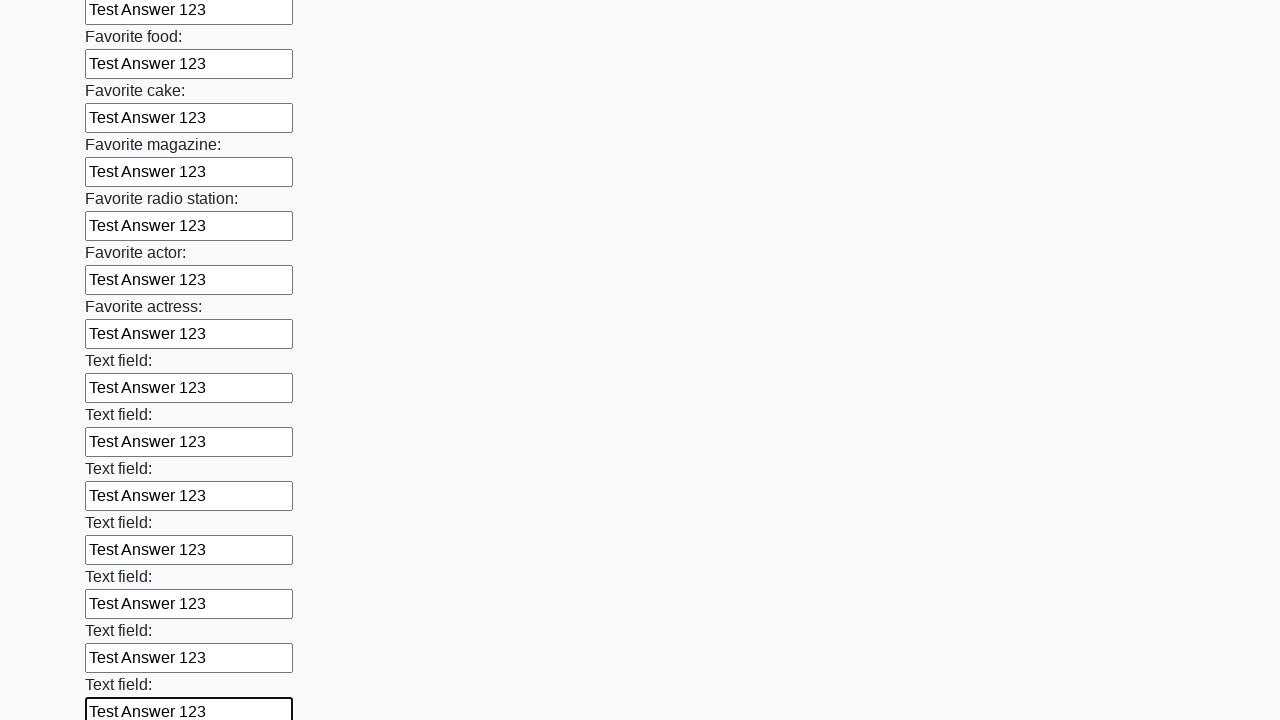

Filled input field with 'Test Answer 123' on input >> nth=33
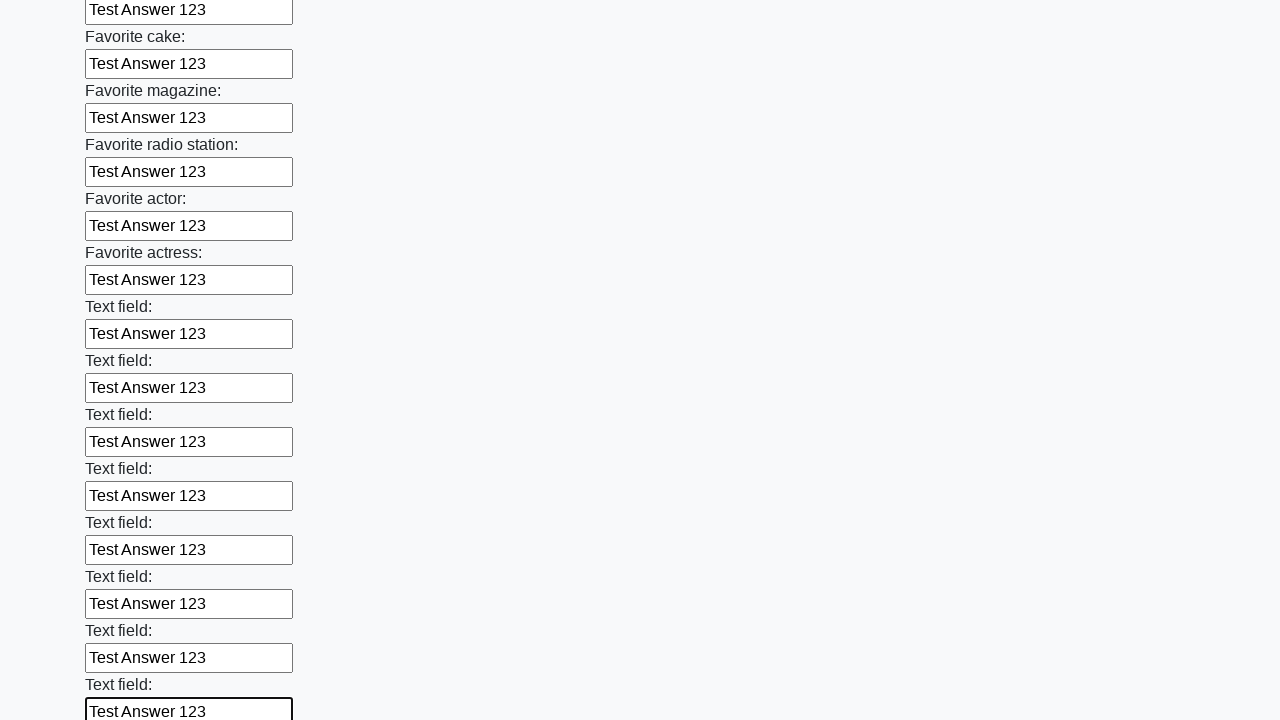

Filled input field with 'Test Answer 123' on input >> nth=34
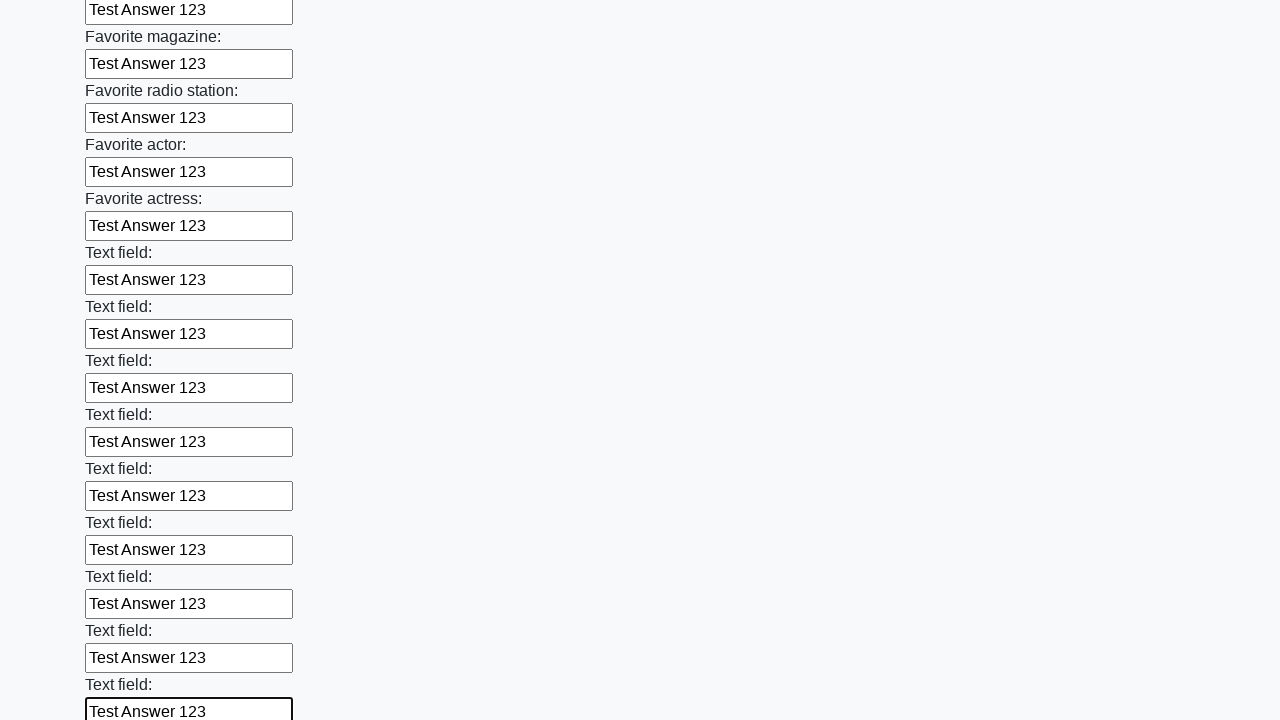

Filled input field with 'Test Answer 123' on input >> nth=35
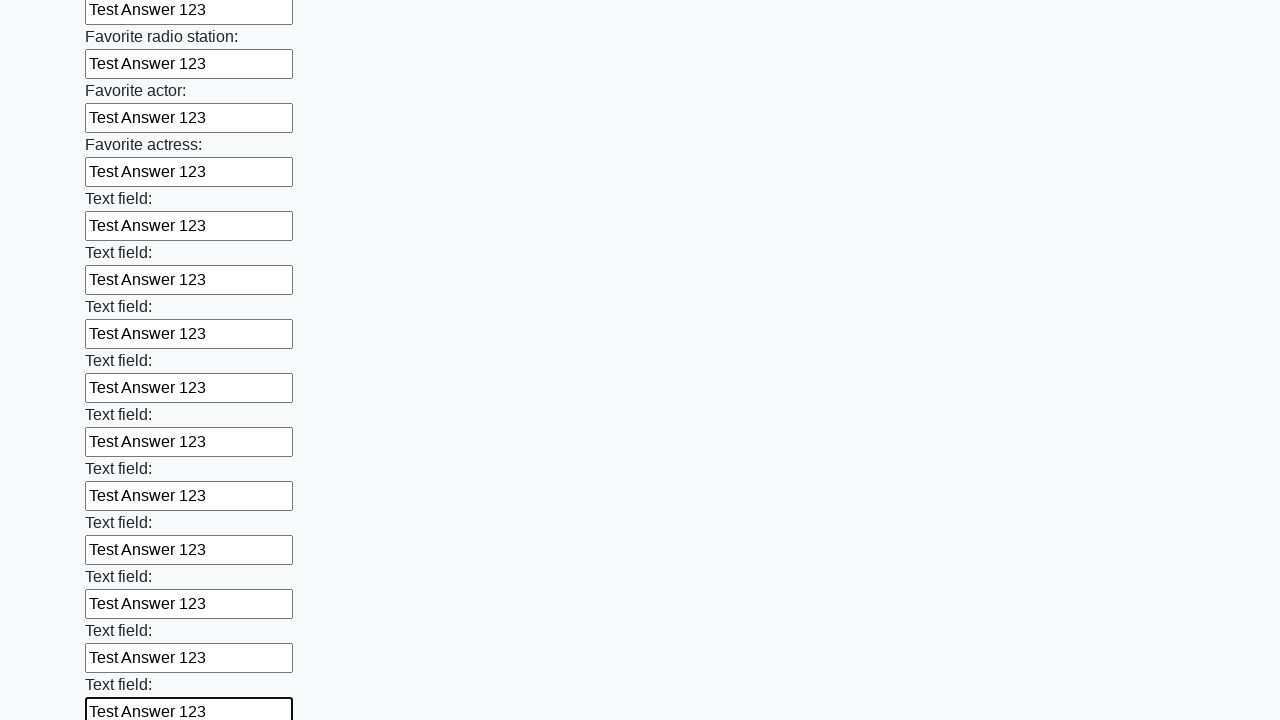

Filled input field with 'Test Answer 123' on input >> nth=36
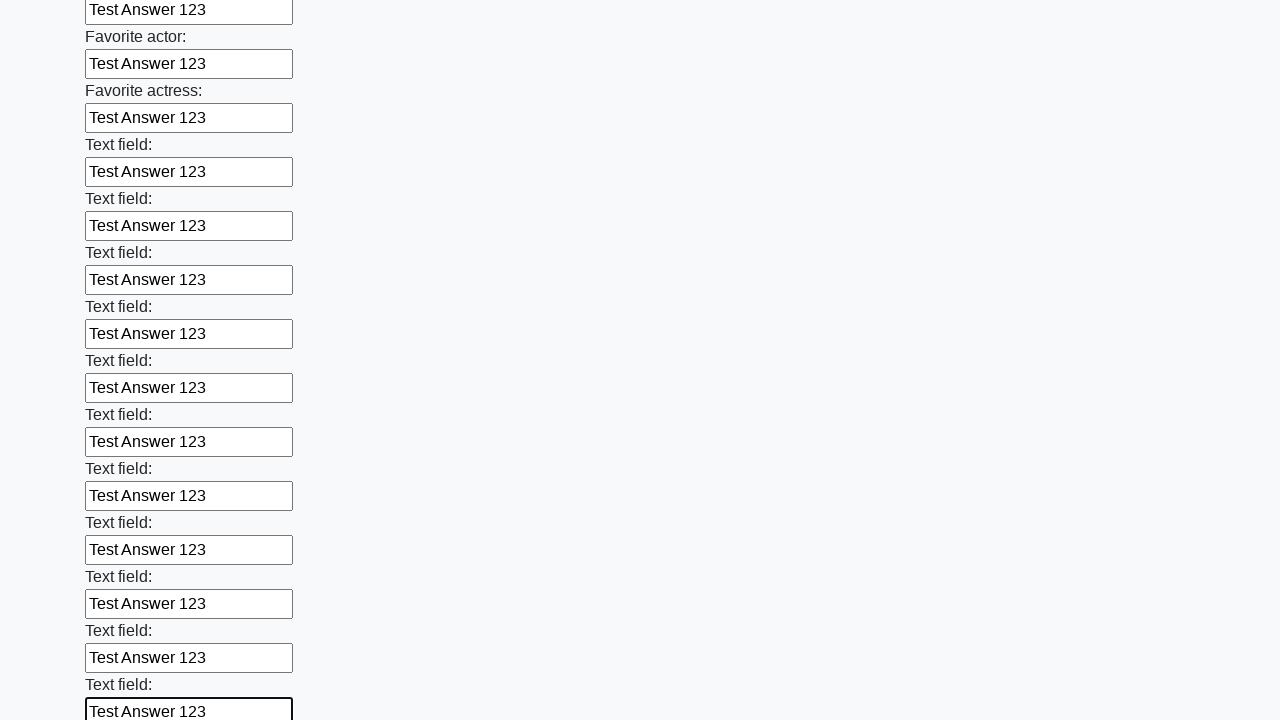

Filled input field with 'Test Answer 123' on input >> nth=37
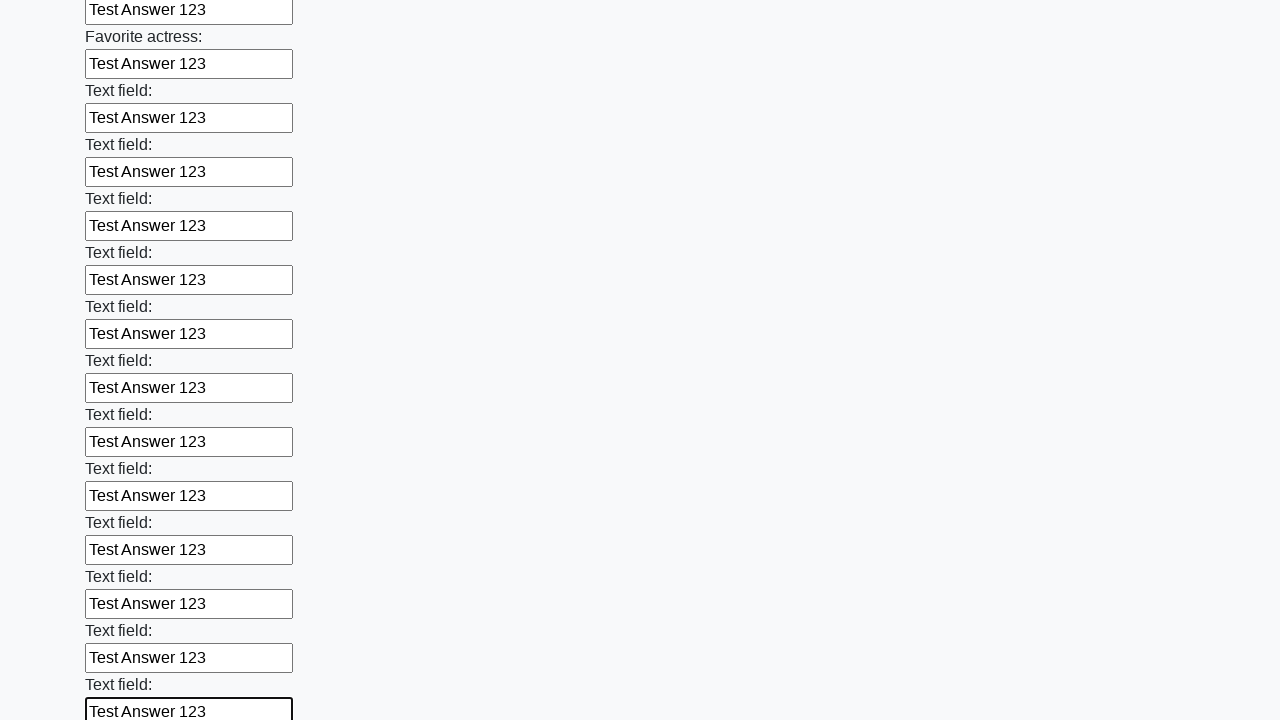

Filled input field with 'Test Answer 123' on input >> nth=38
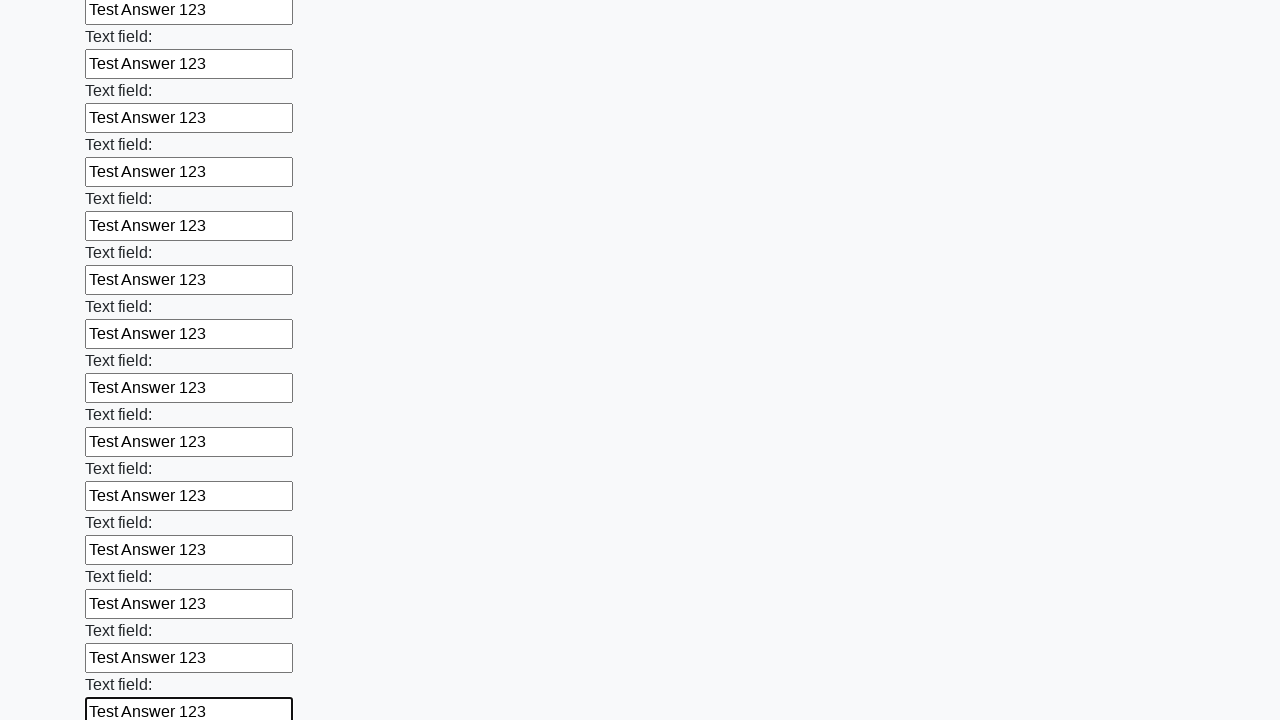

Filled input field with 'Test Answer 123' on input >> nth=39
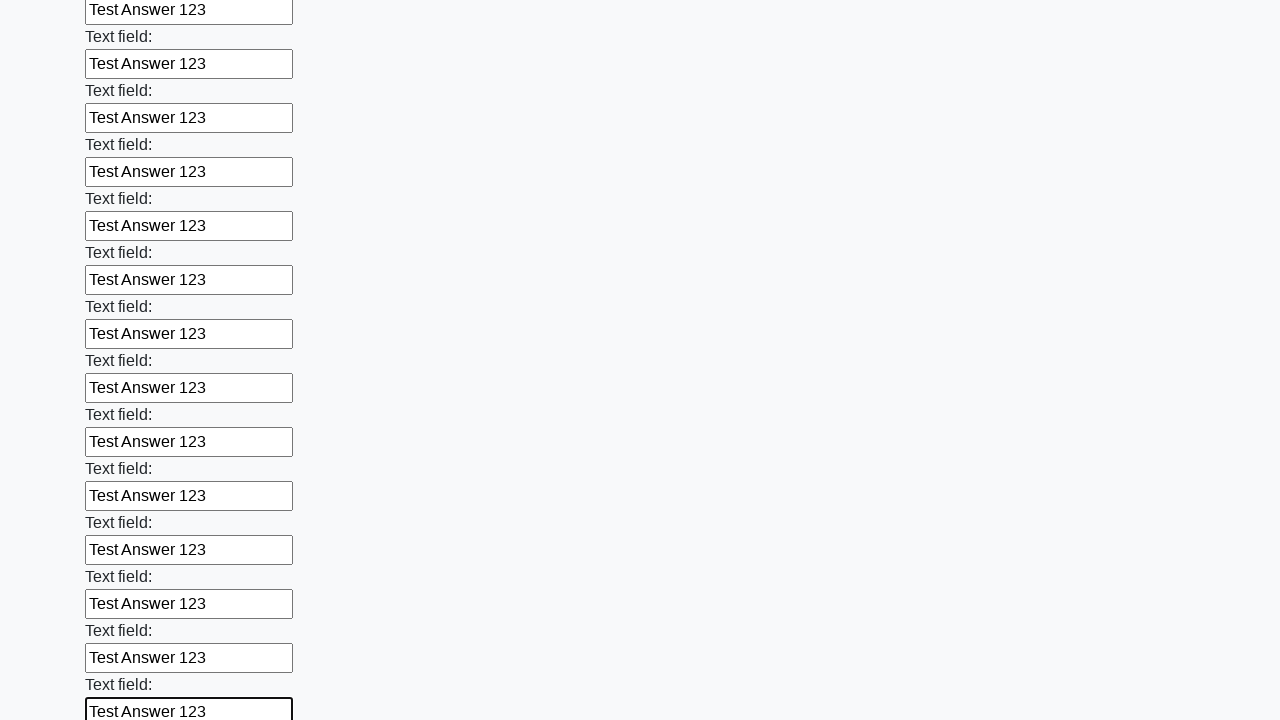

Filled input field with 'Test Answer 123' on input >> nth=40
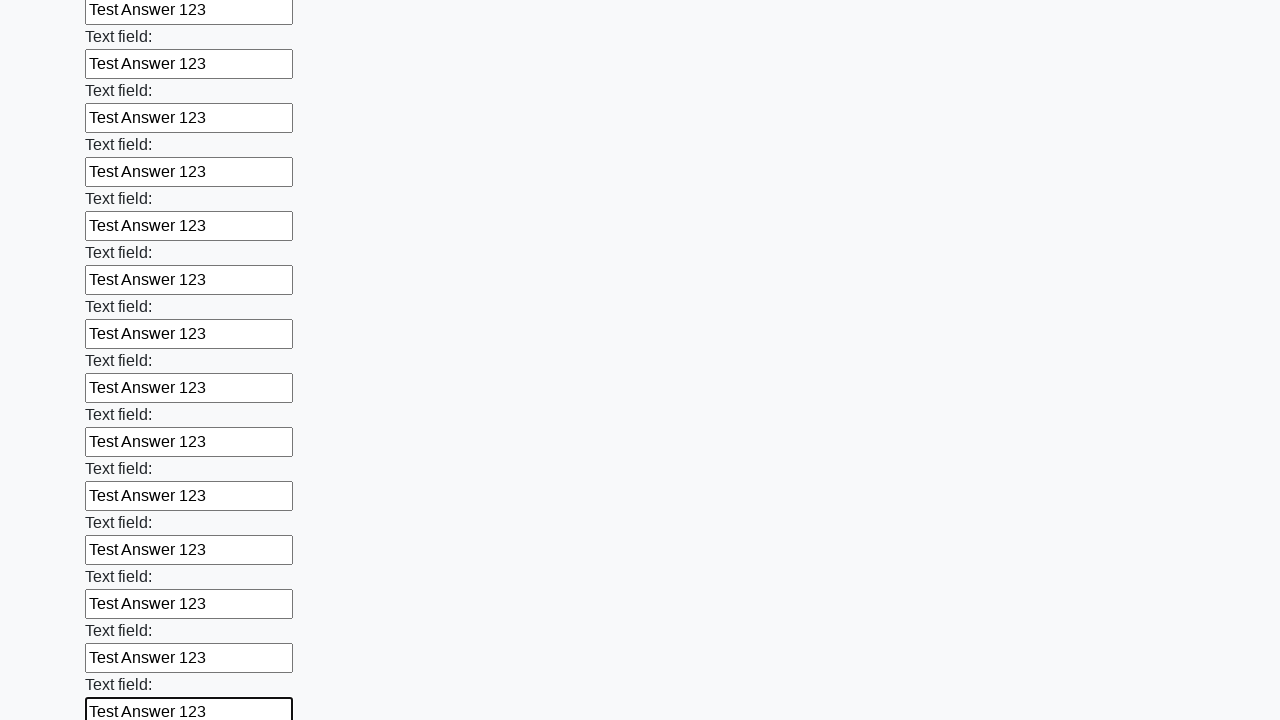

Filled input field with 'Test Answer 123' on input >> nth=41
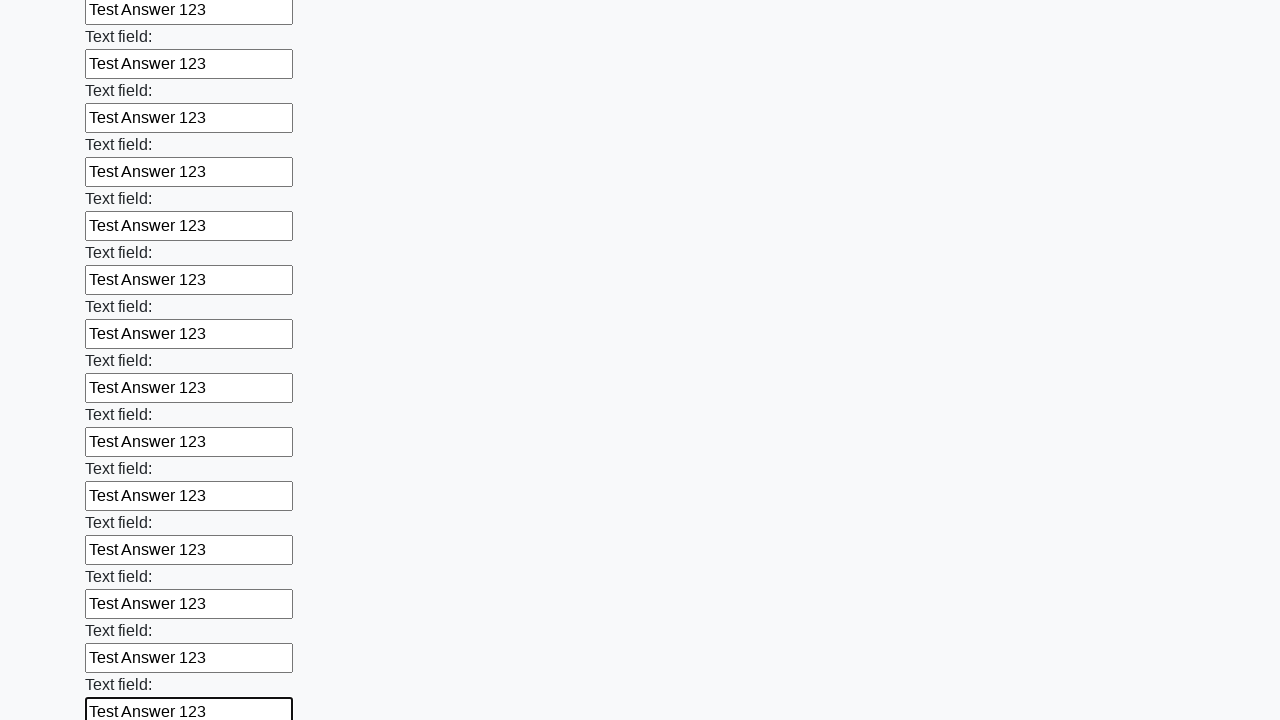

Filled input field with 'Test Answer 123' on input >> nth=42
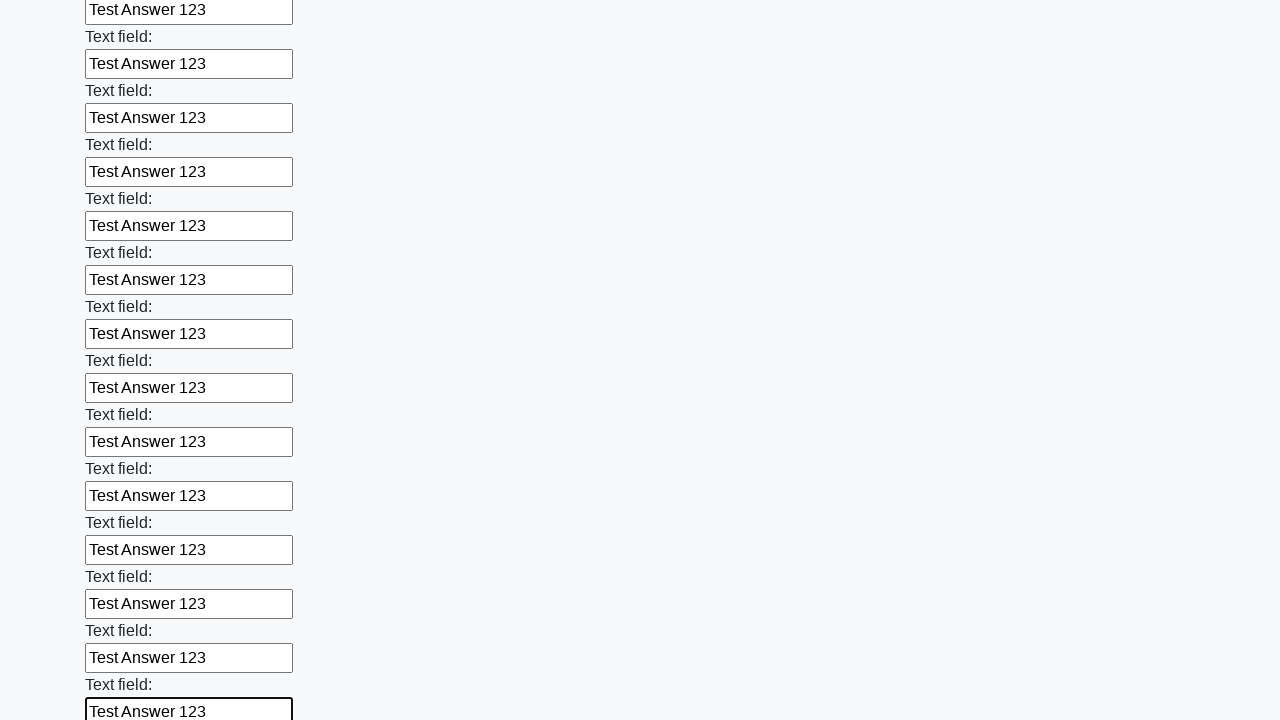

Filled input field with 'Test Answer 123' on input >> nth=43
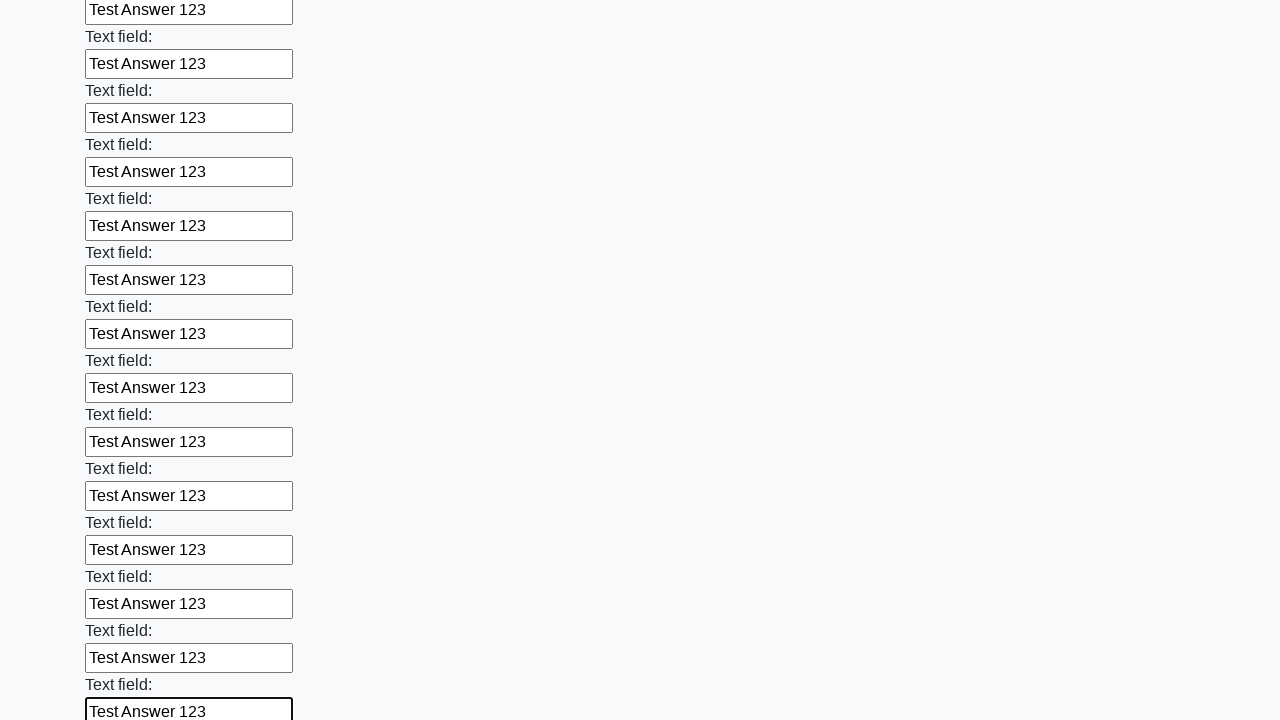

Filled input field with 'Test Answer 123' on input >> nth=44
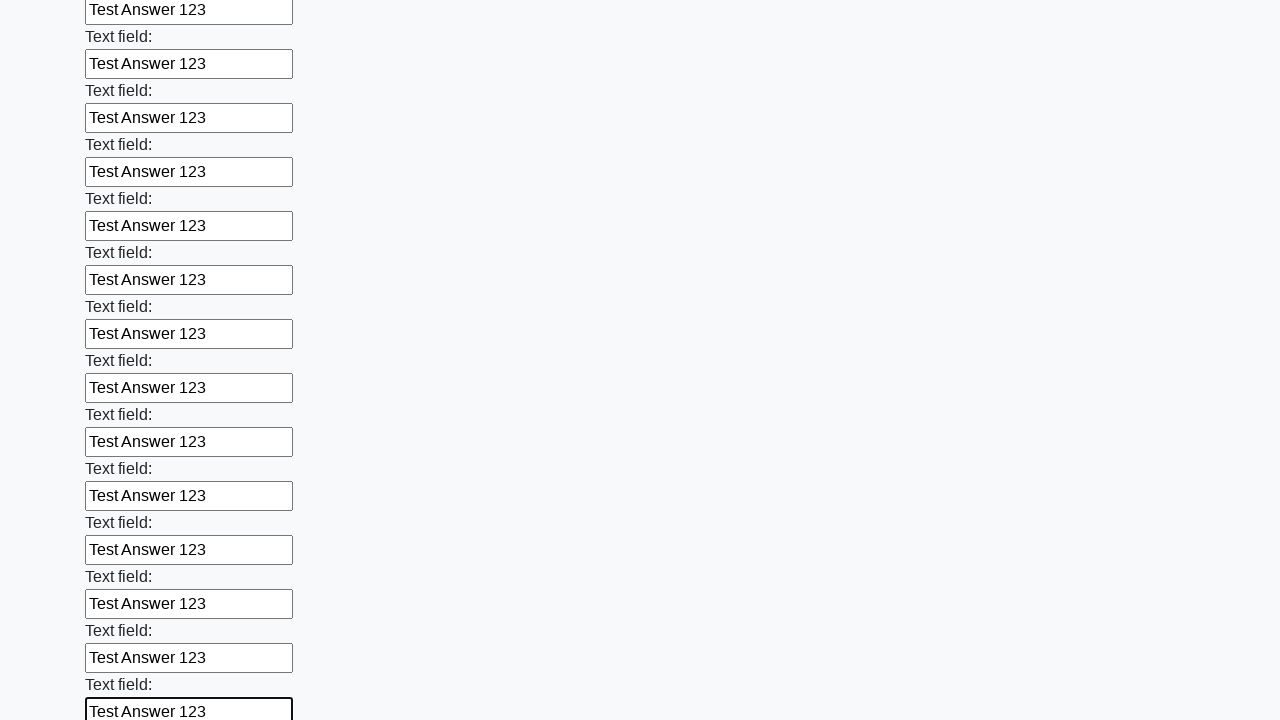

Filled input field with 'Test Answer 123' on input >> nth=45
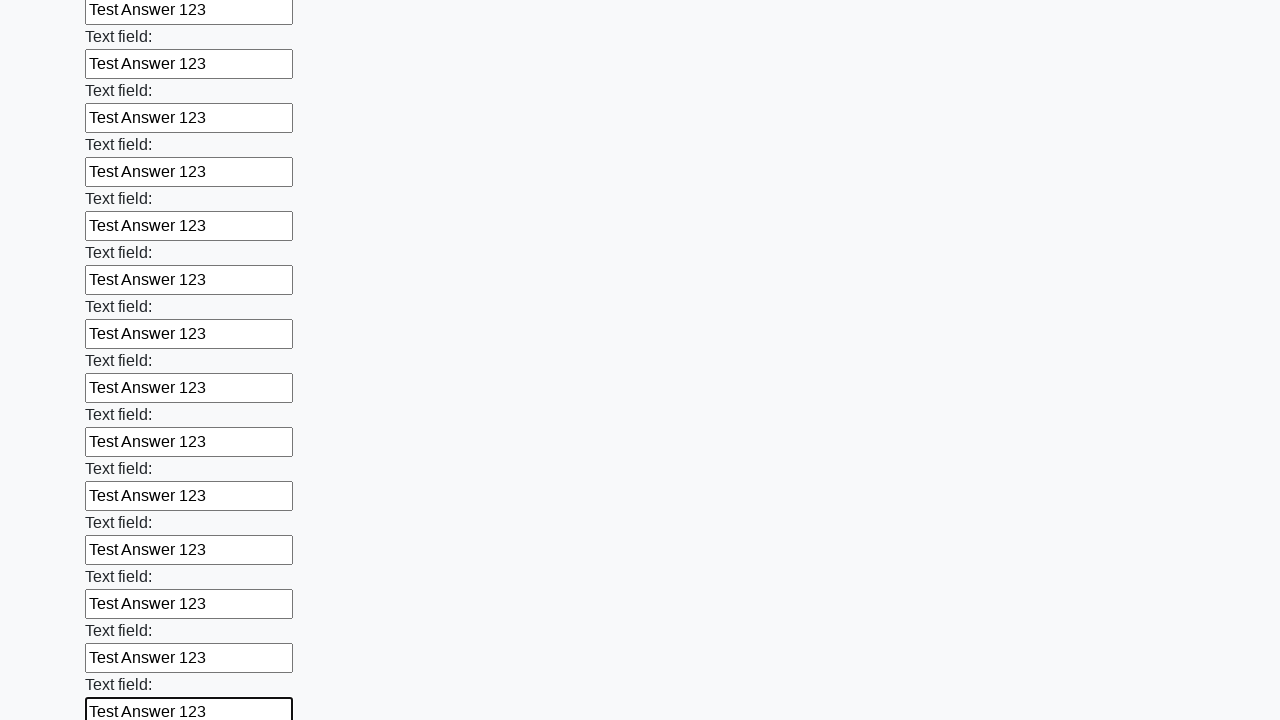

Filled input field with 'Test Answer 123' on input >> nth=46
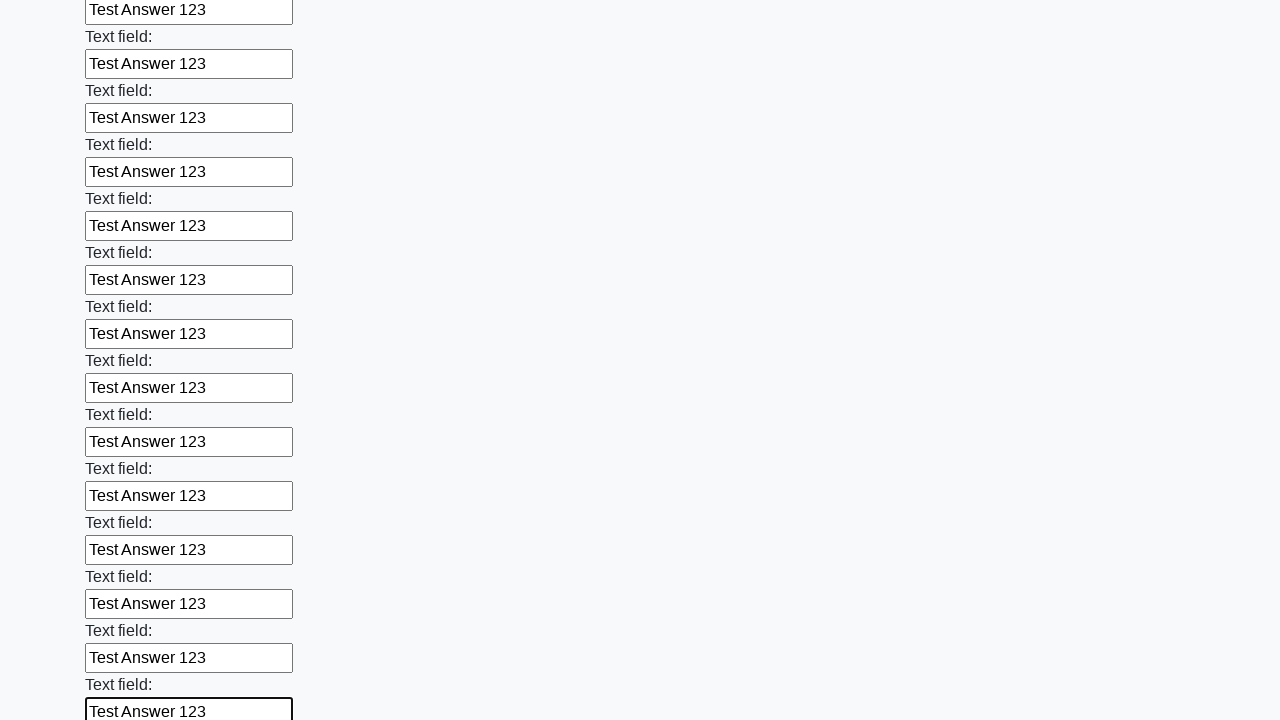

Filled input field with 'Test Answer 123' on input >> nth=47
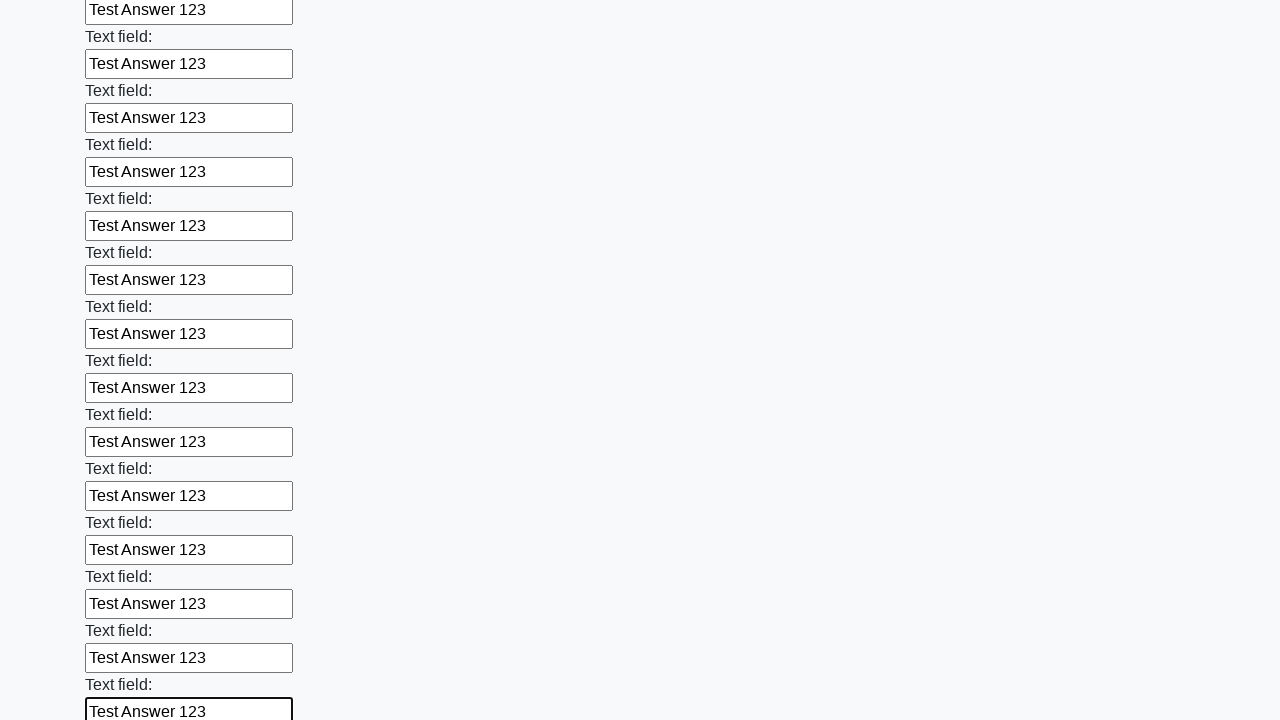

Filled input field with 'Test Answer 123' on input >> nth=48
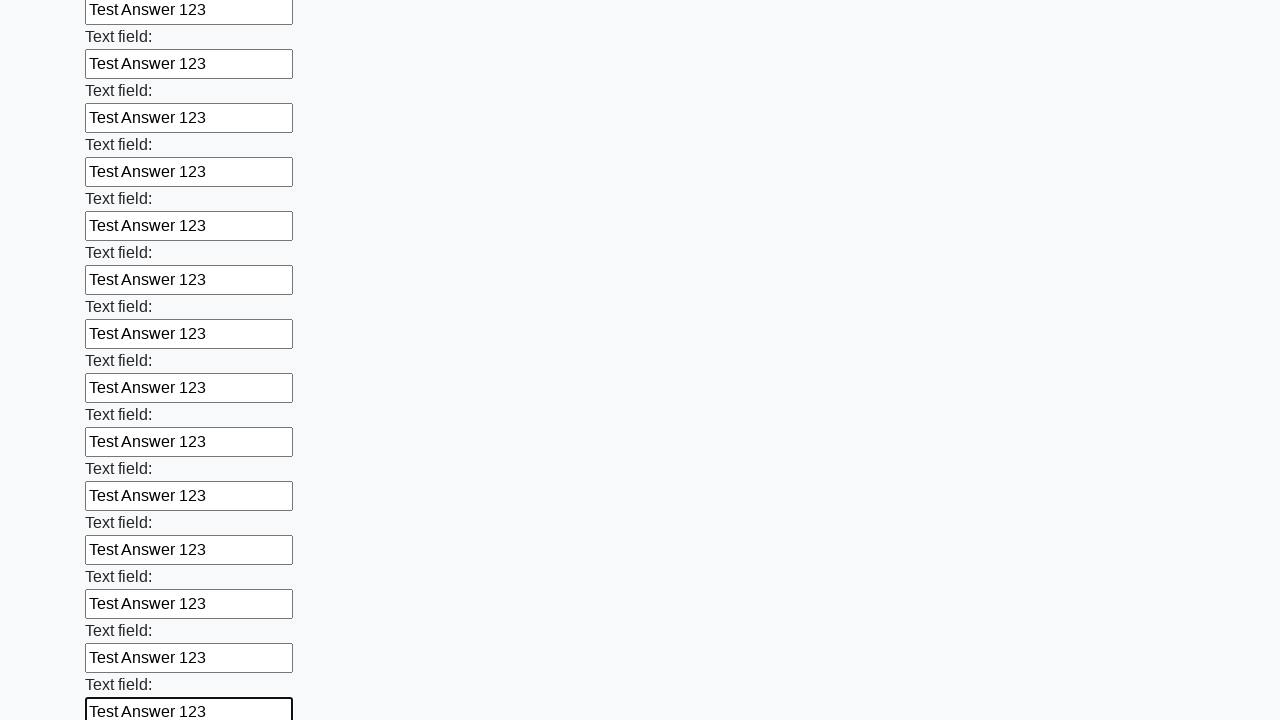

Filled input field with 'Test Answer 123' on input >> nth=49
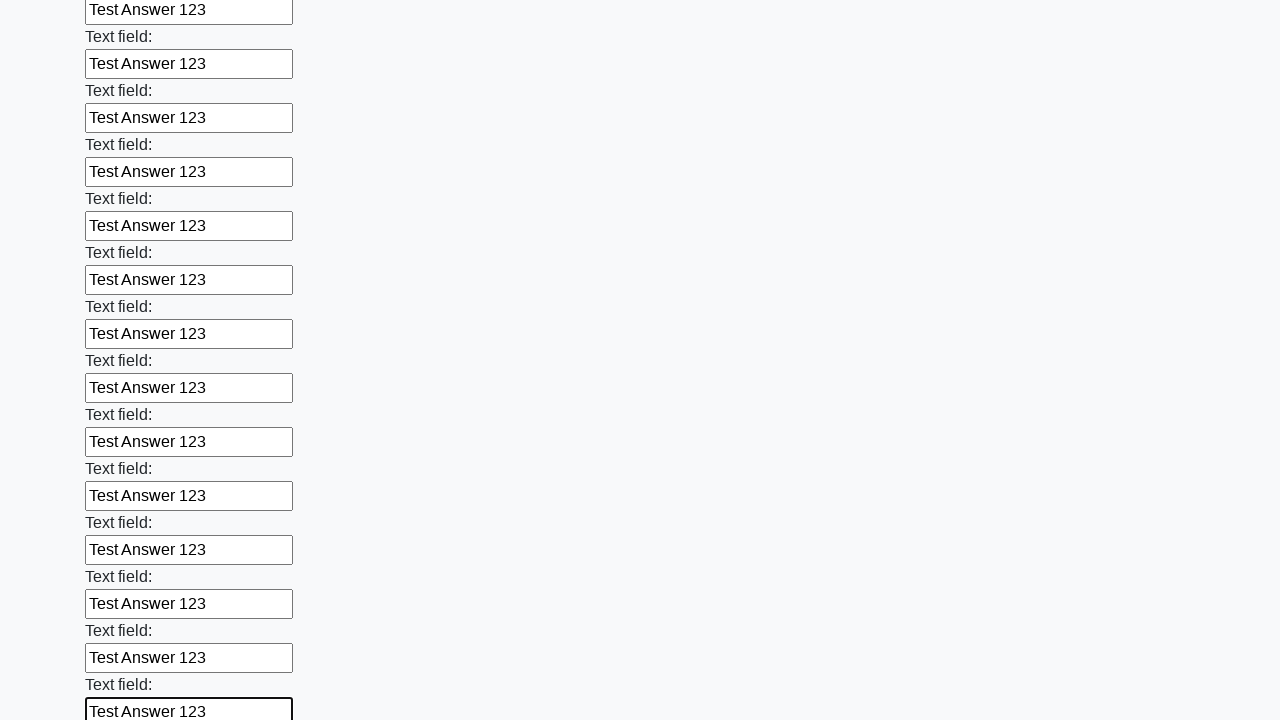

Filled input field with 'Test Answer 123' on input >> nth=50
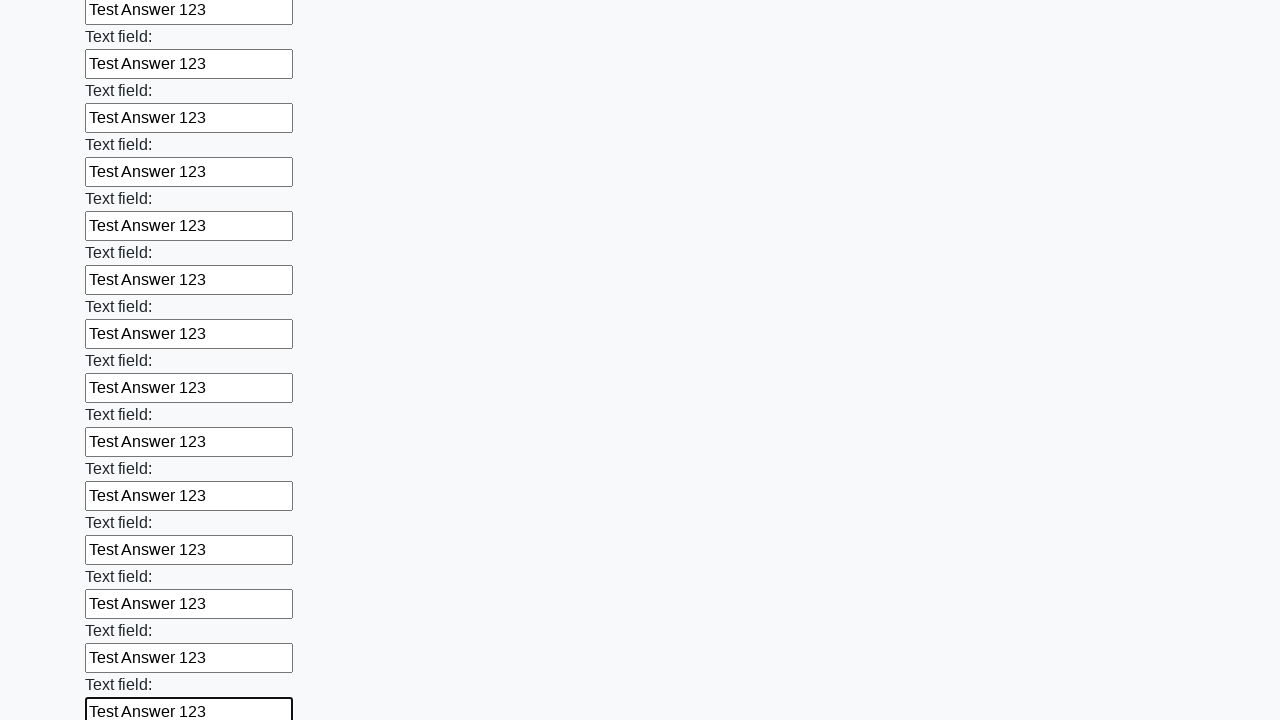

Filled input field with 'Test Answer 123' on input >> nth=51
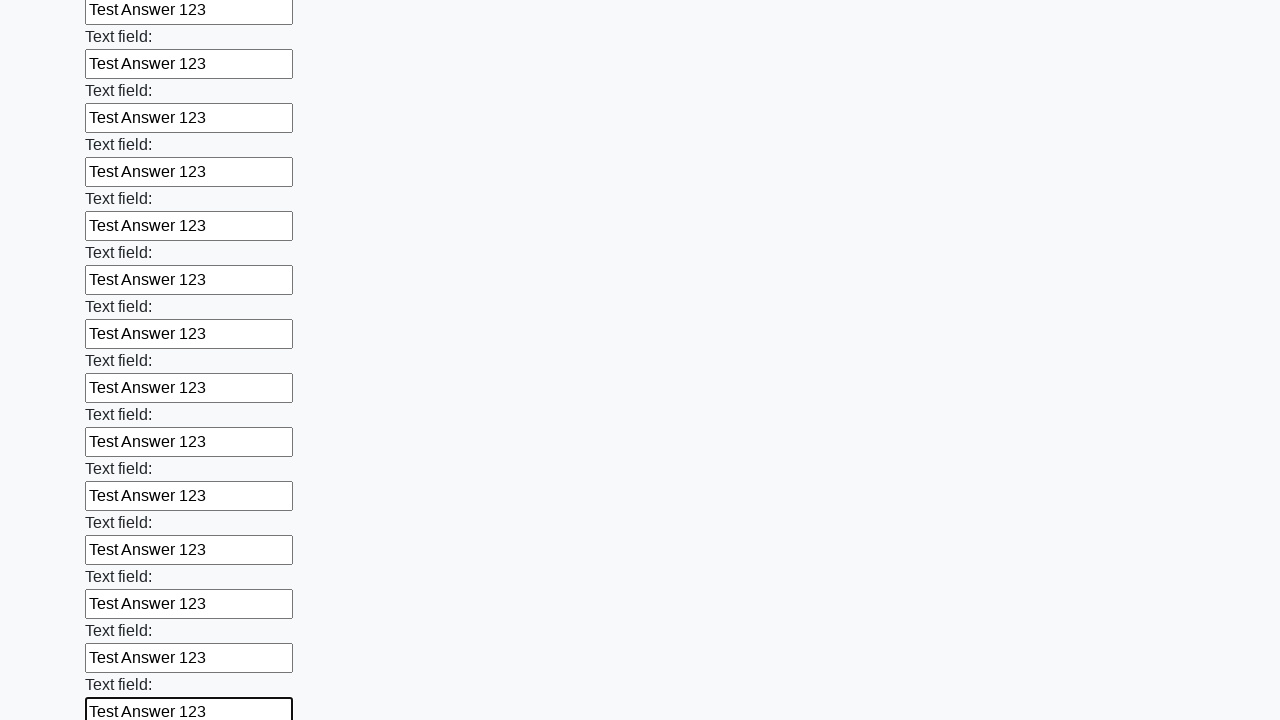

Filled input field with 'Test Answer 123' on input >> nth=52
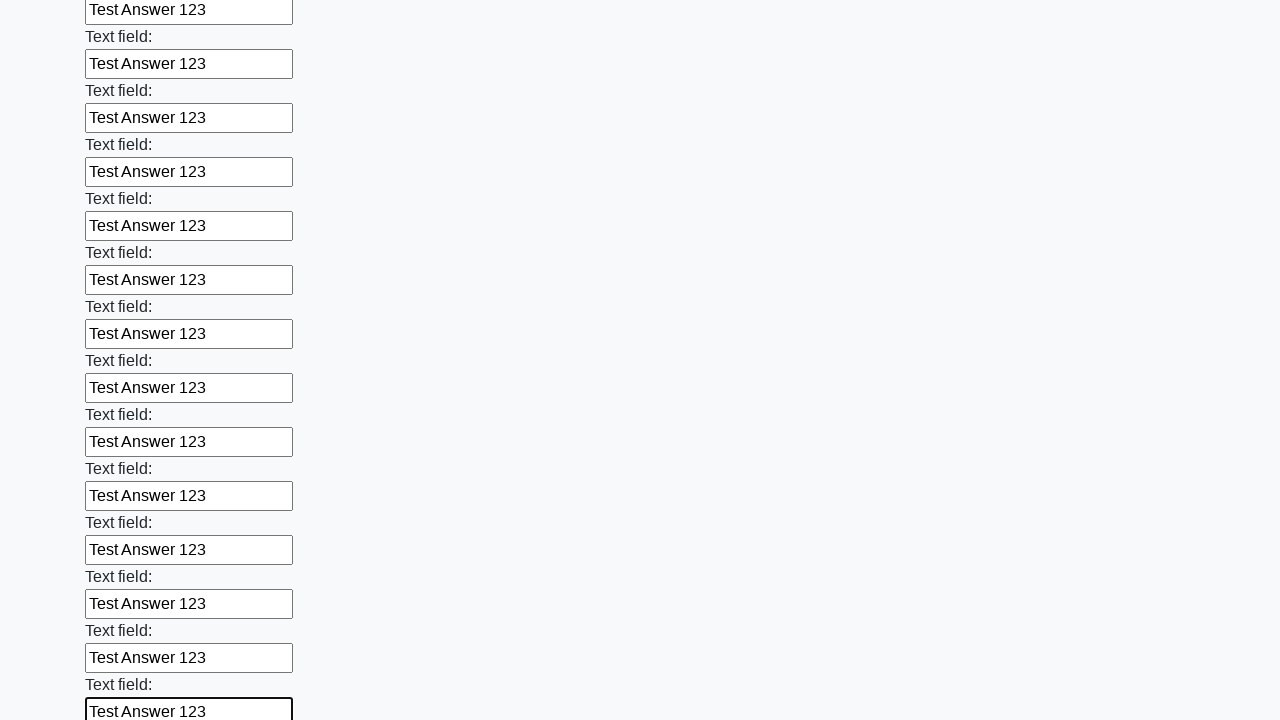

Filled input field with 'Test Answer 123' on input >> nth=53
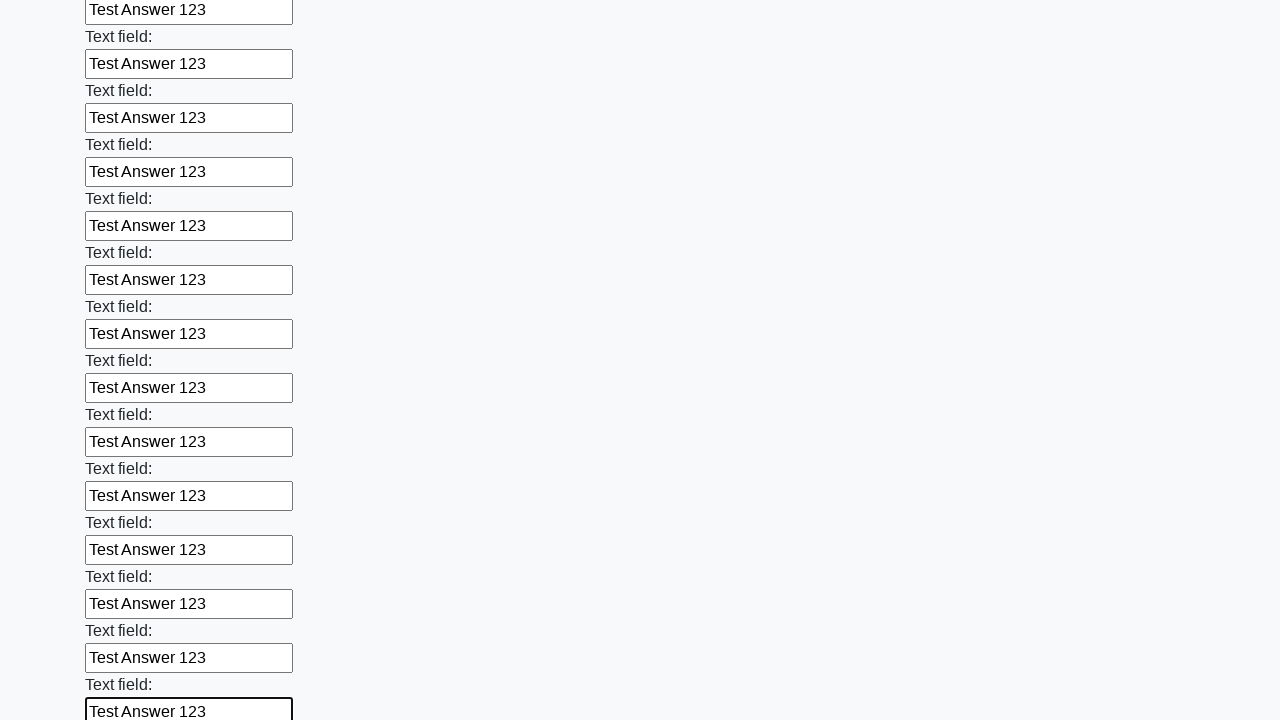

Filled input field with 'Test Answer 123' on input >> nth=54
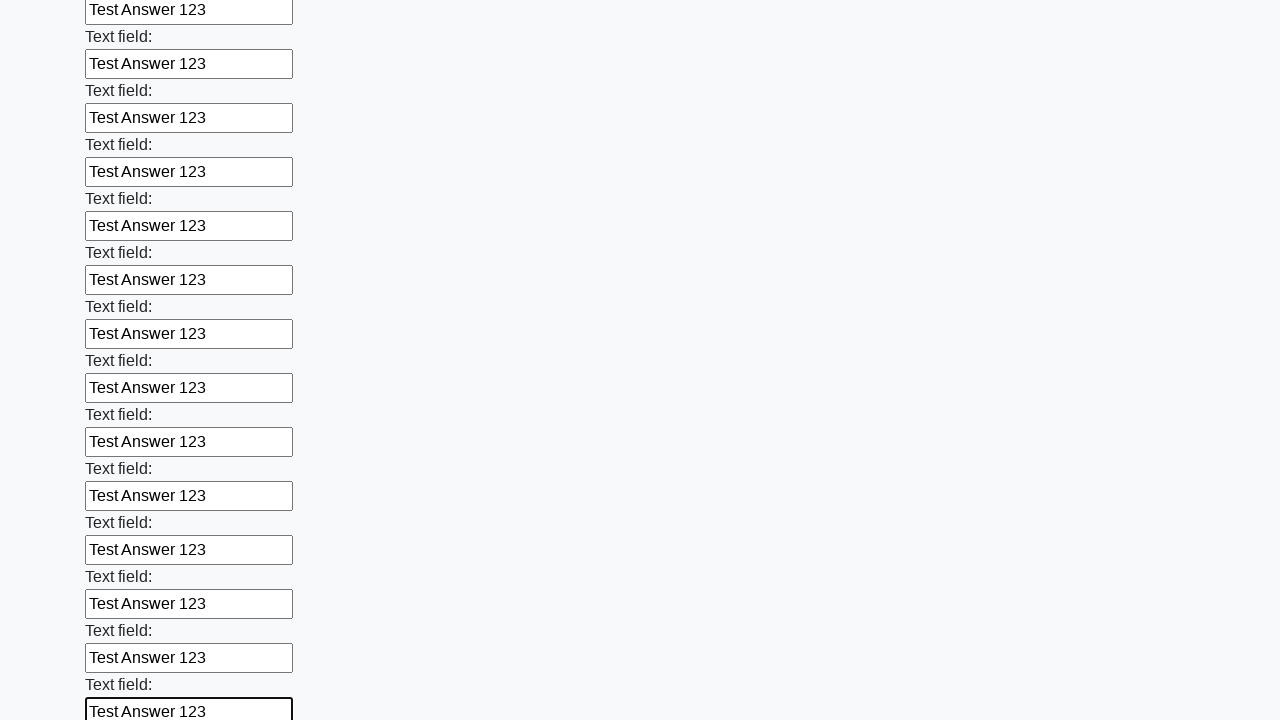

Filled input field with 'Test Answer 123' on input >> nth=55
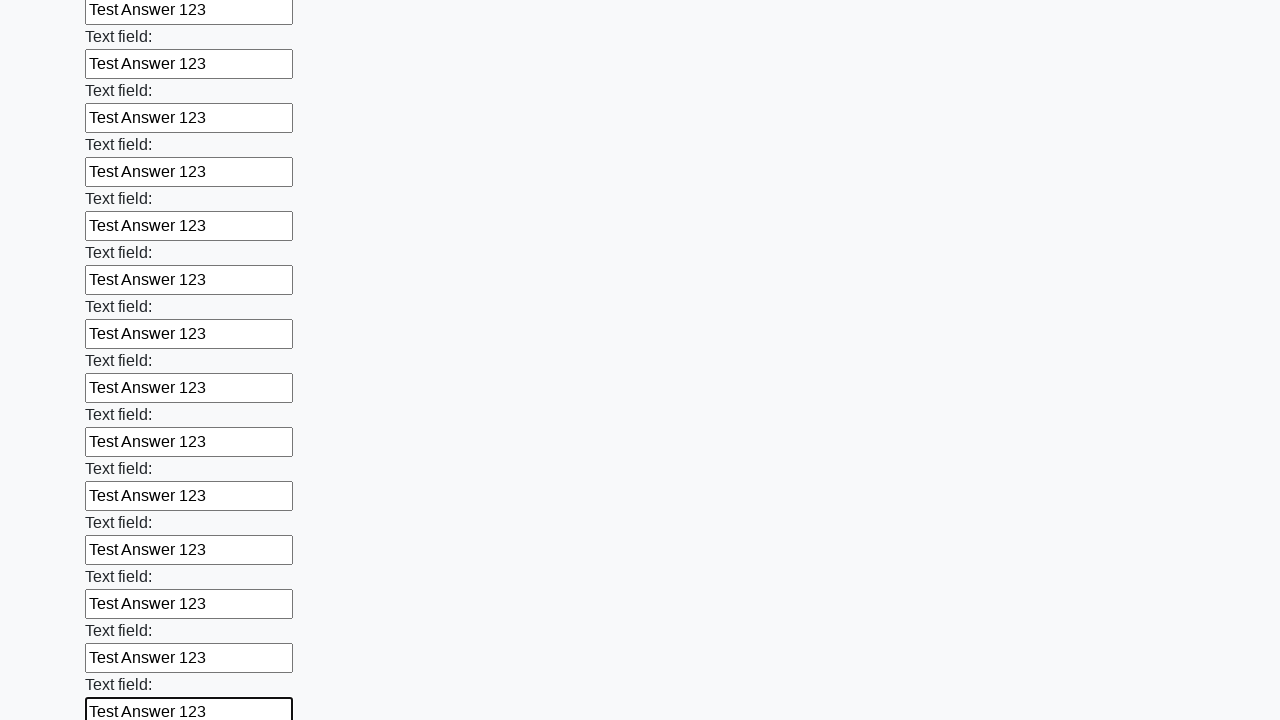

Filled input field with 'Test Answer 123' on input >> nth=56
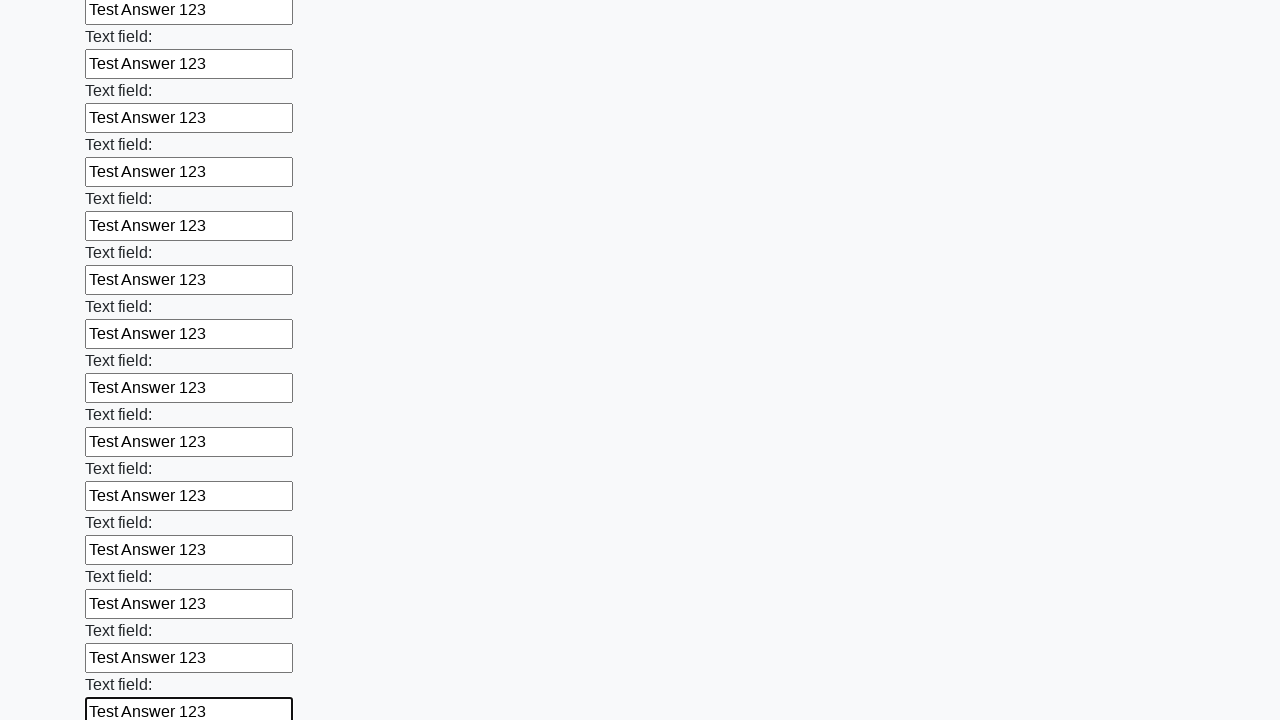

Filled input field with 'Test Answer 123' on input >> nth=57
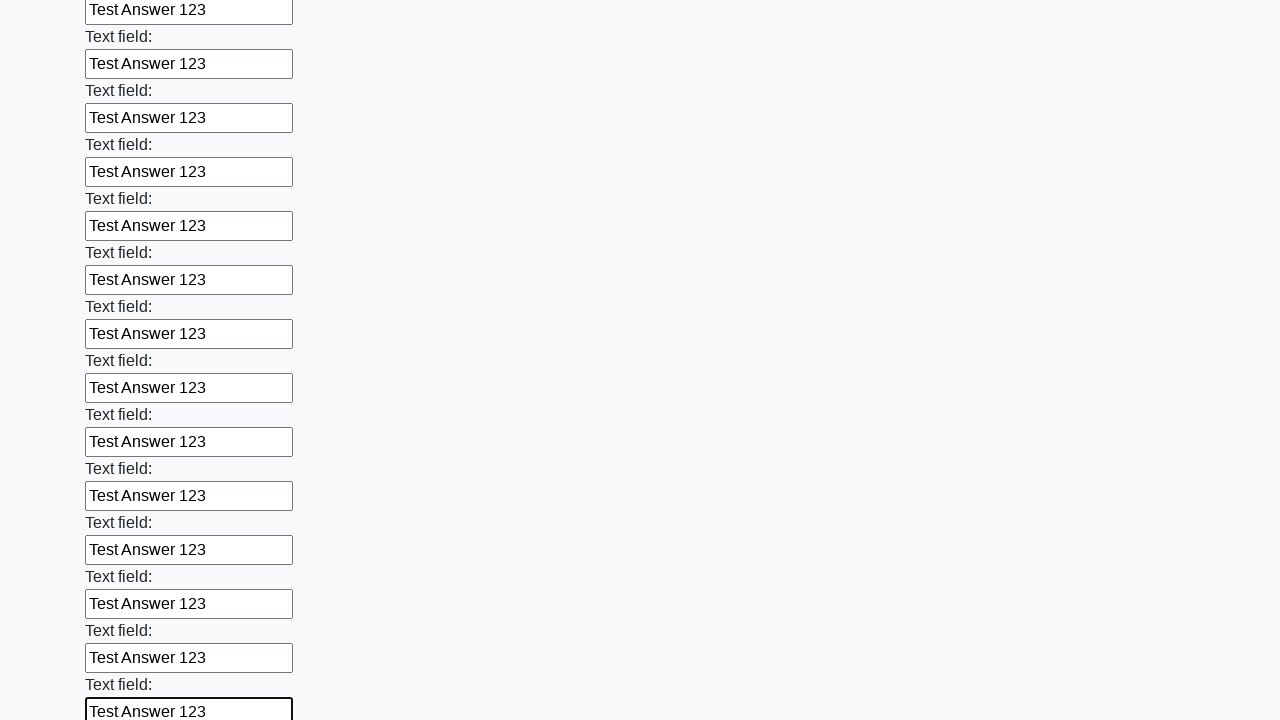

Filled input field with 'Test Answer 123' on input >> nth=58
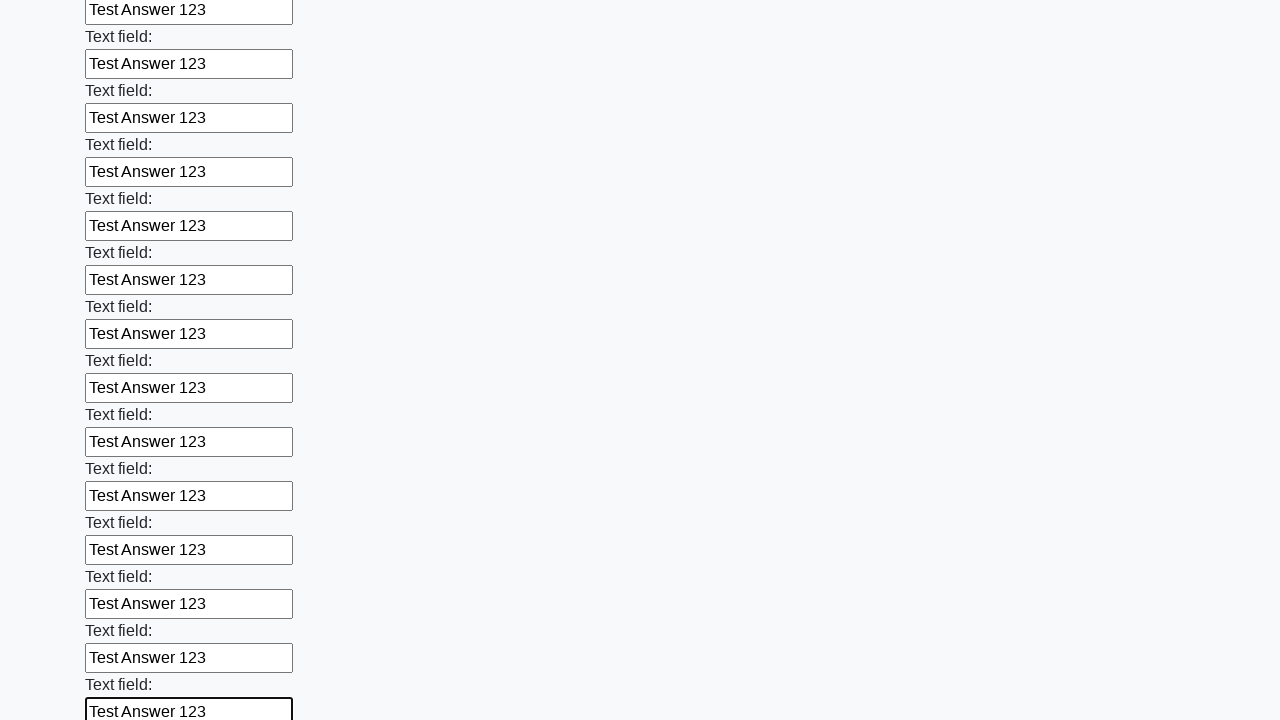

Filled input field with 'Test Answer 123' on input >> nth=59
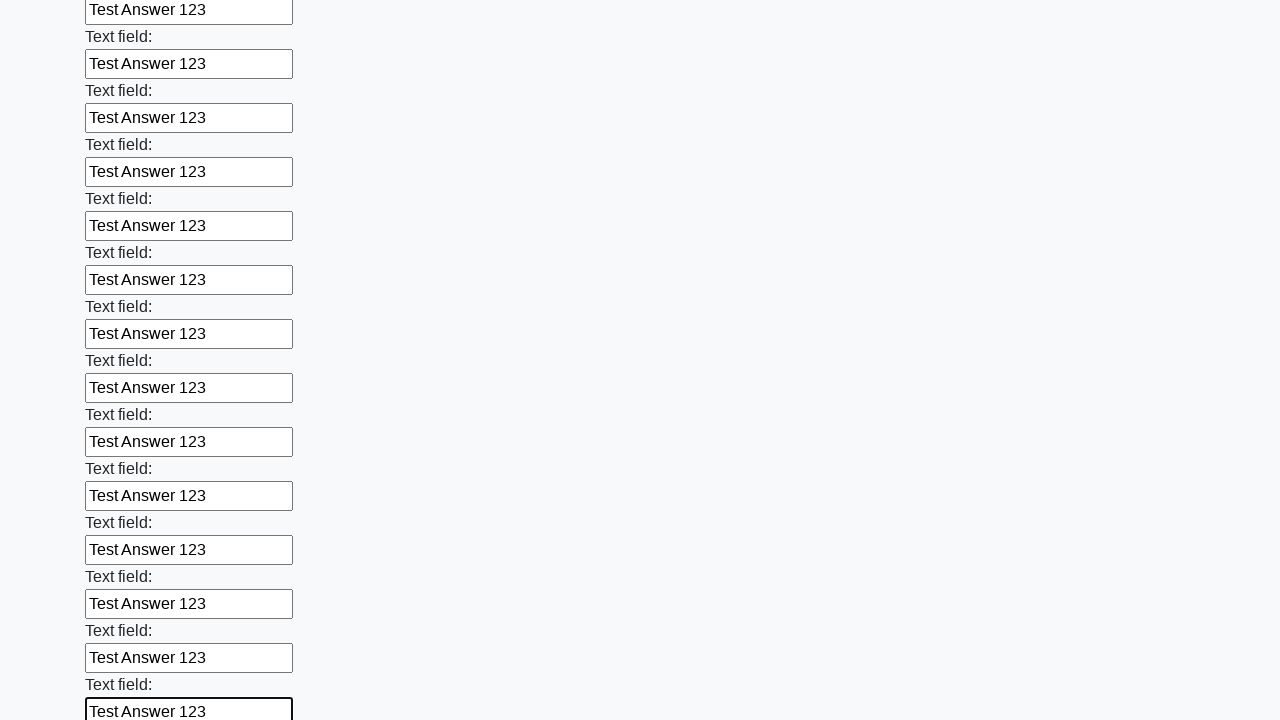

Filled input field with 'Test Answer 123' on input >> nth=60
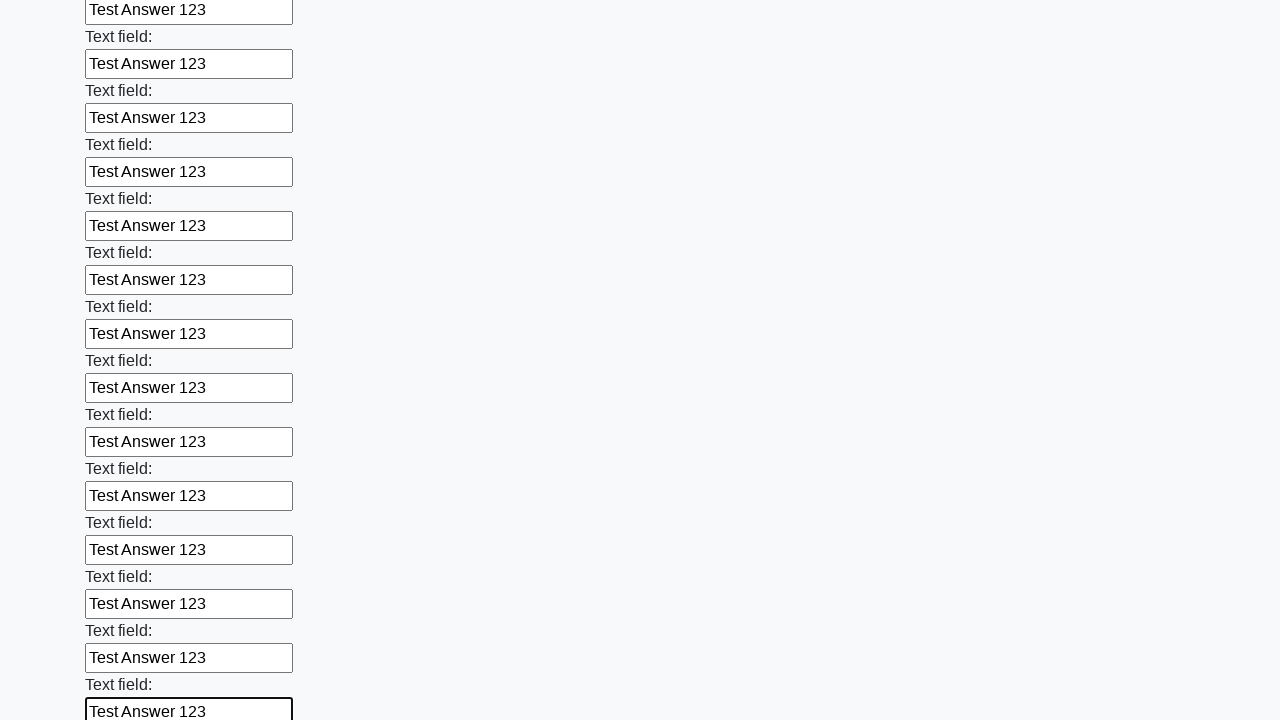

Filled input field with 'Test Answer 123' on input >> nth=61
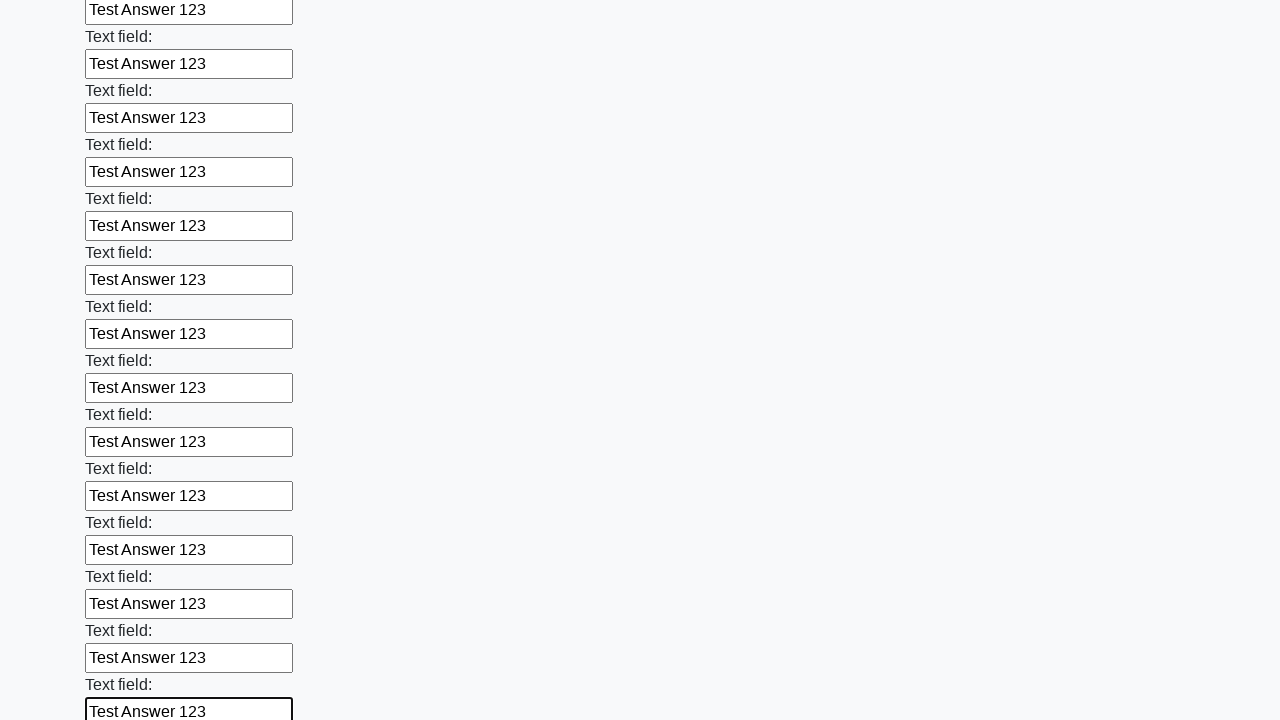

Filled input field with 'Test Answer 123' on input >> nth=62
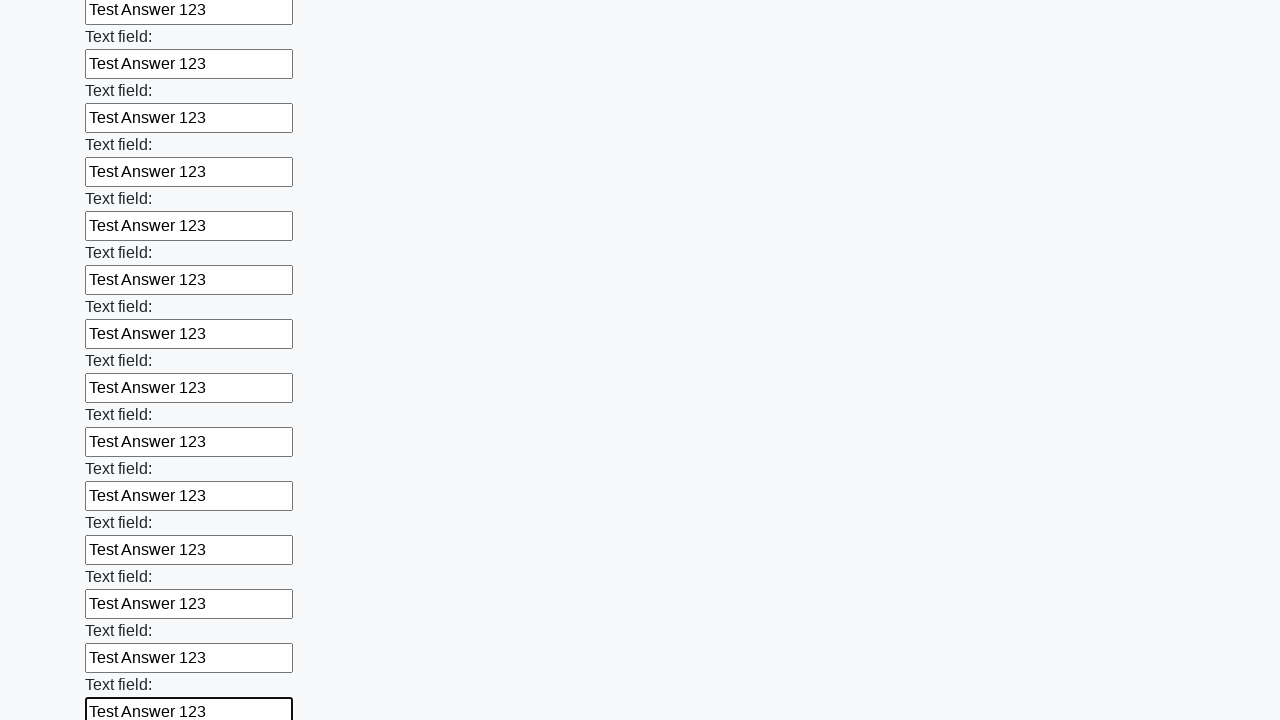

Filled input field with 'Test Answer 123' on input >> nth=63
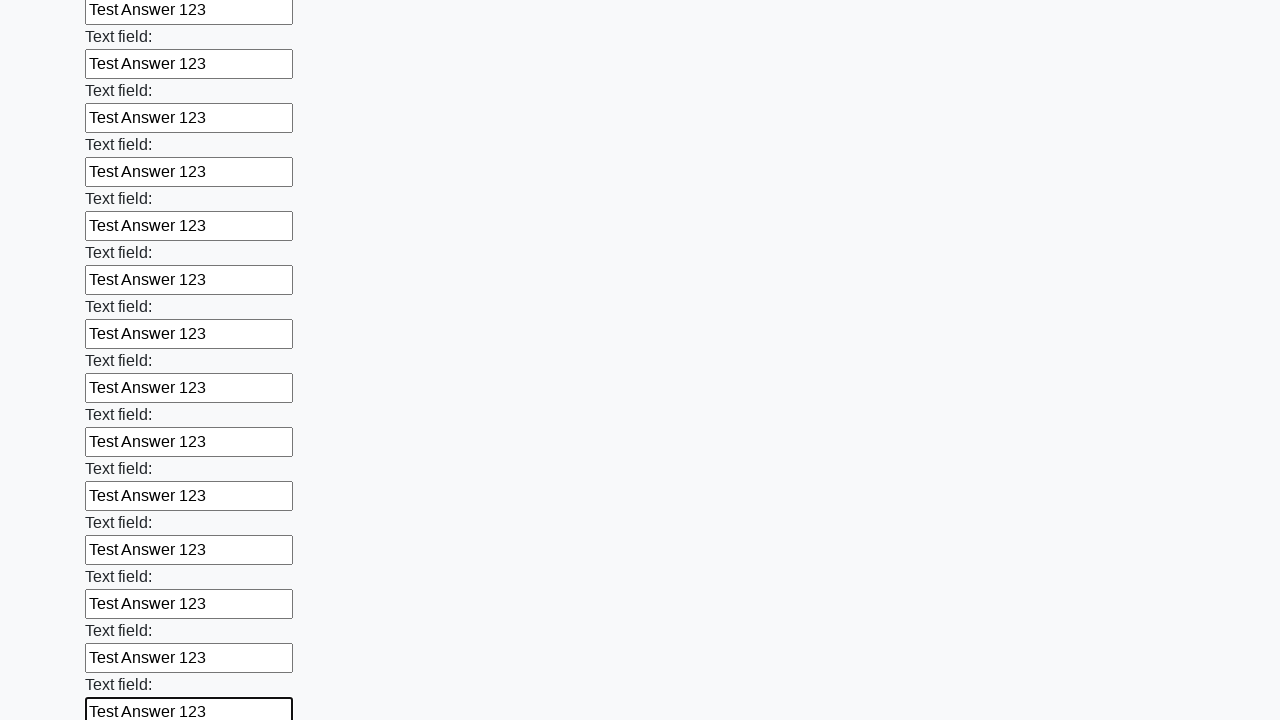

Filled input field with 'Test Answer 123' on input >> nth=64
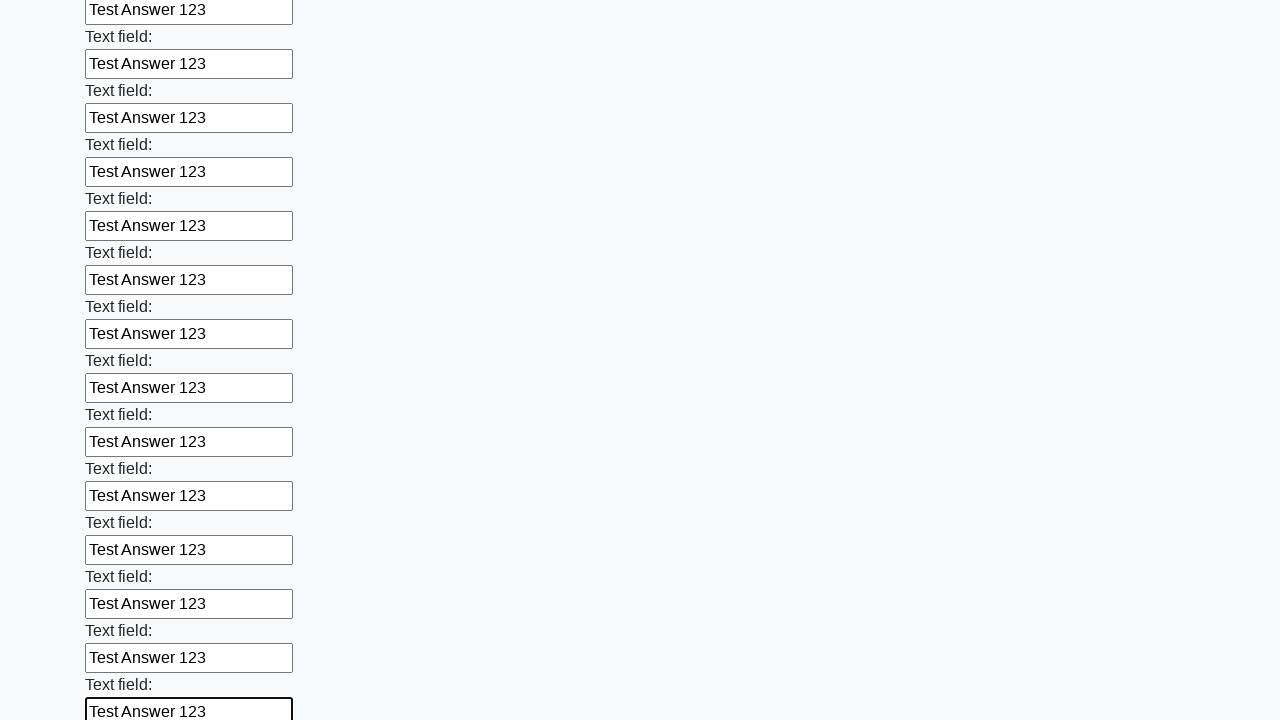

Filled input field with 'Test Answer 123' on input >> nth=65
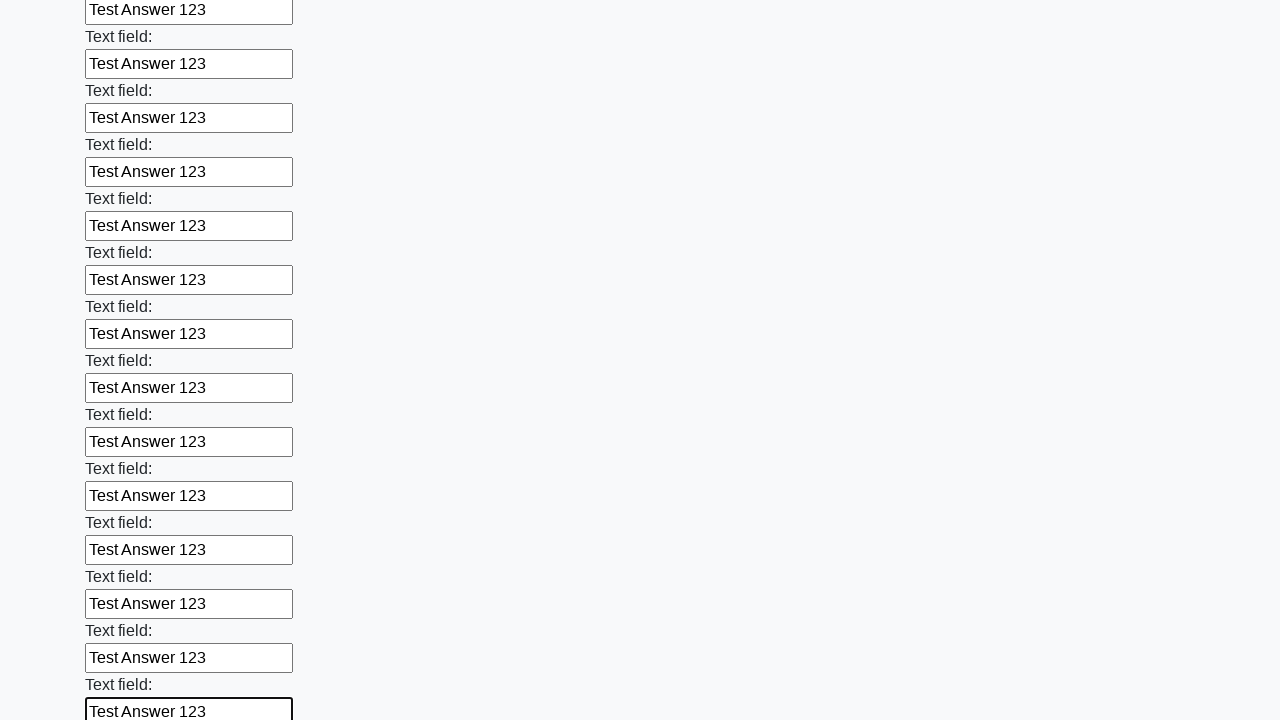

Filled input field with 'Test Answer 123' on input >> nth=66
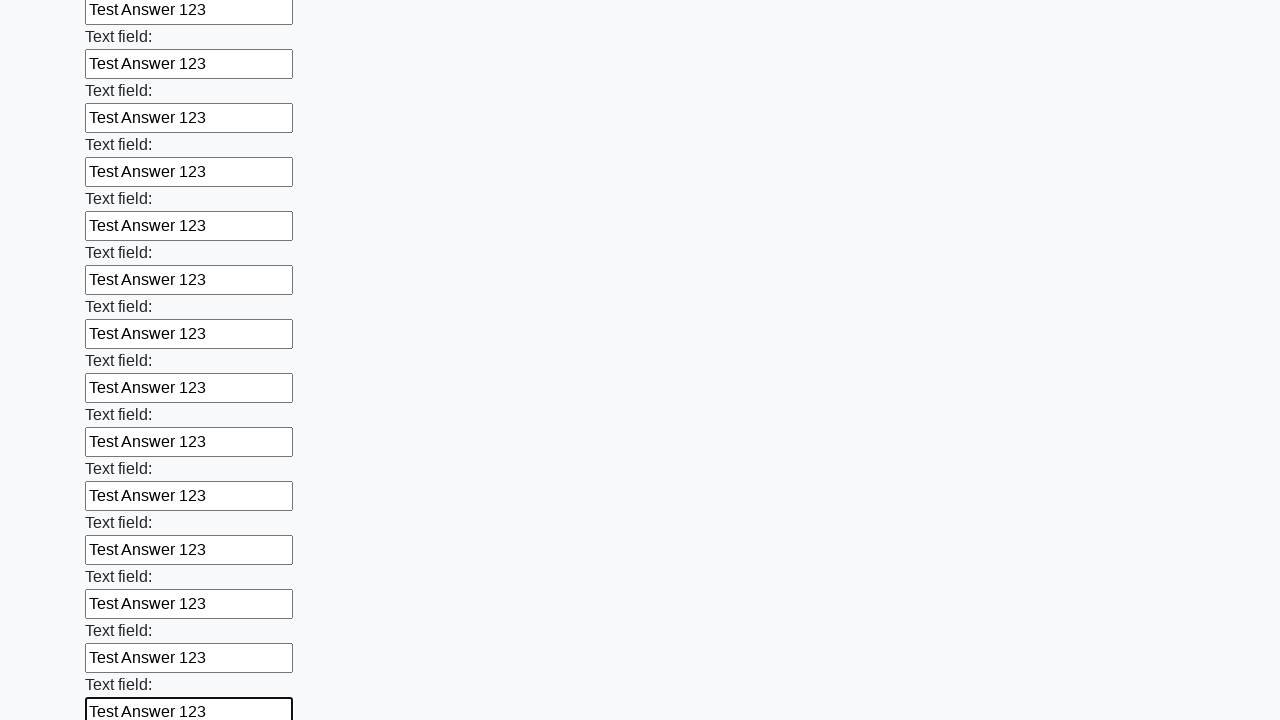

Filled input field with 'Test Answer 123' on input >> nth=67
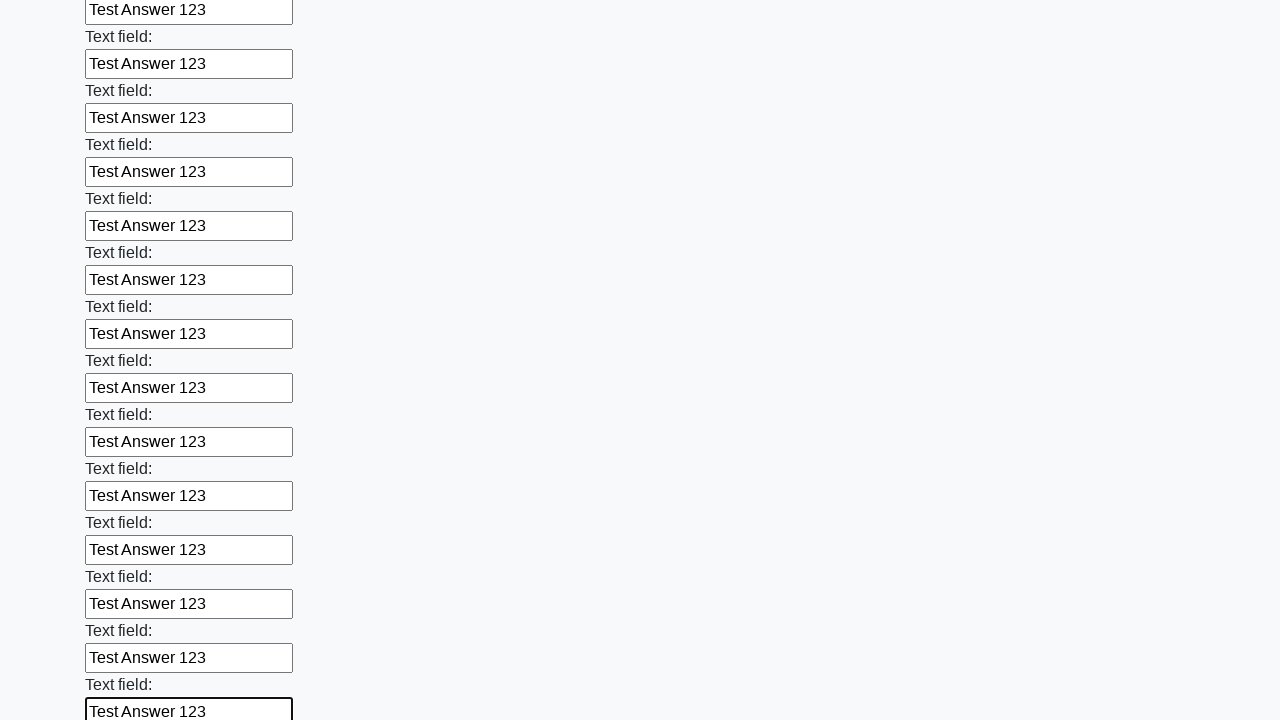

Filled input field with 'Test Answer 123' on input >> nth=68
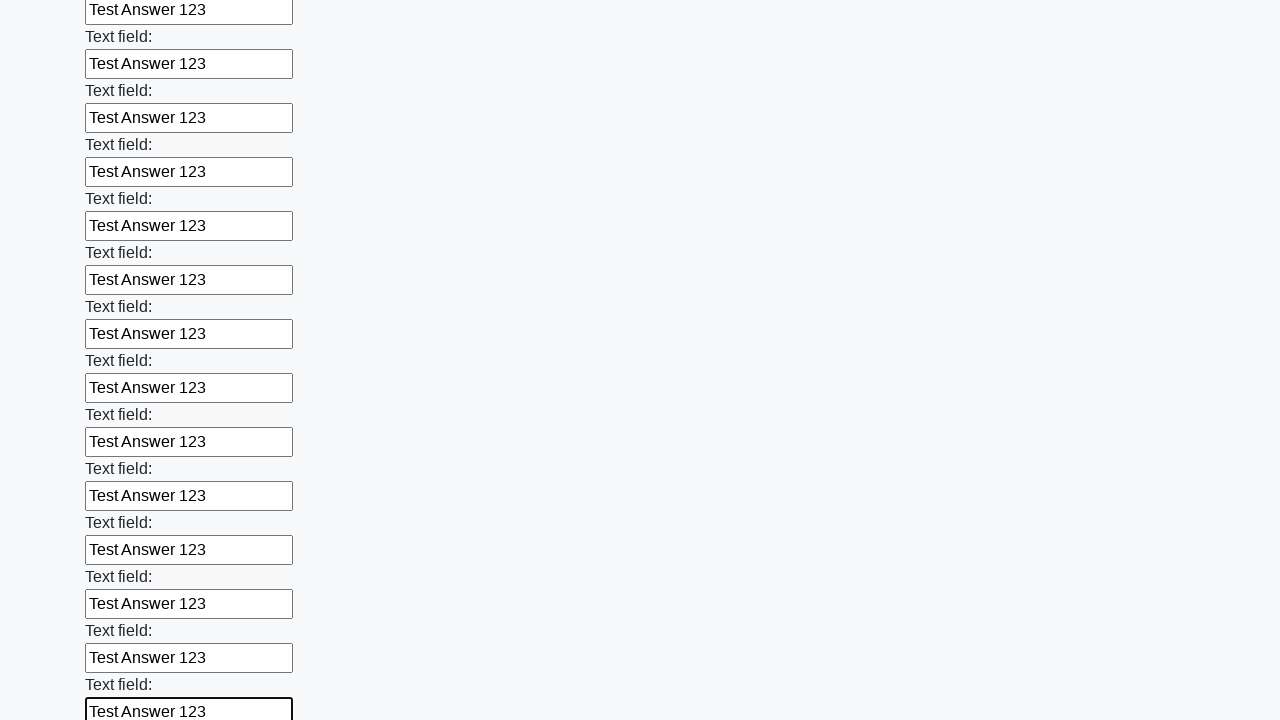

Filled input field with 'Test Answer 123' on input >> nth=69
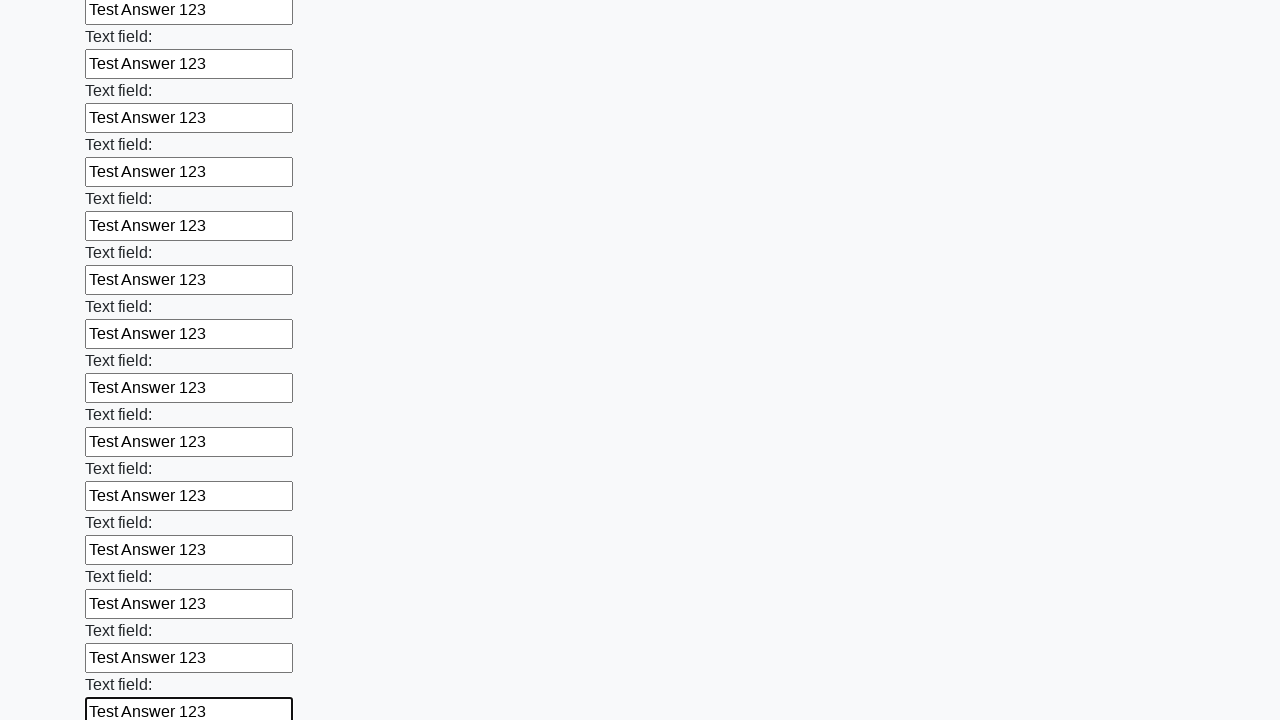

Filled input field with 'Test Answer 123' on input >> nth=70
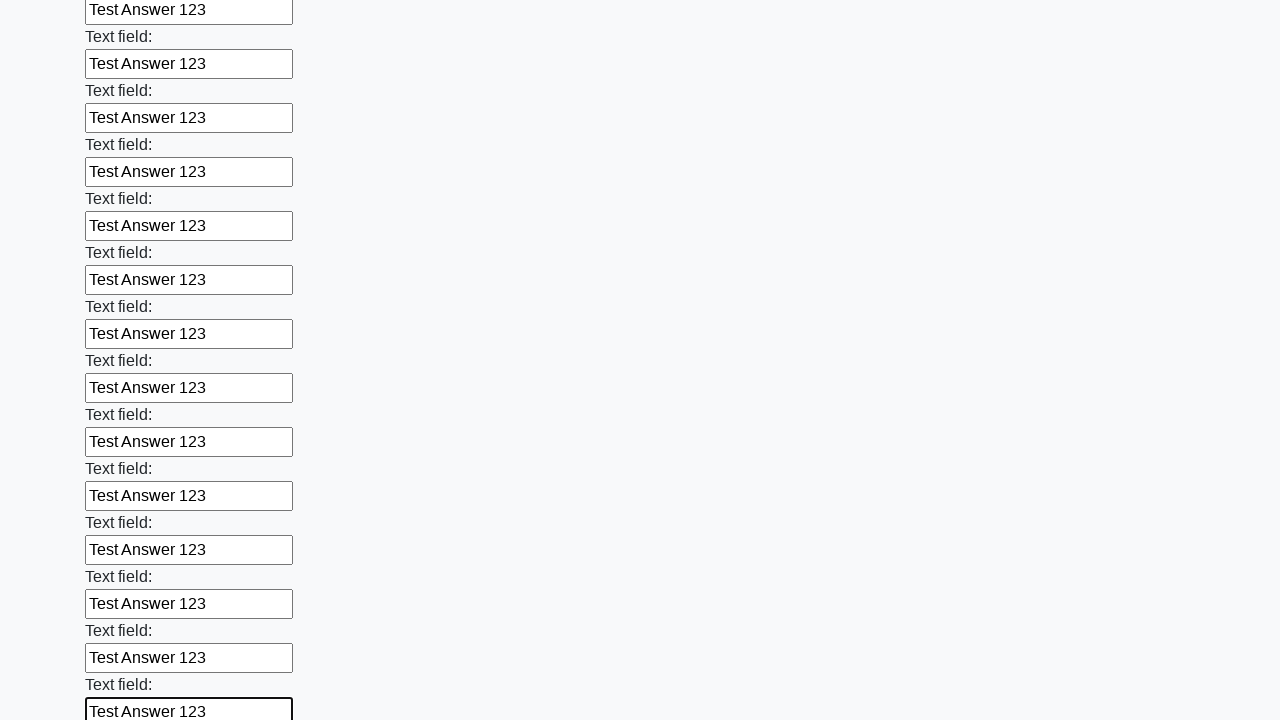

Filled input field with 'Test Answer 123' on input >> nth=71
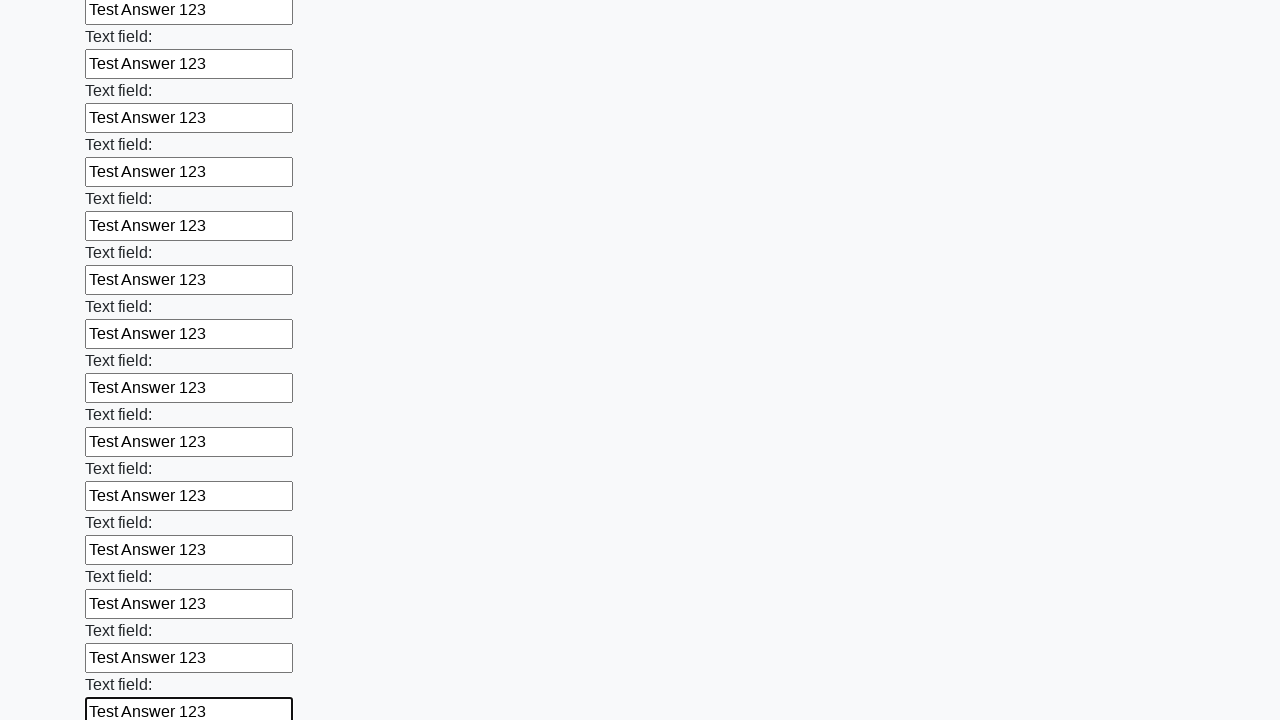

Filled input field with 'Test Answer 123' on input >> nth=72
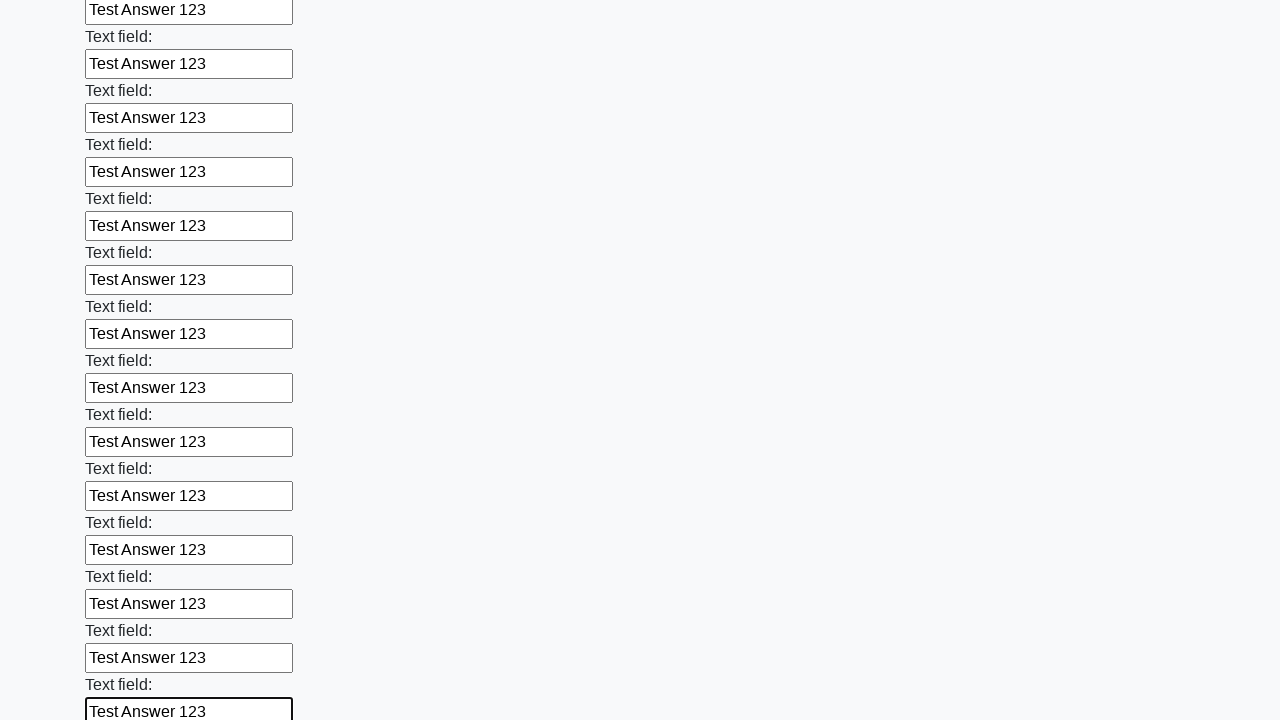

Filled input field with 'Test Answer 123' on input >> nth=73
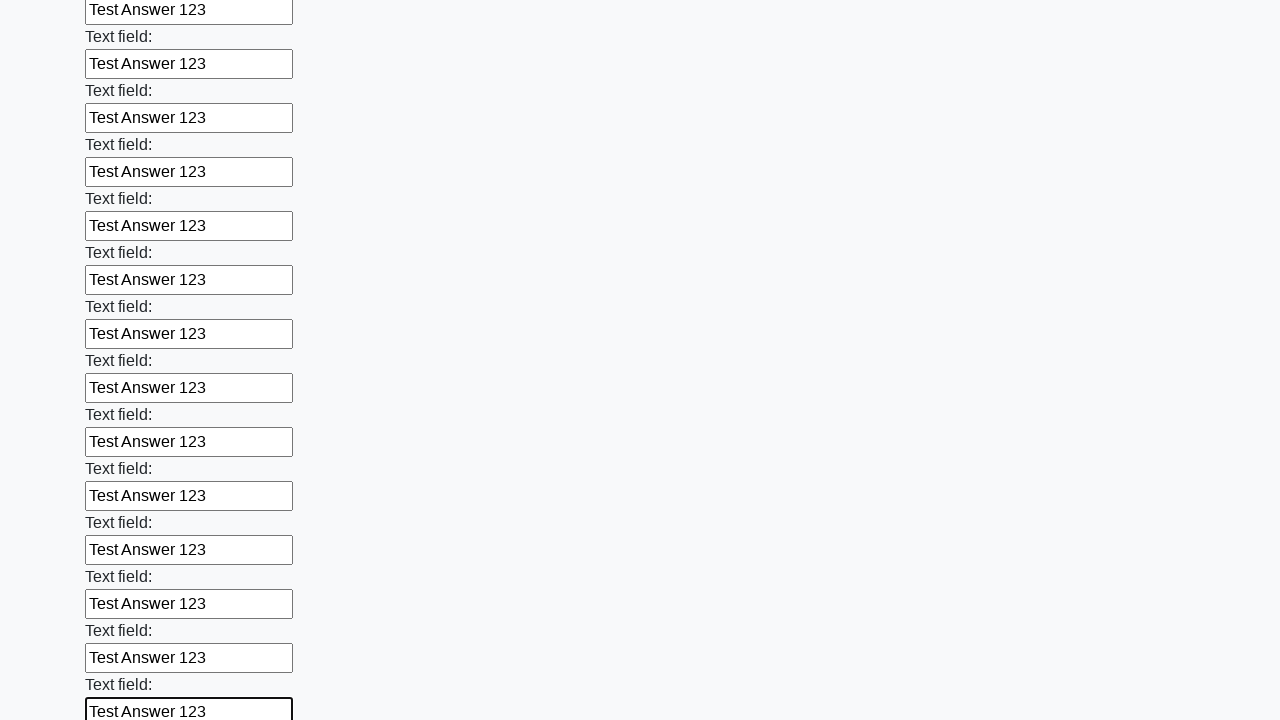

Filled input field with 'Test Answer 123' on input >> nth=74
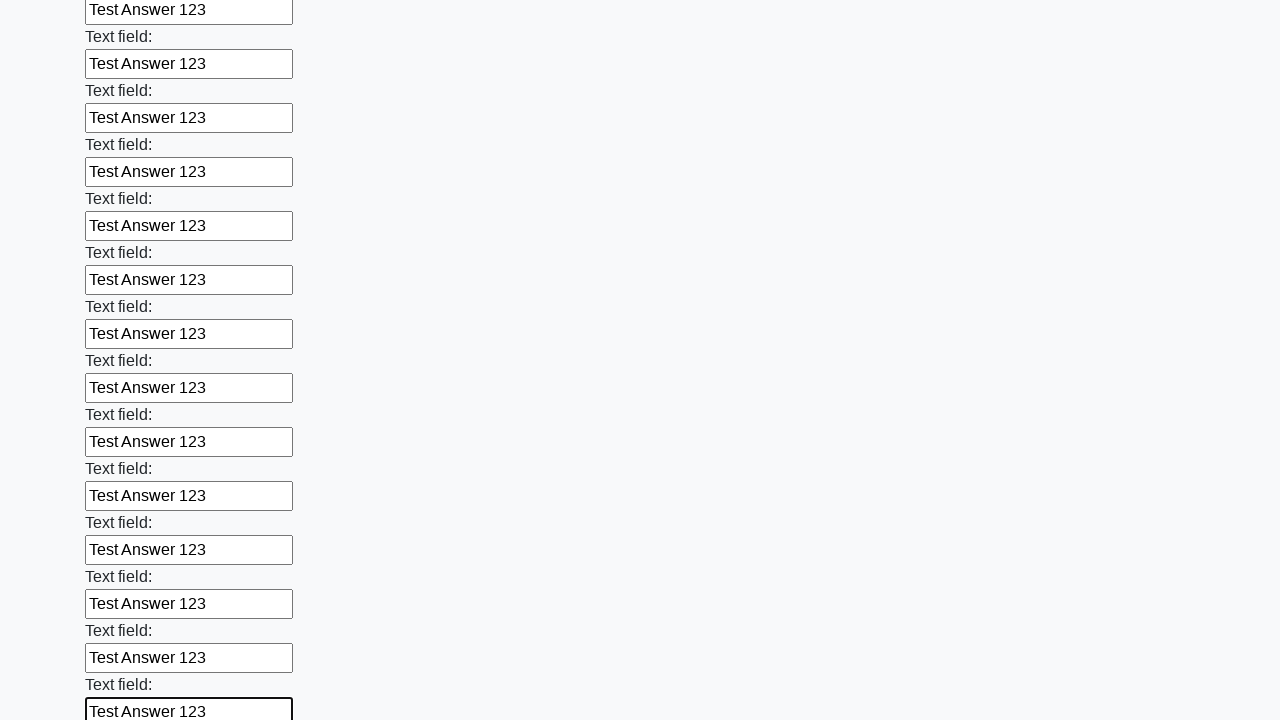

Filled input field with 'Test Answer 123' on input >> nth=75
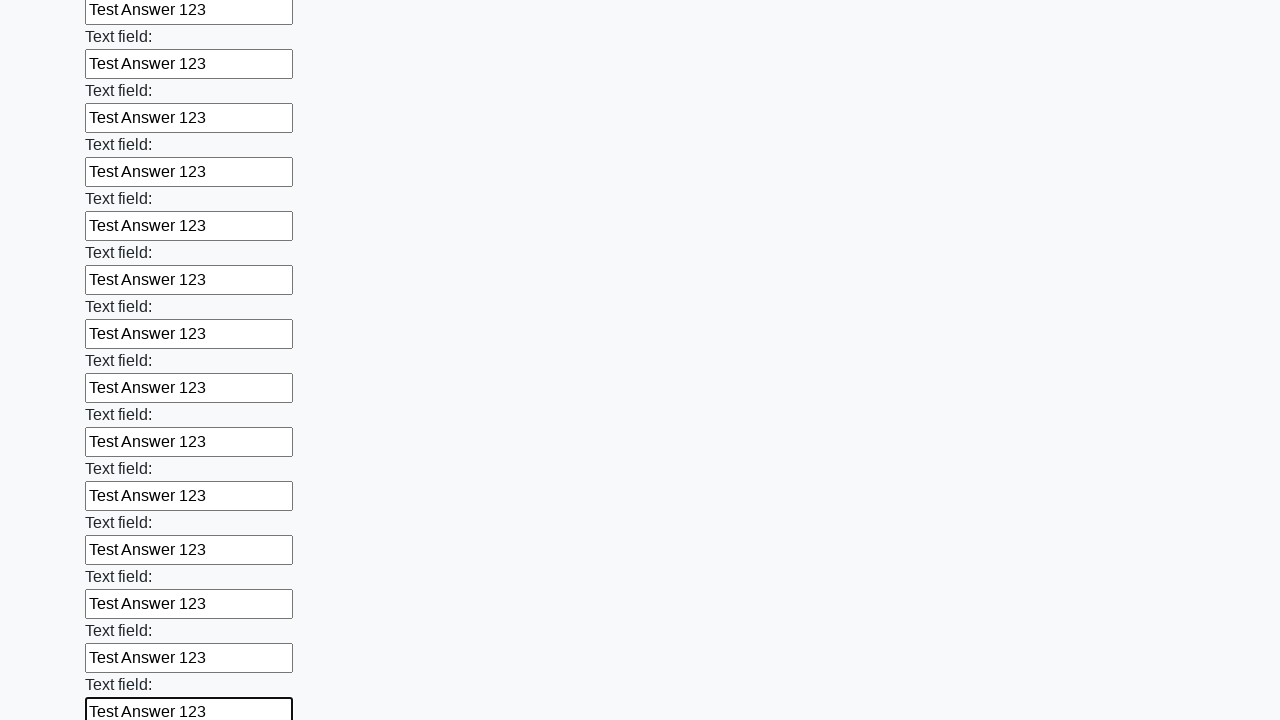

Filled input field with 'Test Answer 123' on input >> nth=76
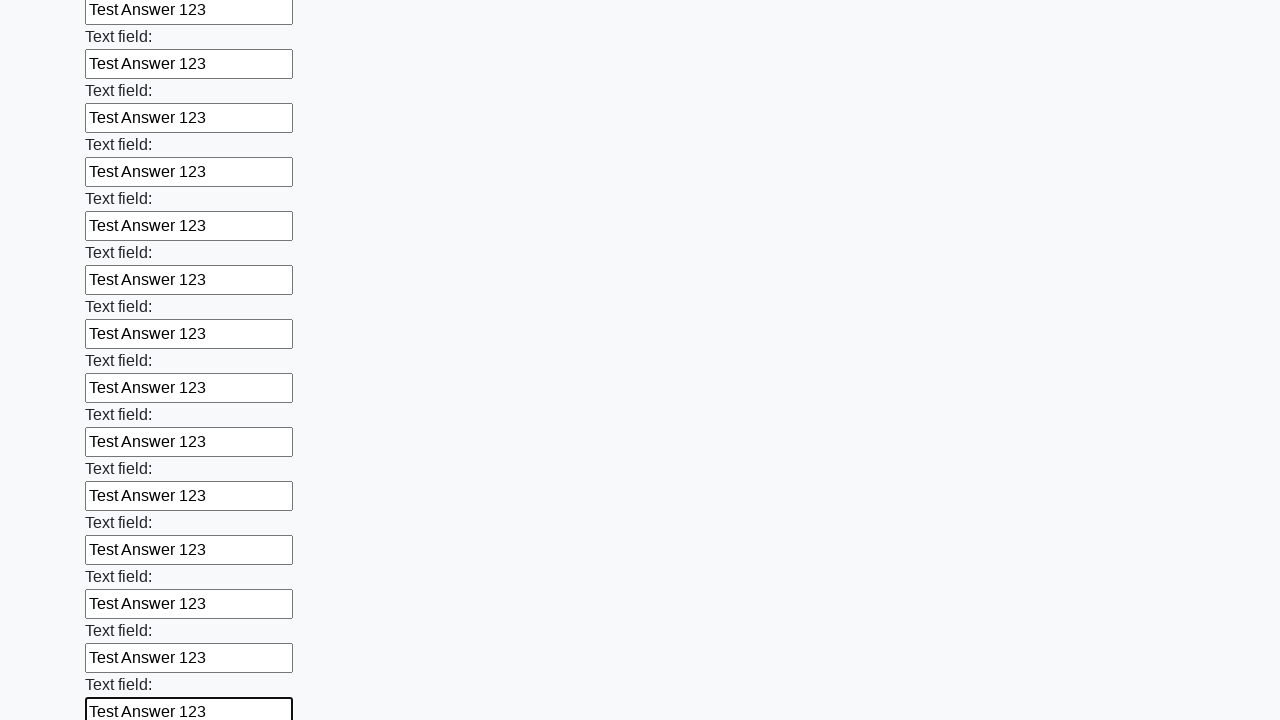

Filled input field with 'Test Answer 123' on input >> nth=77
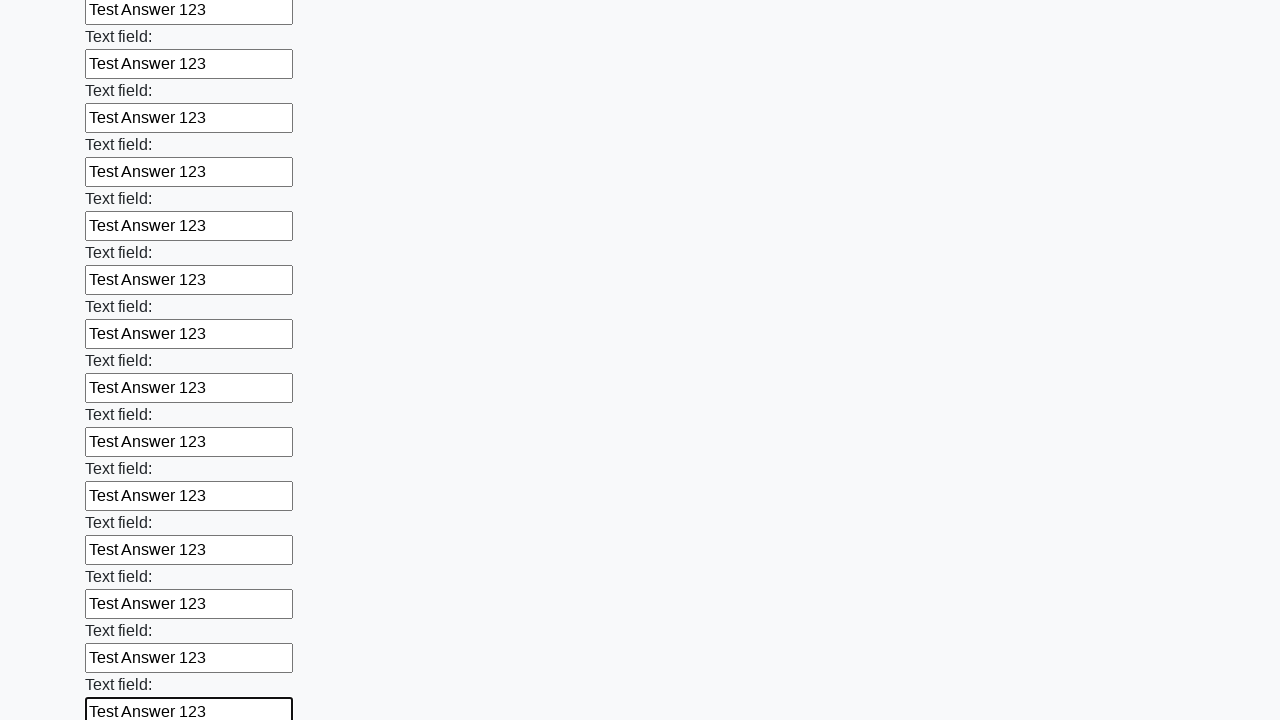

Filled input field with 'Test Answer 123' on input >> nth=78
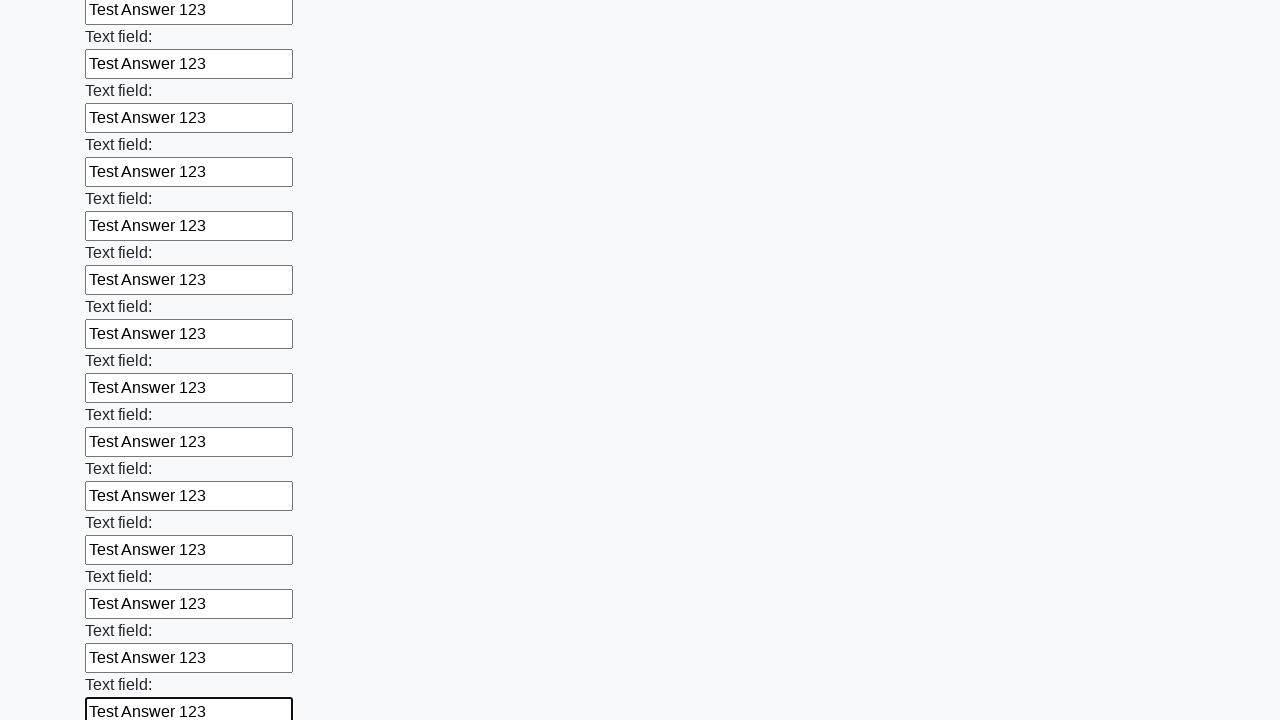

Filled input field with 'Test Answer 123' on input >> nth=79
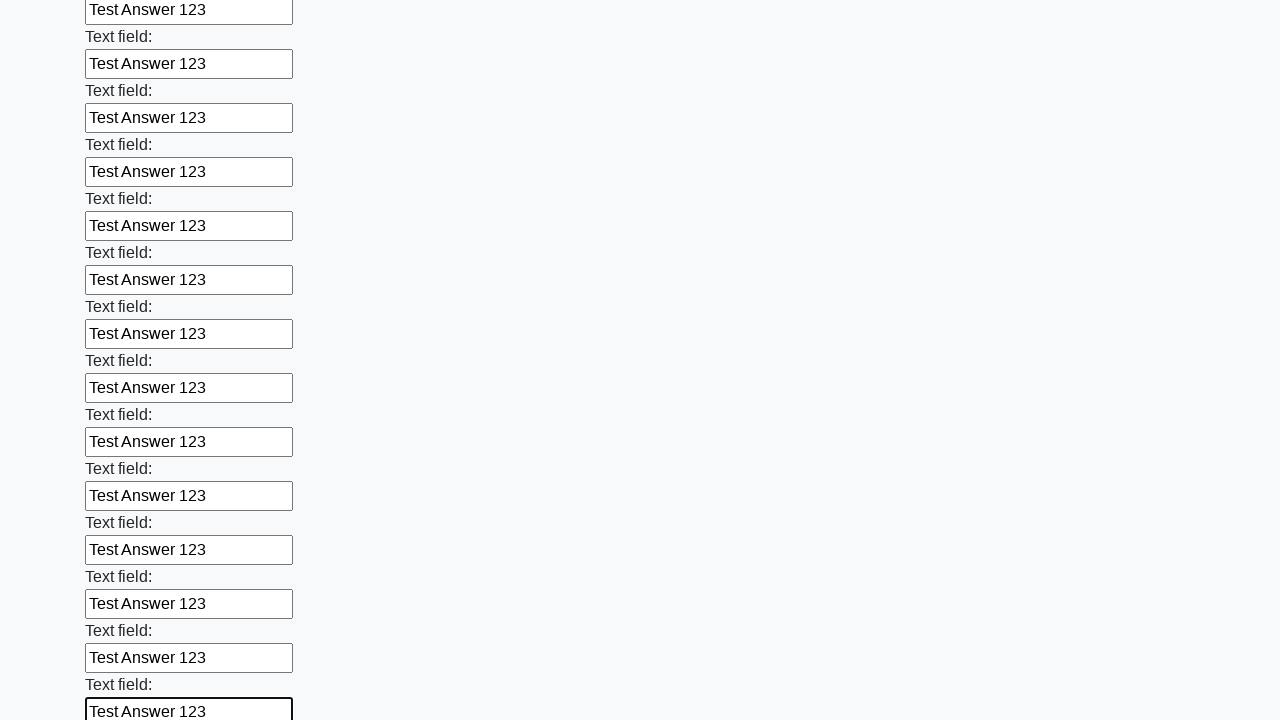

Filled input field with 'Test Answer 123' on input >> nth=80
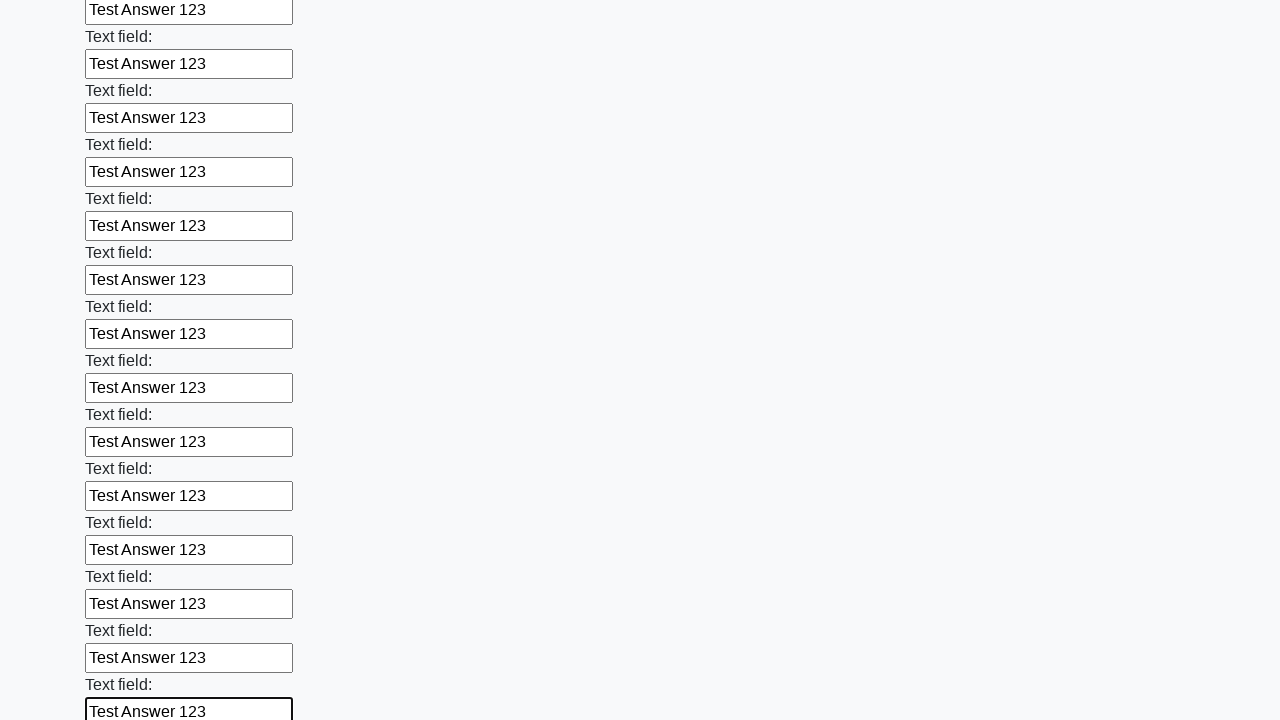

Filled input field with 'Test Answer 123' on input >> nth=81
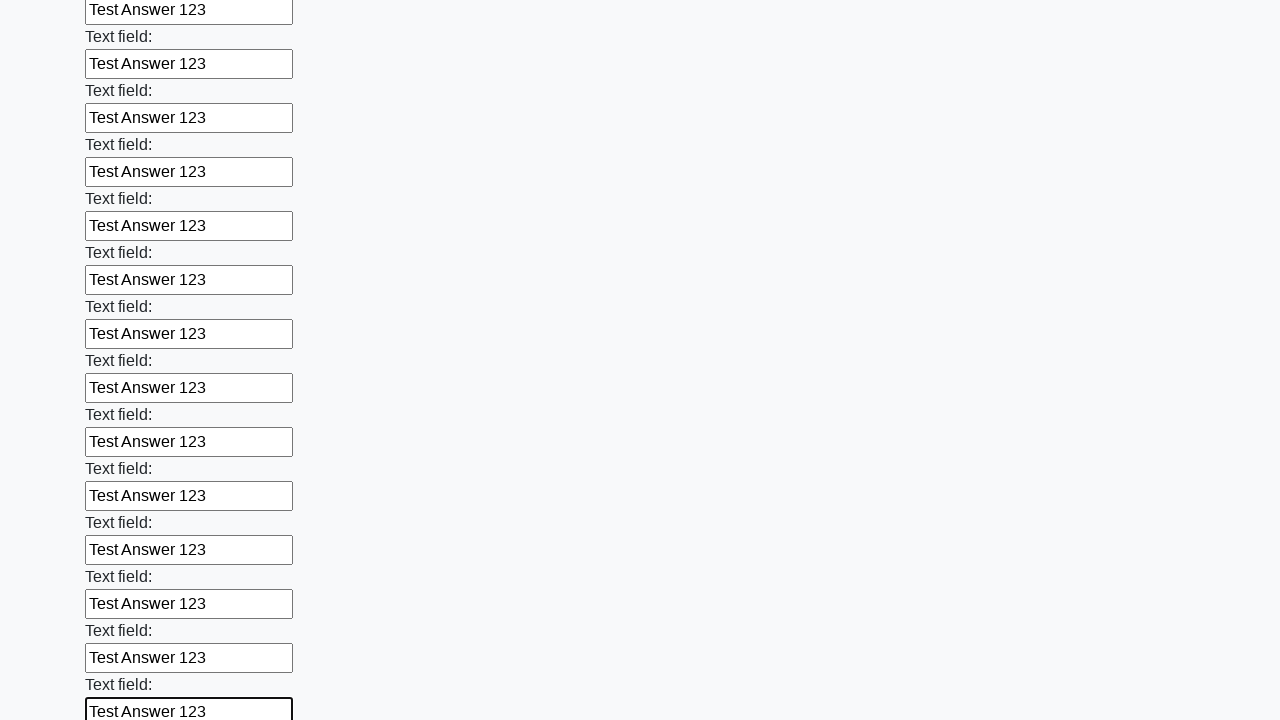

Filled input field with 'Test Answer 123' on input >> nth=82
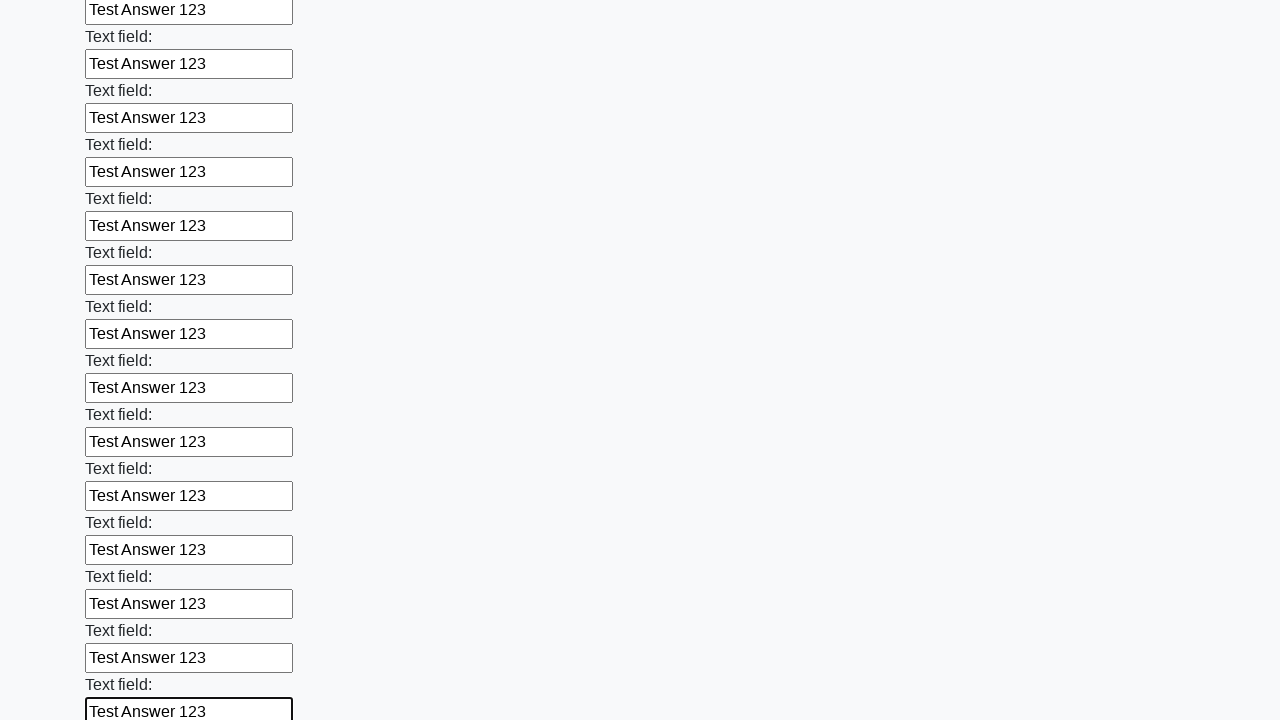

Filled input field with 'Test Answer 123' on input >> nth=83
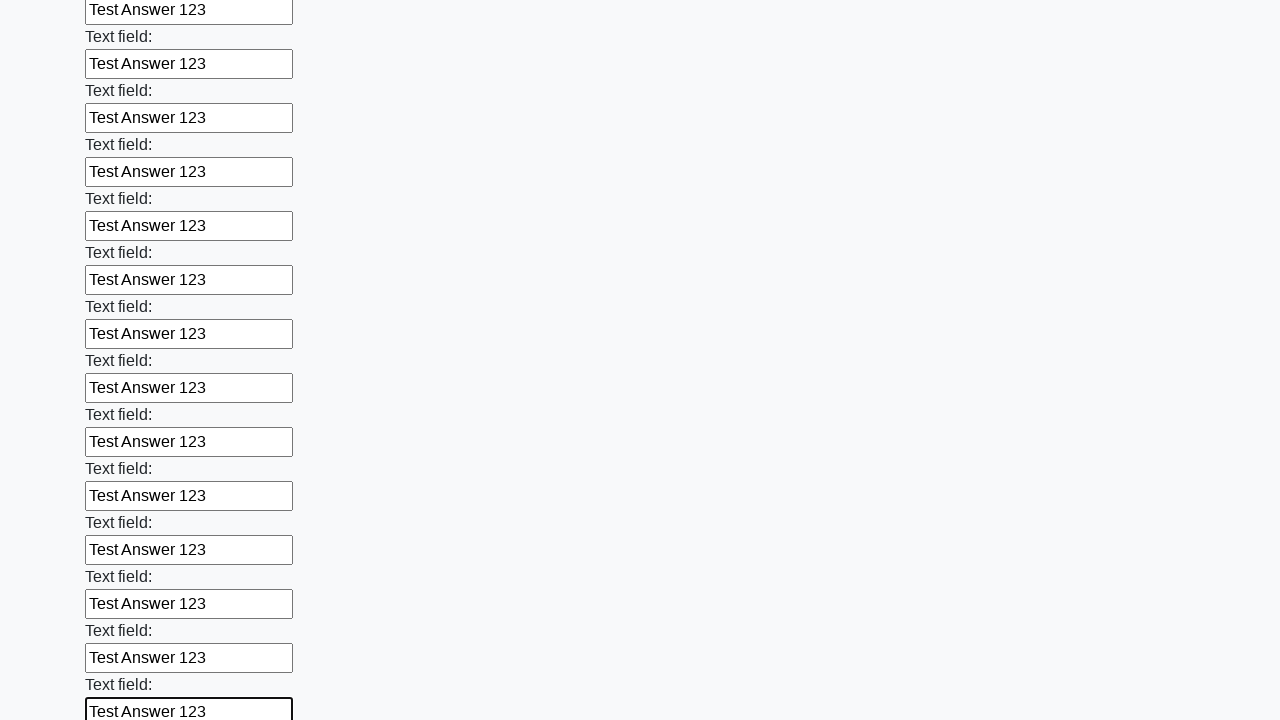

Filled input field with 'Test Answer 123' on input >> nth=84
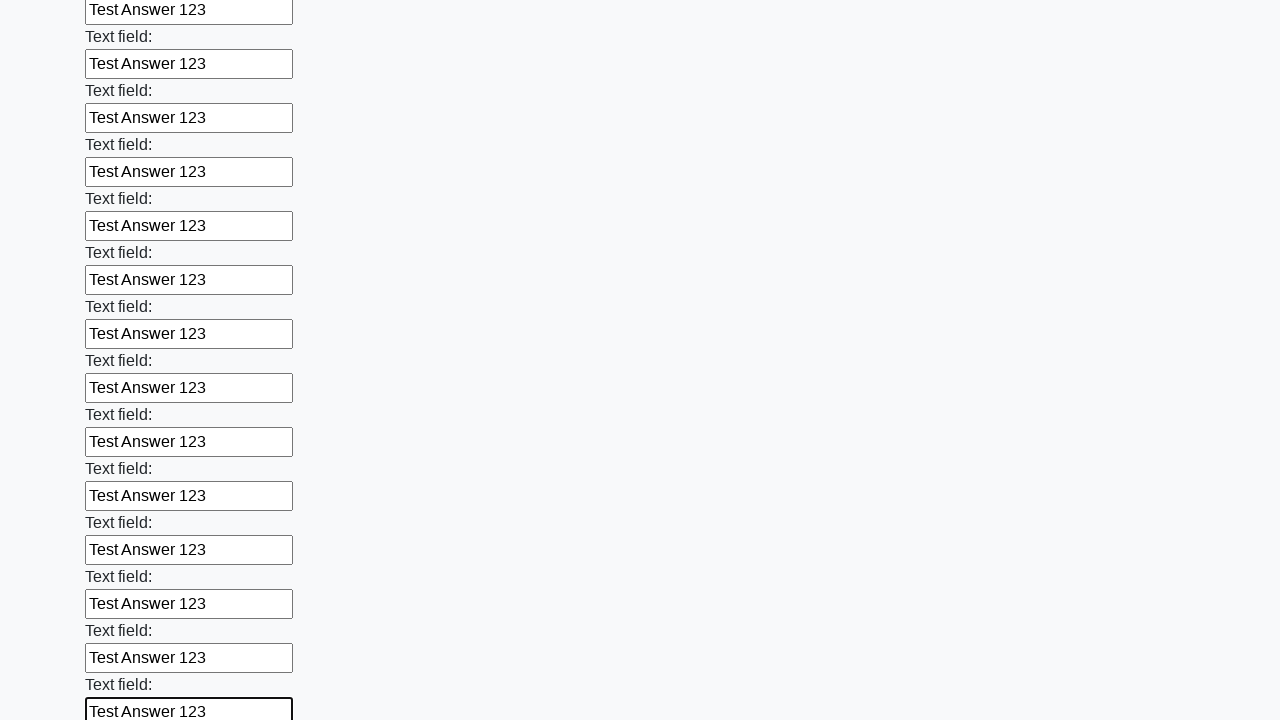

Filled input field with 'Test Answer 123' on input >> nth=85
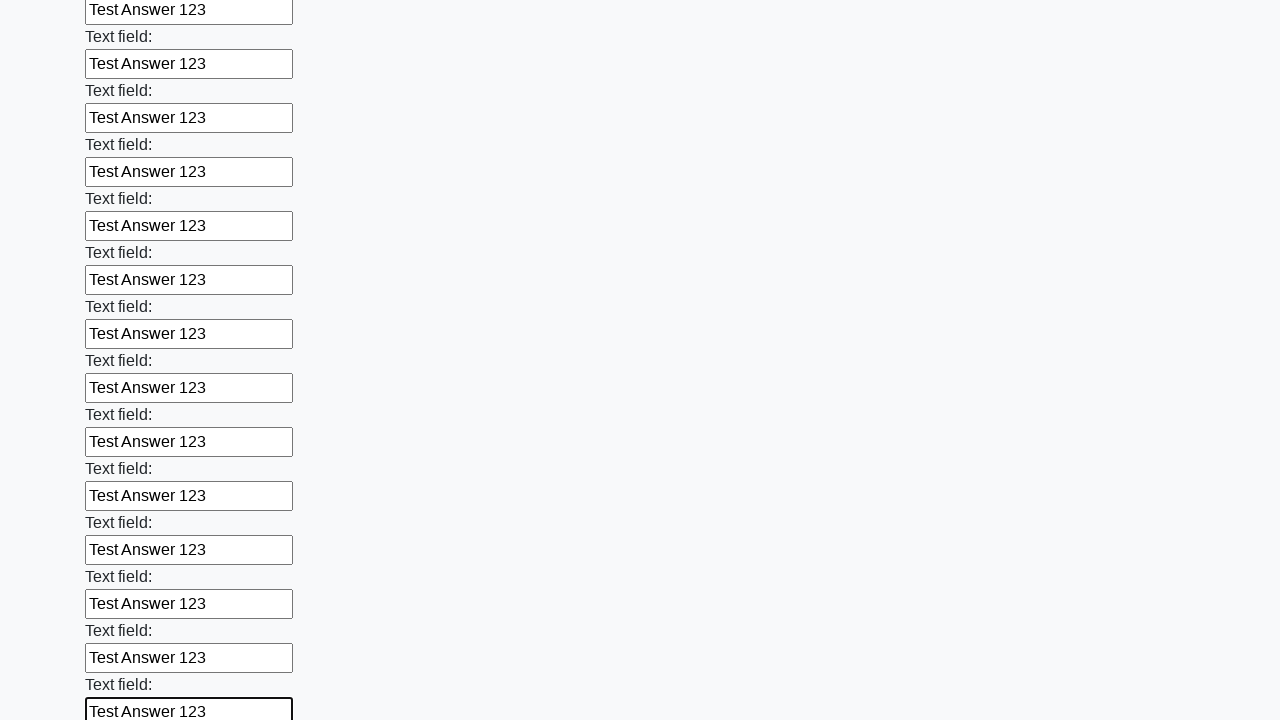

Filled input field with 'Test Answer 123' on input >> nth=86
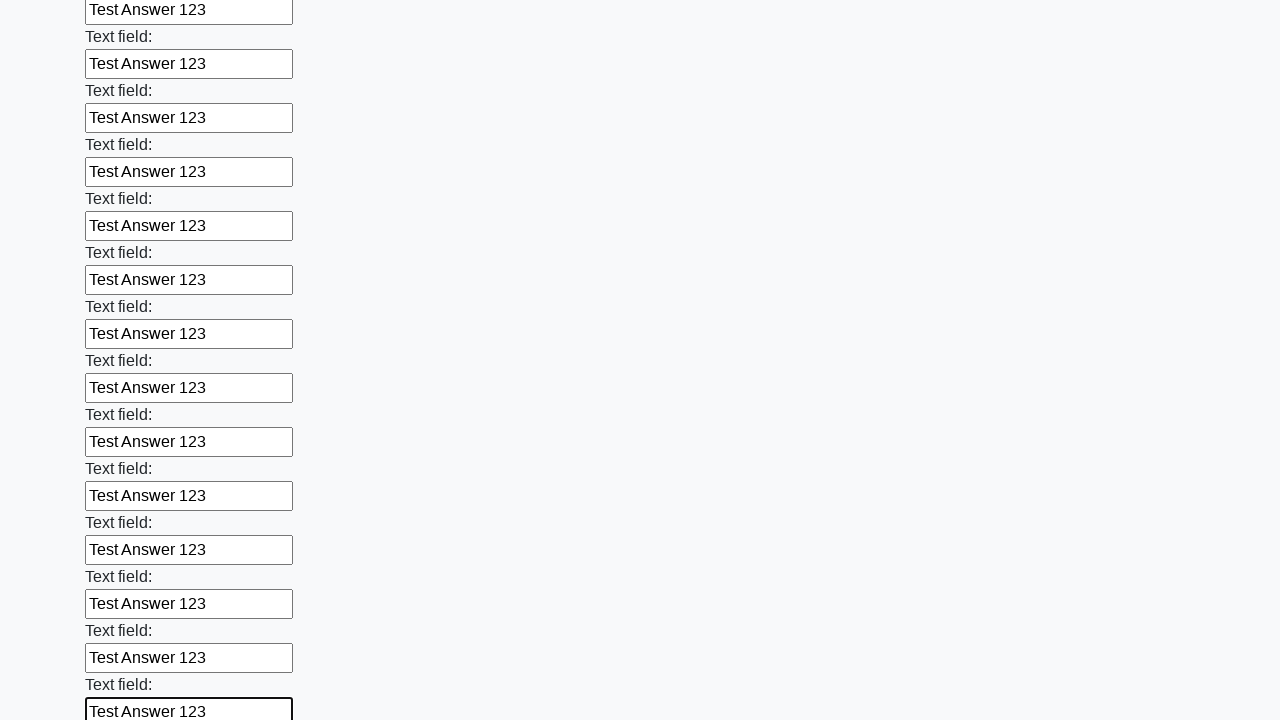

Filled input field with 'Test Answer 123' on input >> nth=87
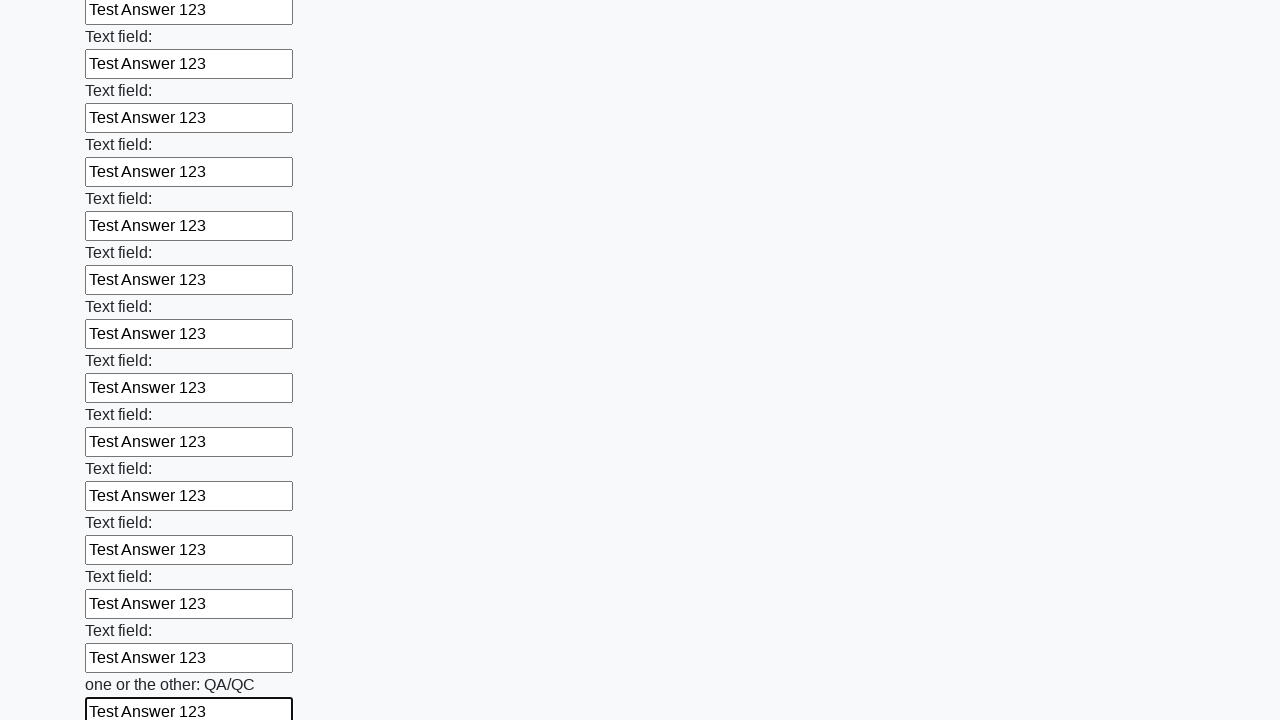

Filled input field with 'Test Answer 123' on input >> nth=88
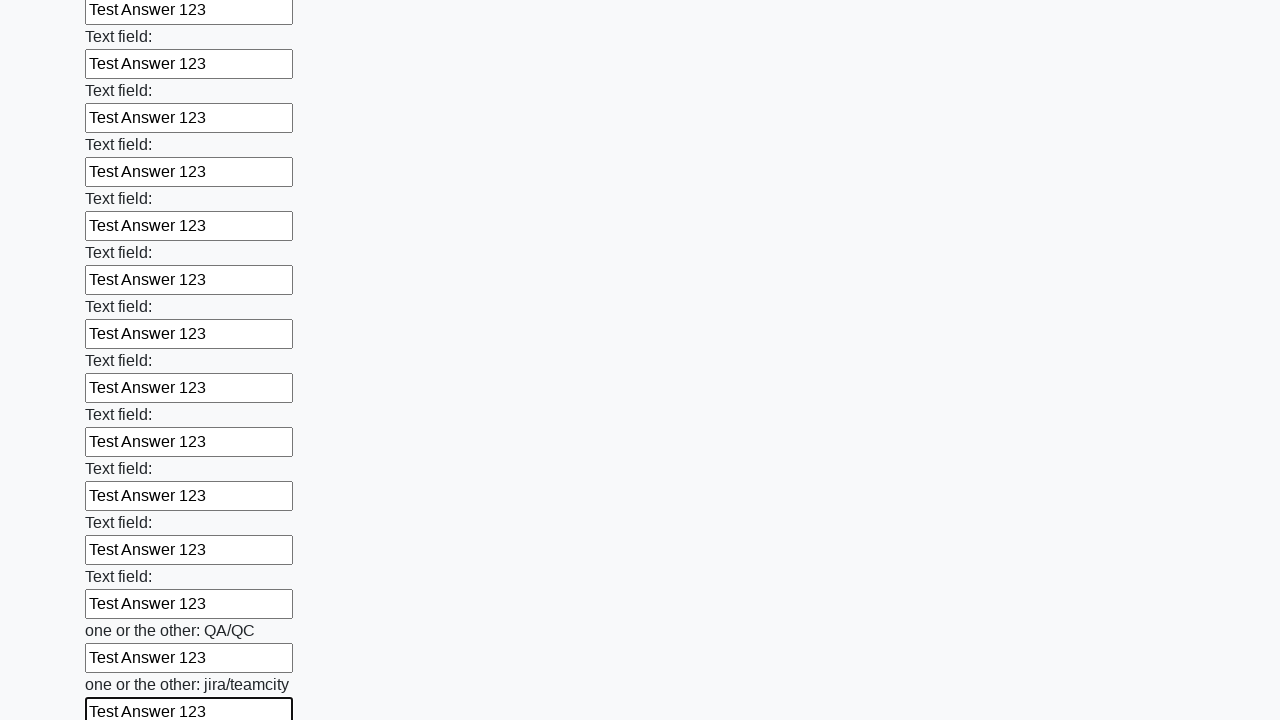

Filled input field with 'Test Answer 123' on input >> nth=89
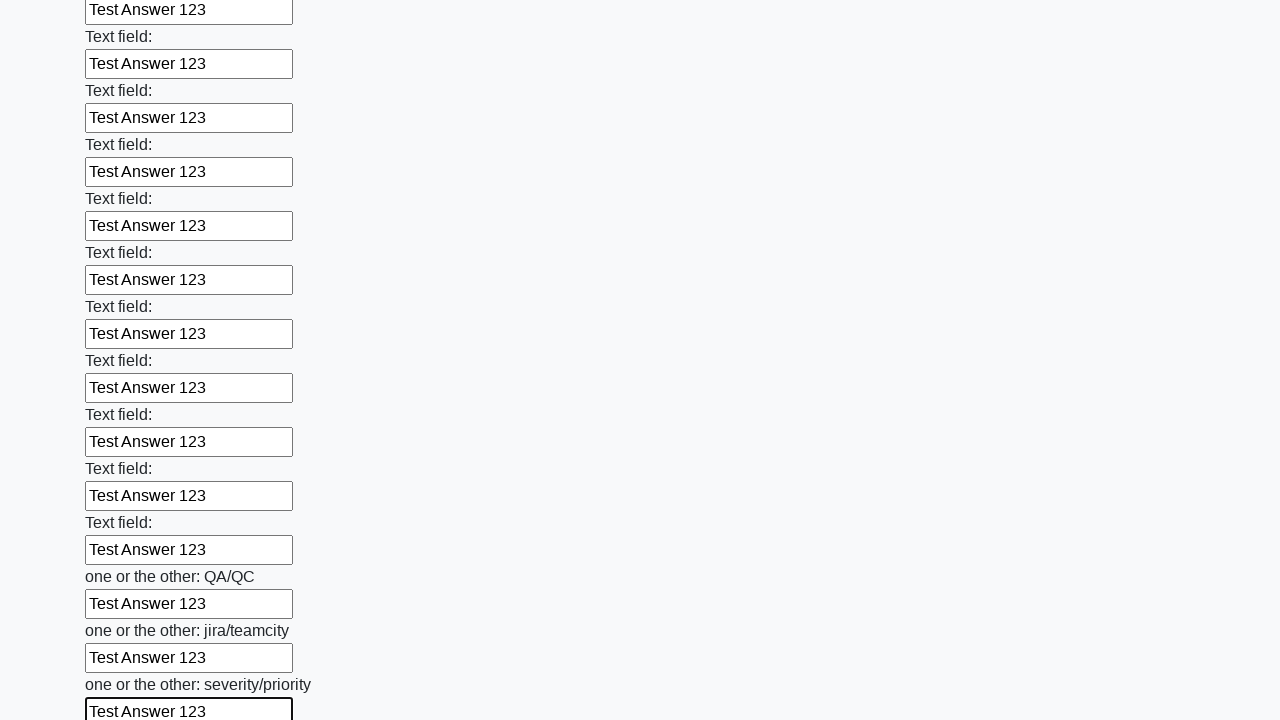

Filled input field with 'Test Answer 123' on input >> nth=90
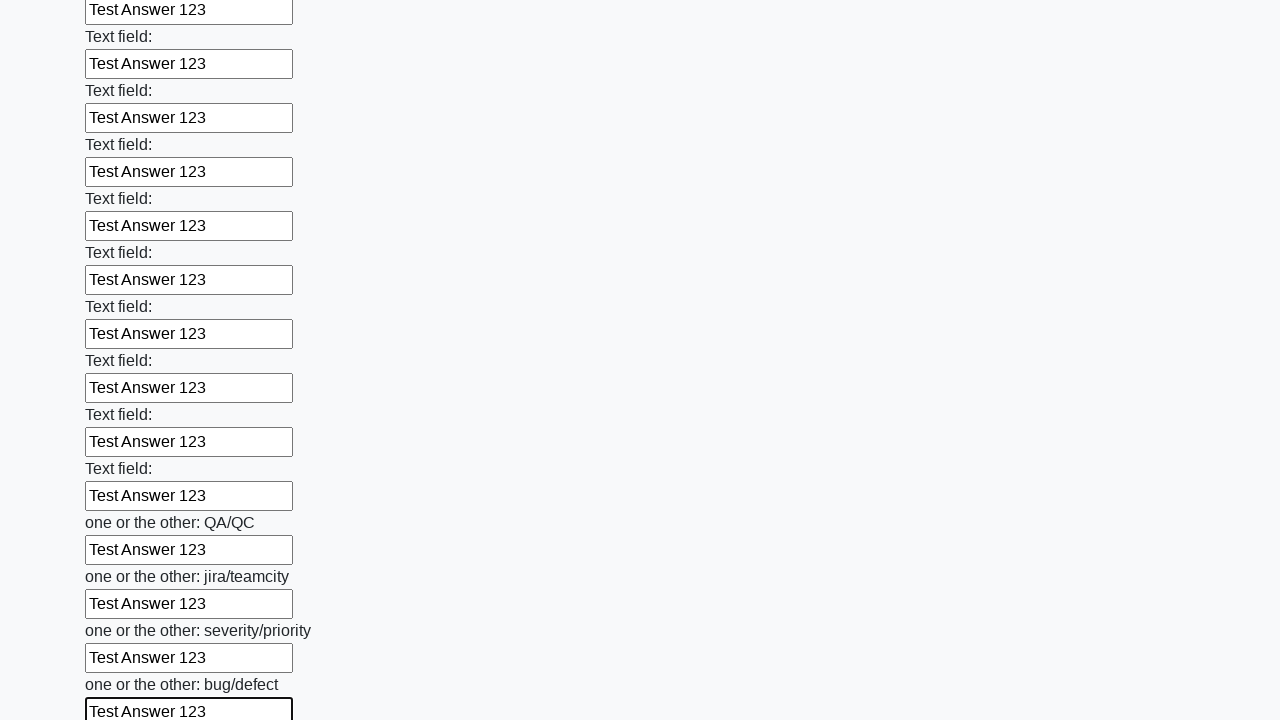

Filled input field with 'Test Answer 123' on input >> nth=91
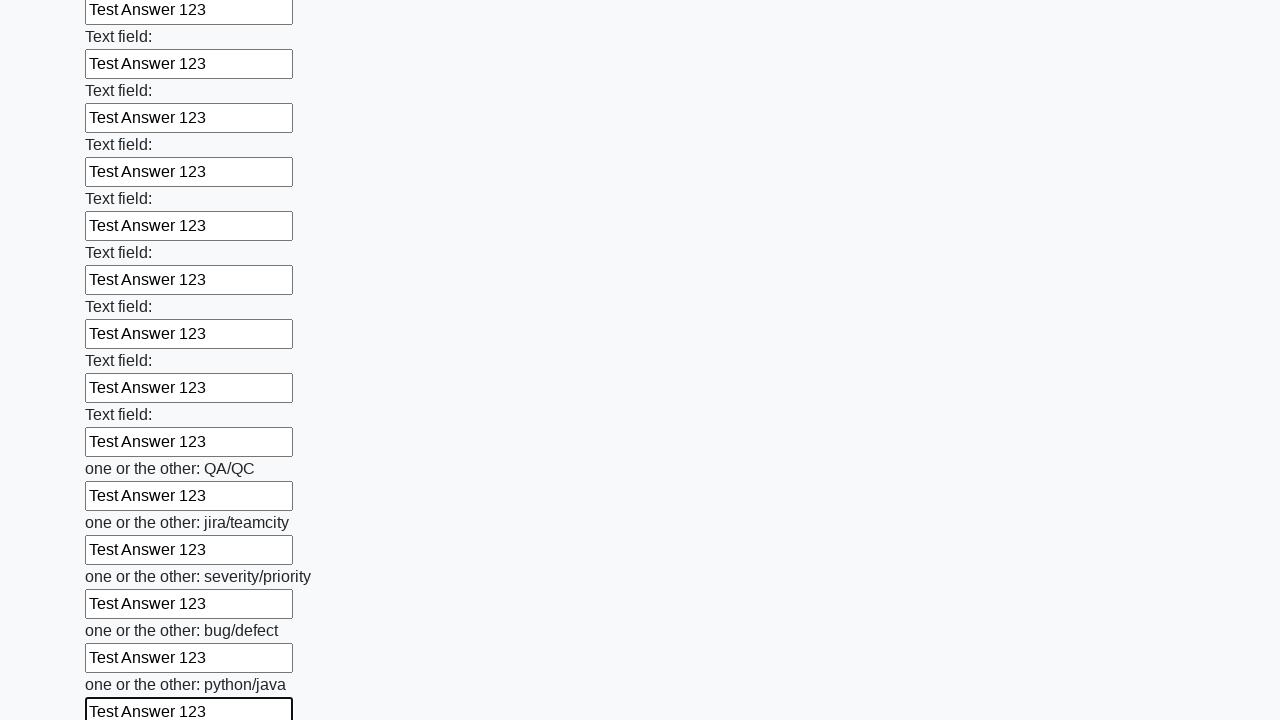

Filled input field with 'Test Answer 123' on input >> nth=92
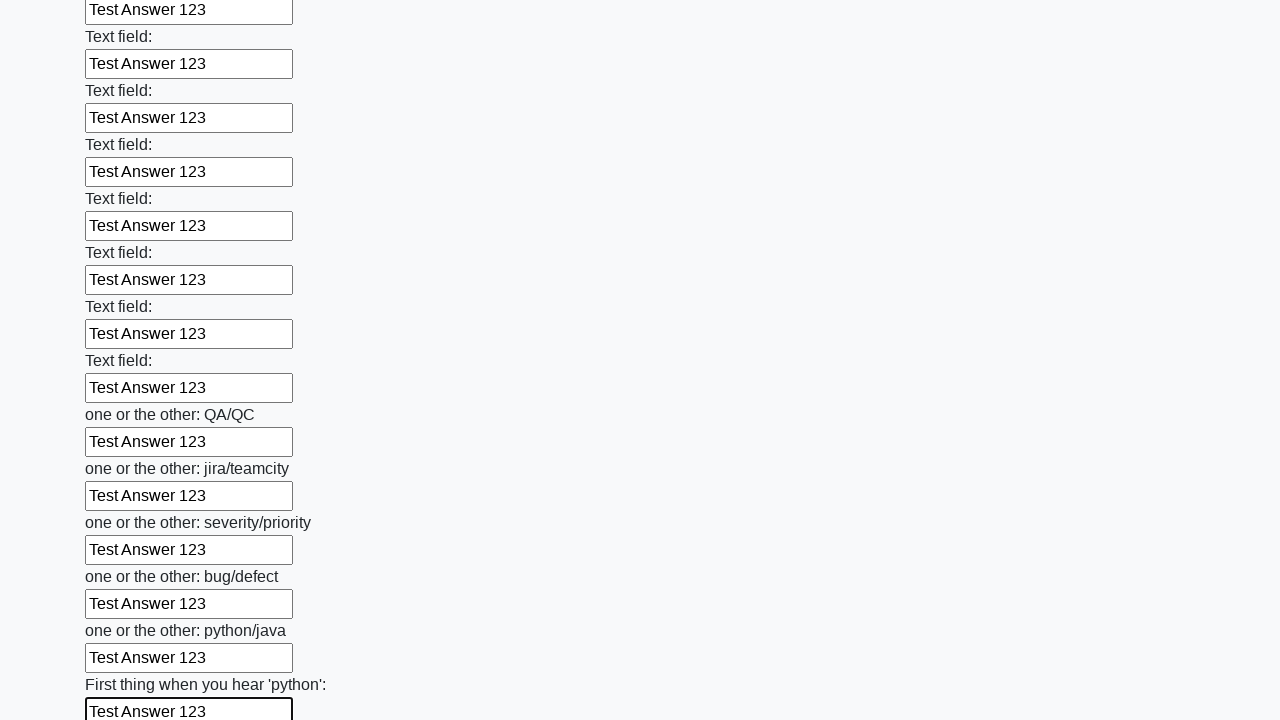

Filled input field with 'Test Answer 123' on input >> nth=93
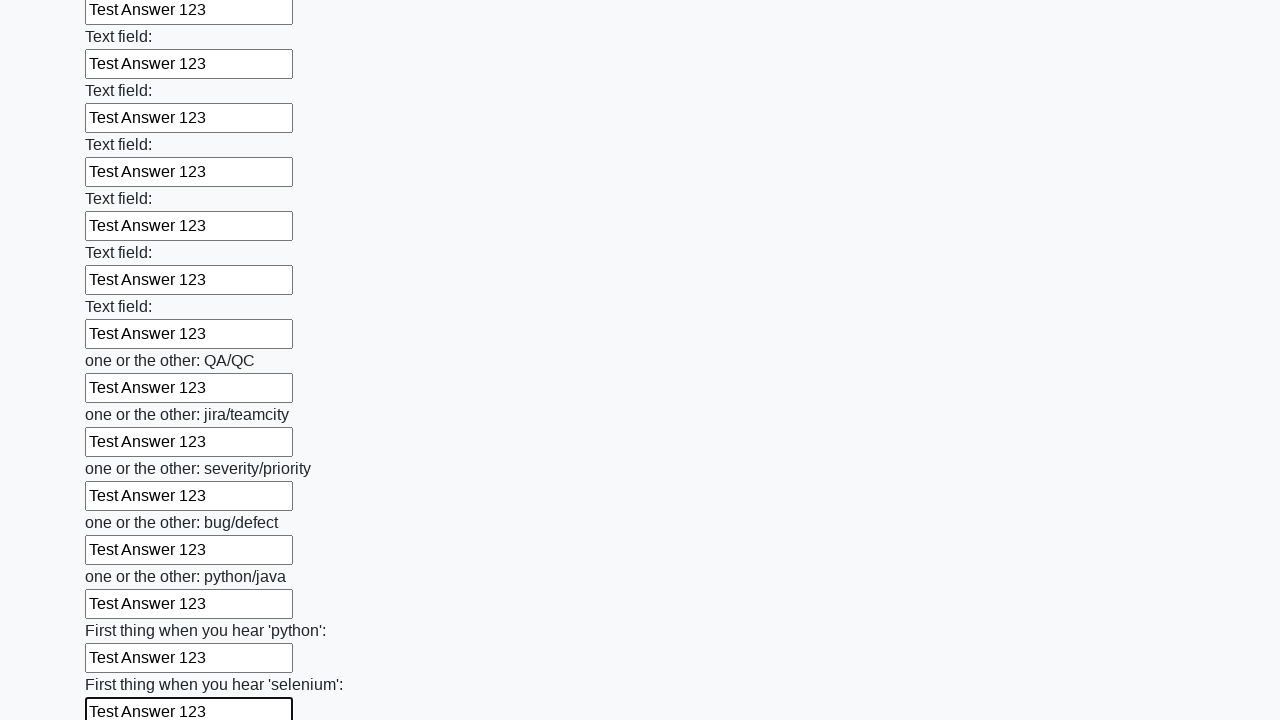

Filled input field with 'Test Answer 123' on input >> nth=94
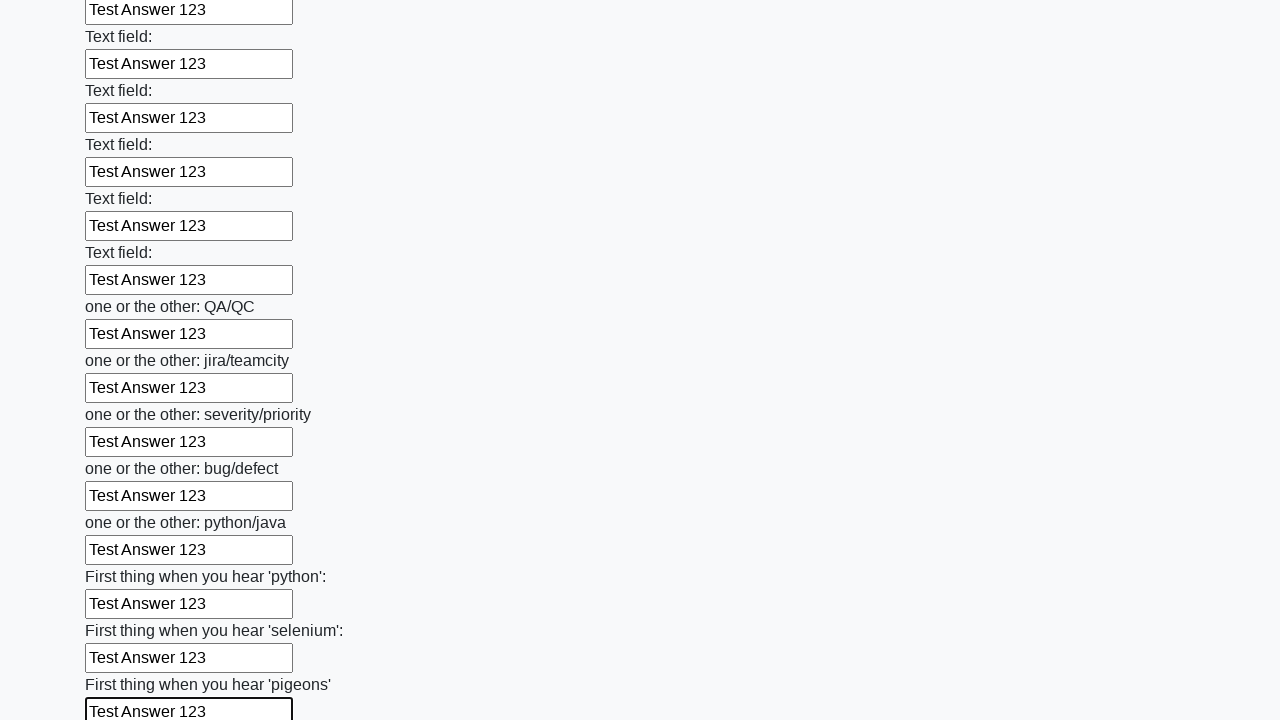

Filled input field with 'Test Answer 123' on input >> nth=95
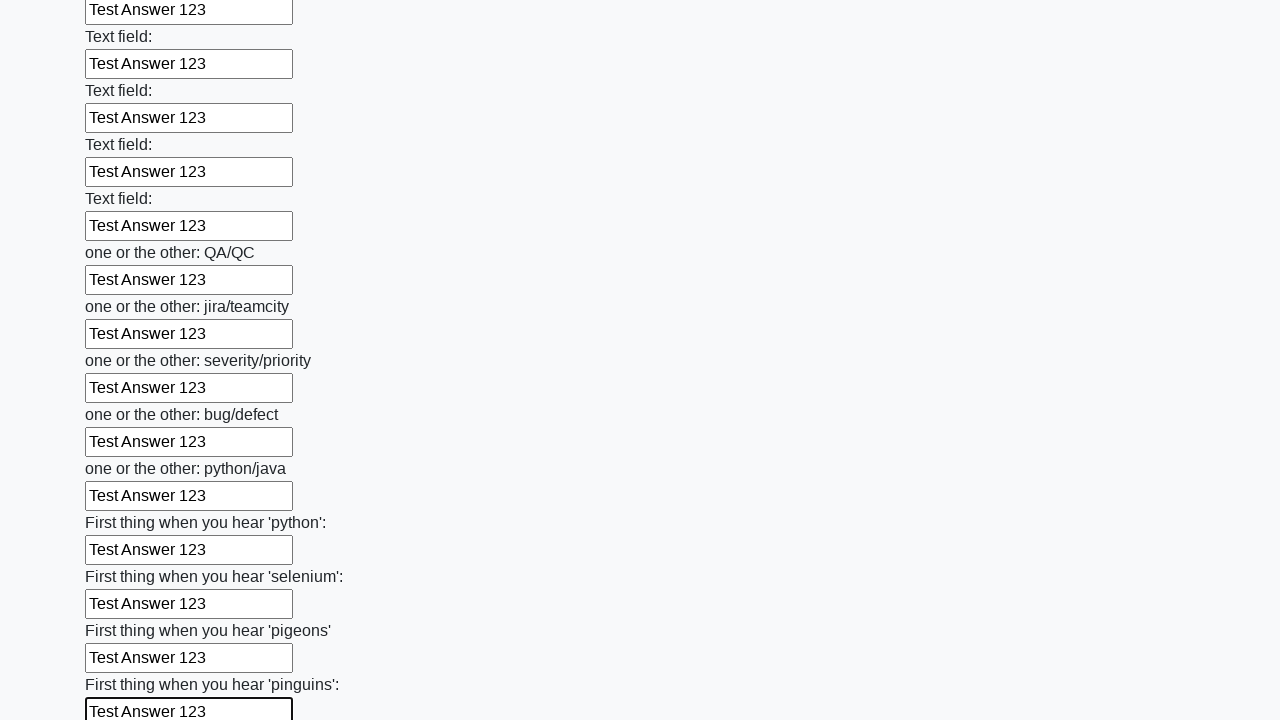

Filled input field with 'Test Answer 123' on input >> nth=96
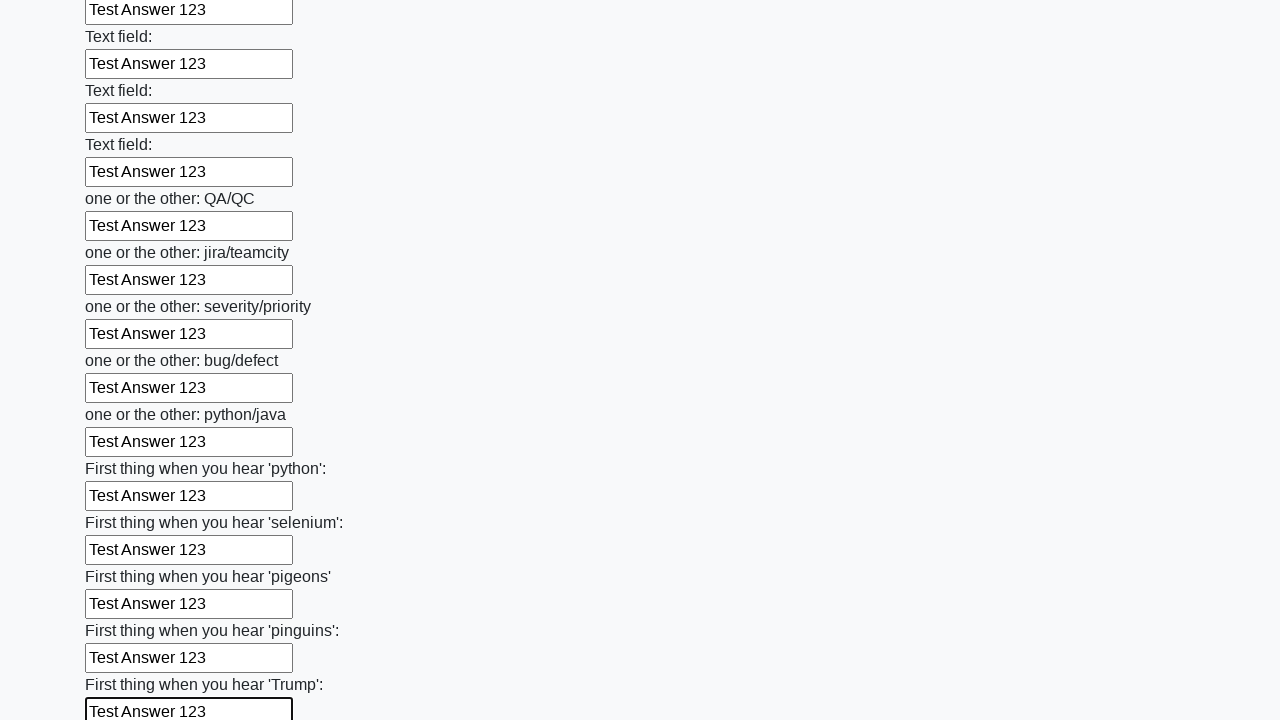

Filled input field with 'Test Answer 123' on input >> nth=97
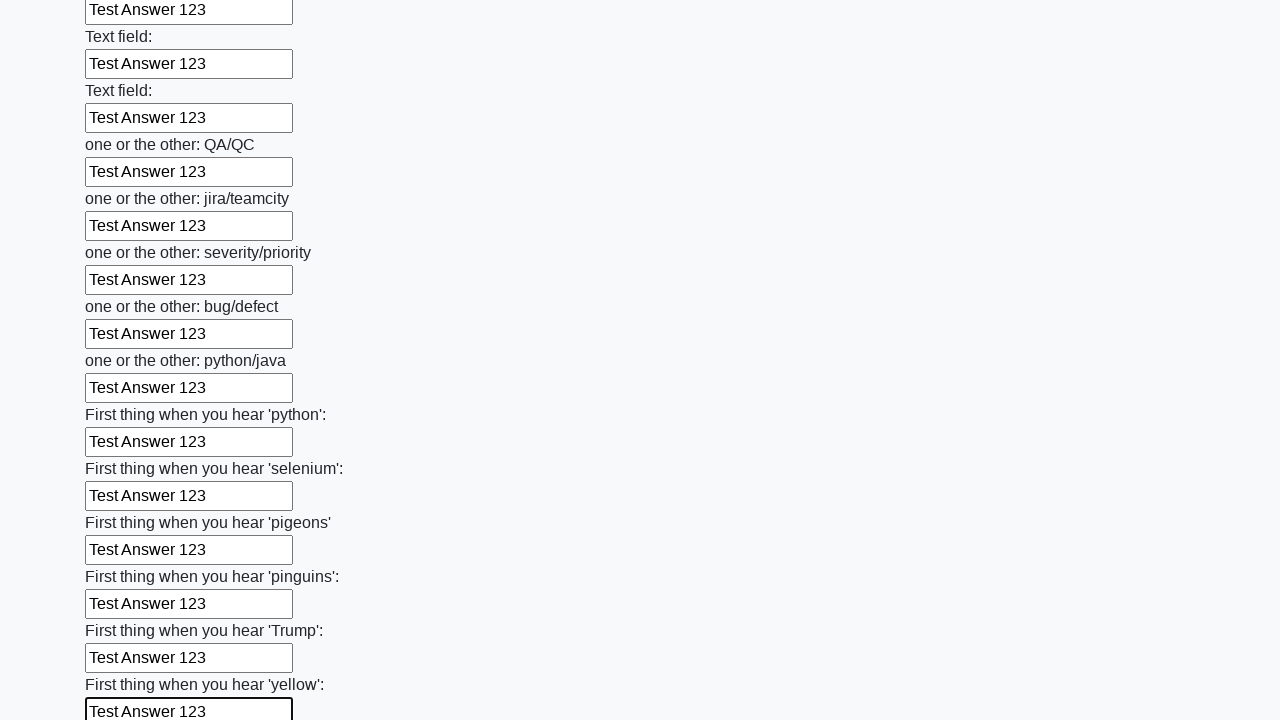

Filled input field with 'Test Answer 123' on input >> nth=98
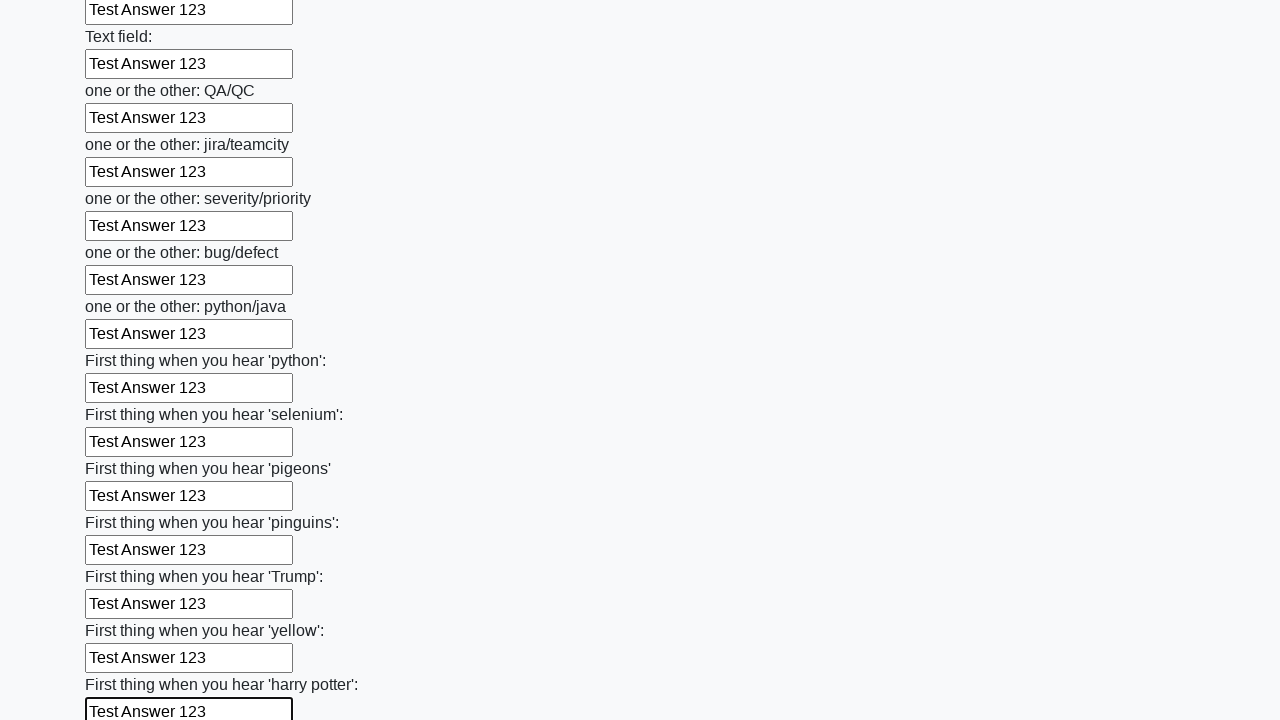

Filled input field with 'Test Answer 123' on input >> nth=99
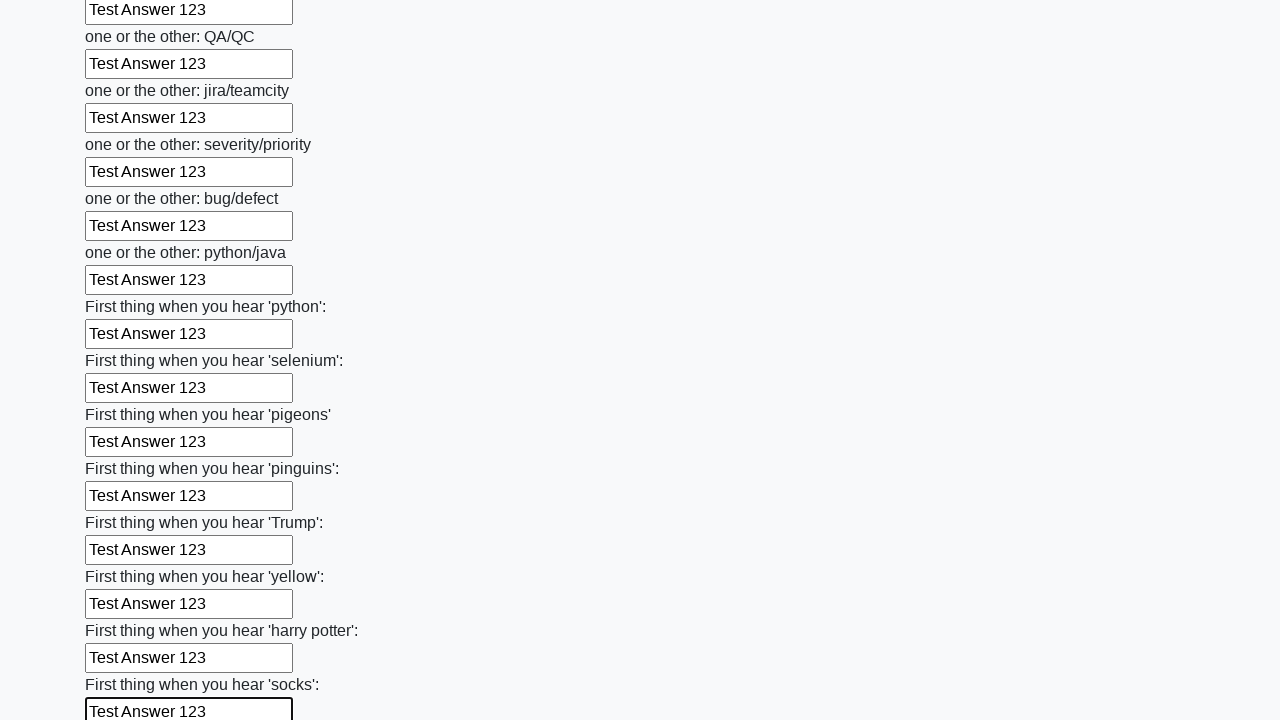

Clicked submit button to submit the form at (123, 611) on .btn.btn-default
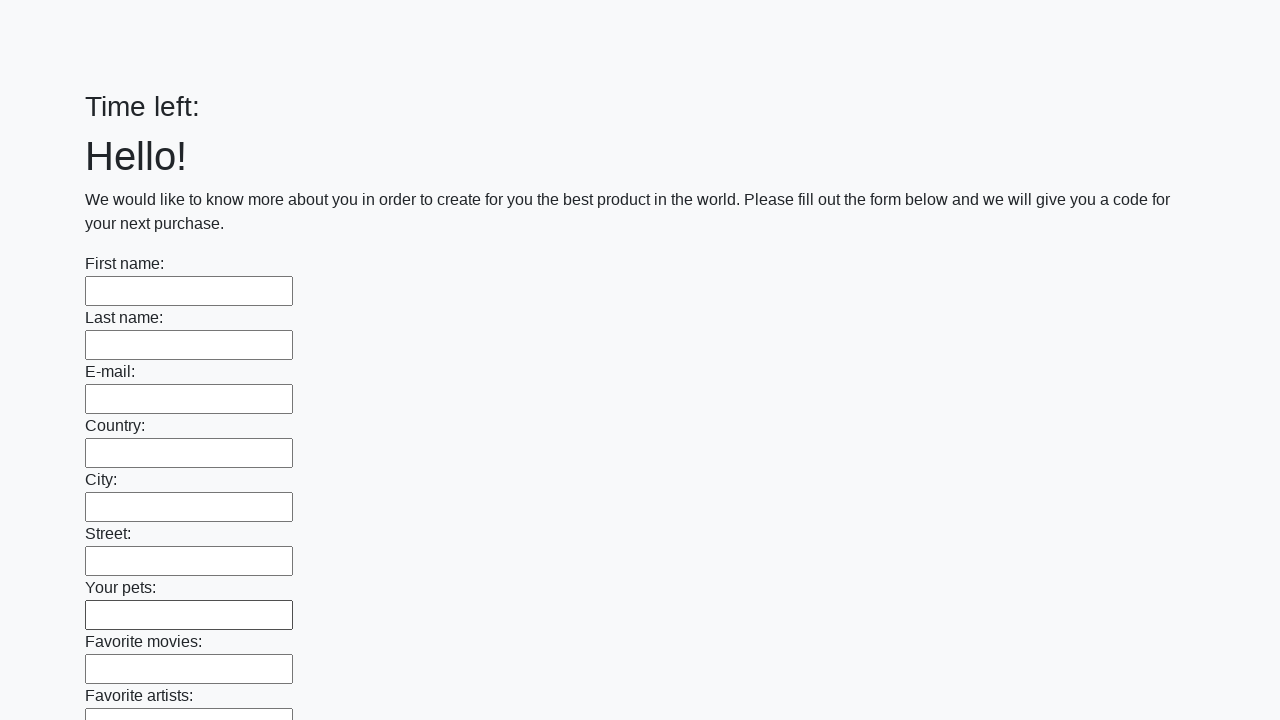

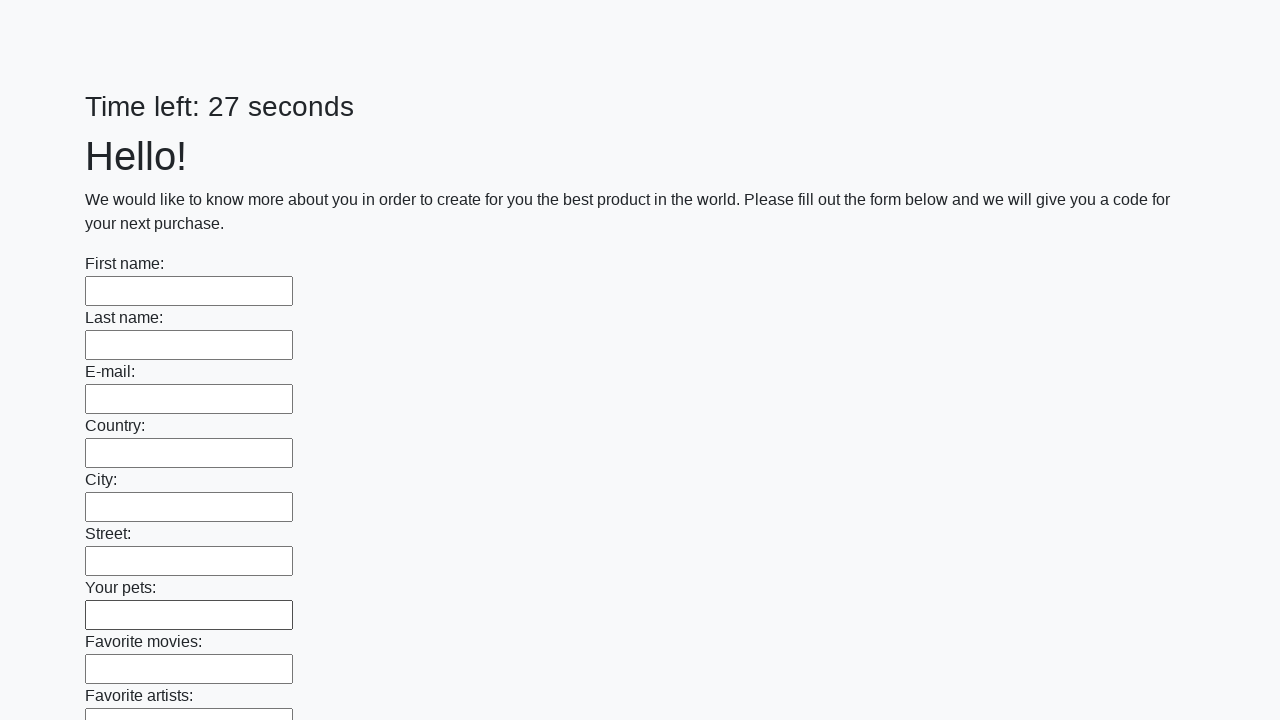